Tests slider functionality by moving it to different positions using keyboard arrow keys and verifying the slider value updates correctly

Starting URL: http://seleniumui.moderntester.pl/slider.php

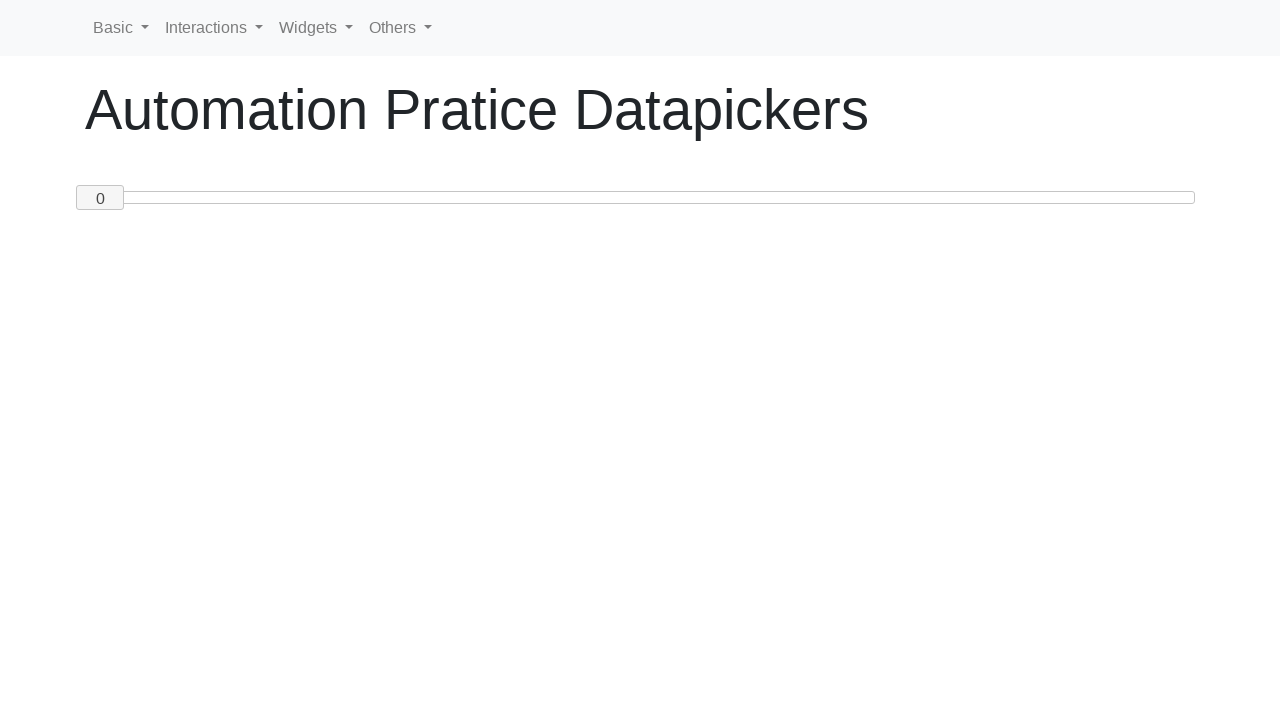

Retrieved initial slider value
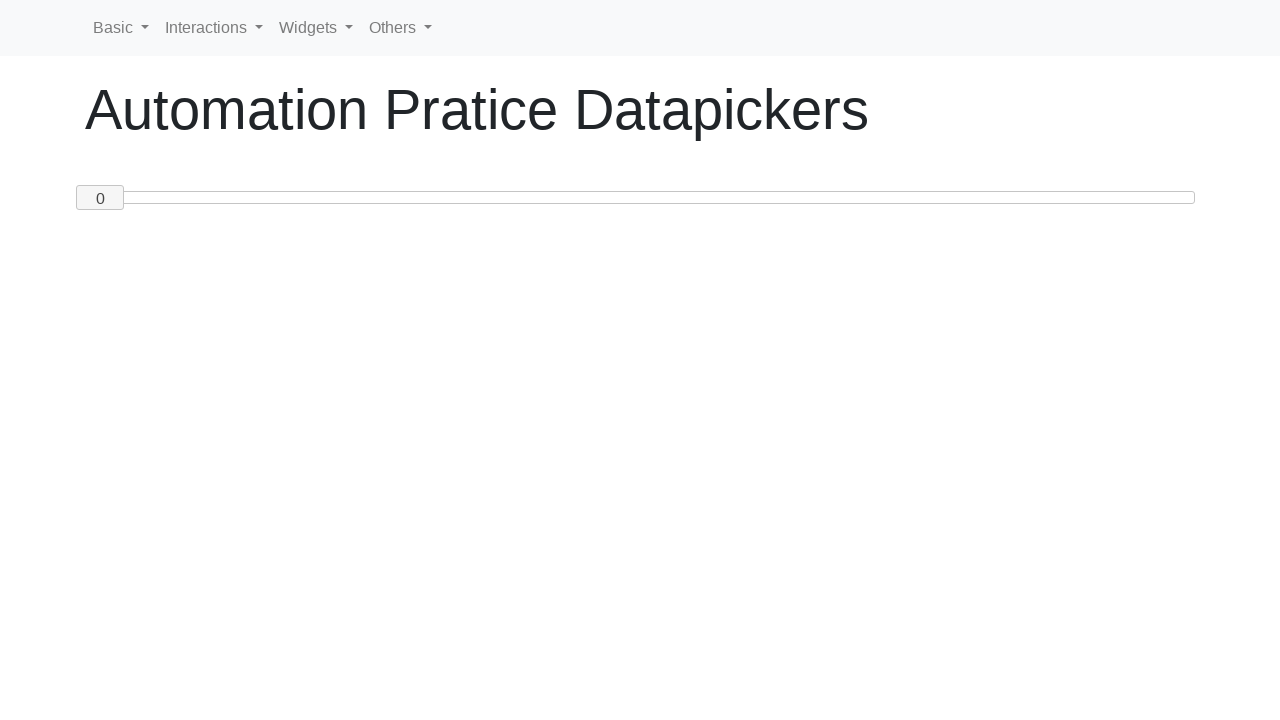

Pressed arrow key to move slider towards position 50 on #custom-handle
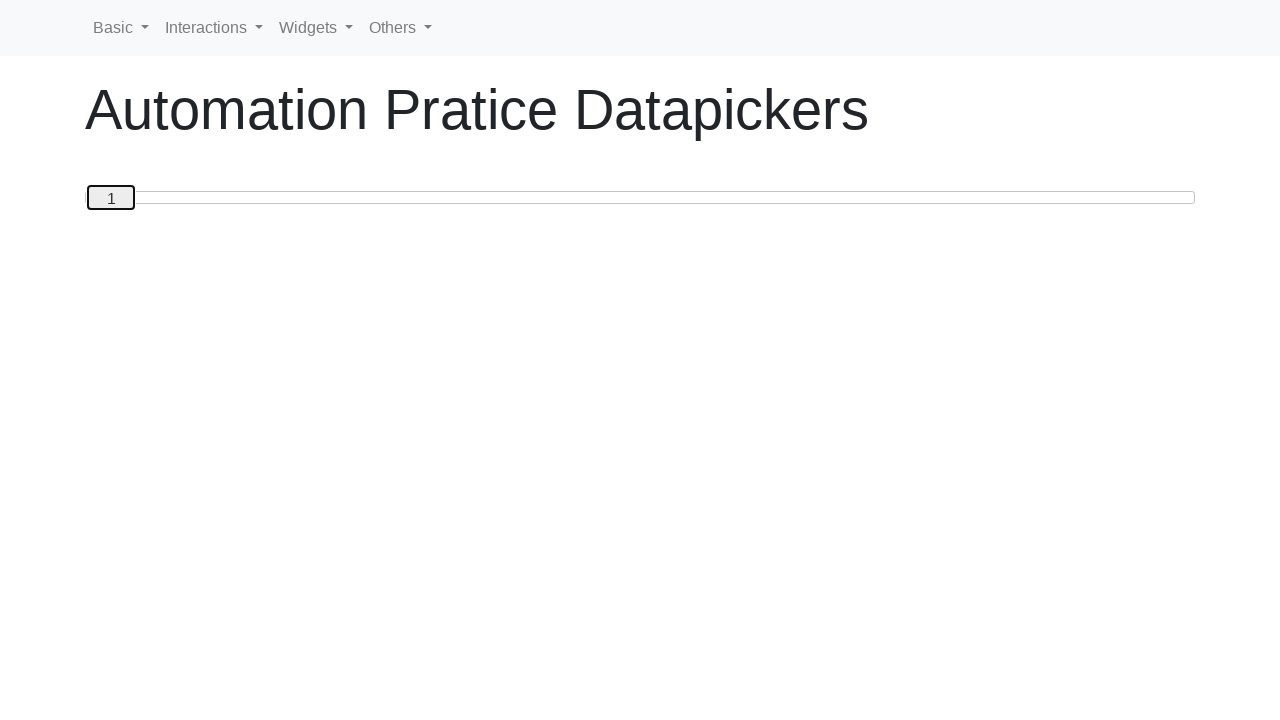

Pressed arrow key to move slider towards position 50 on #custom-handle
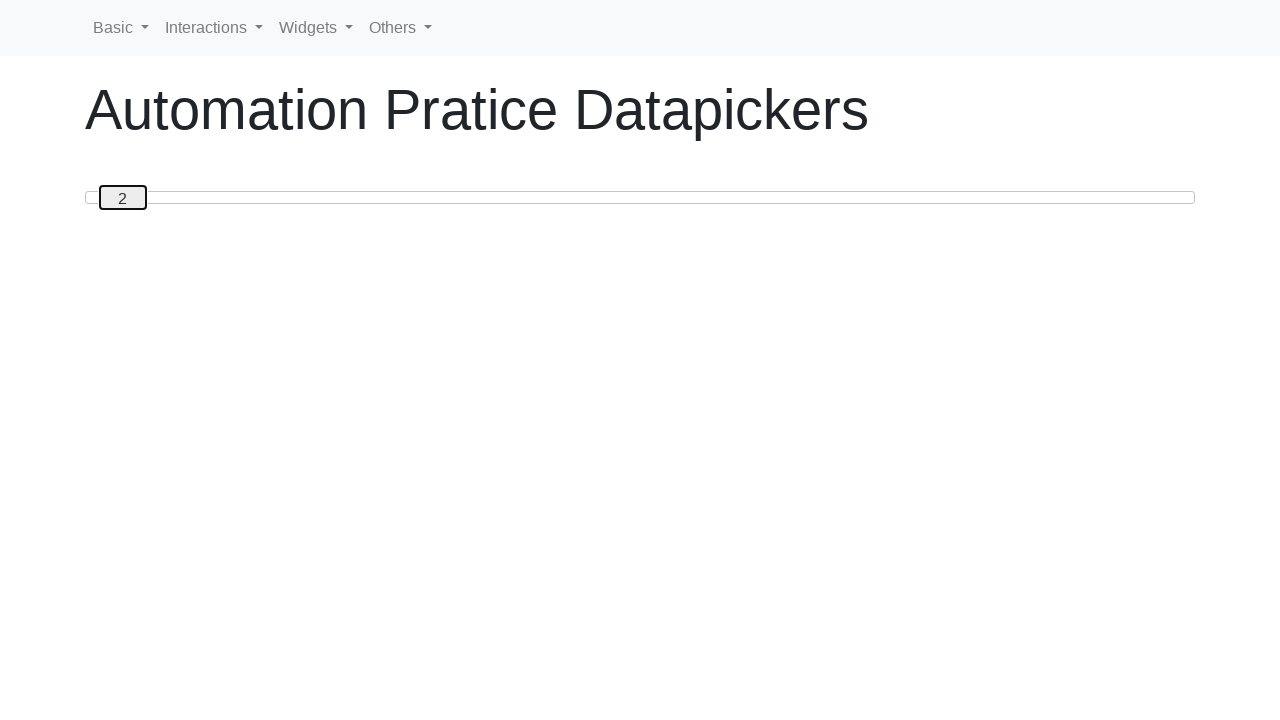

Pressed arrow key to move slider towards position 50 on #custom-handle
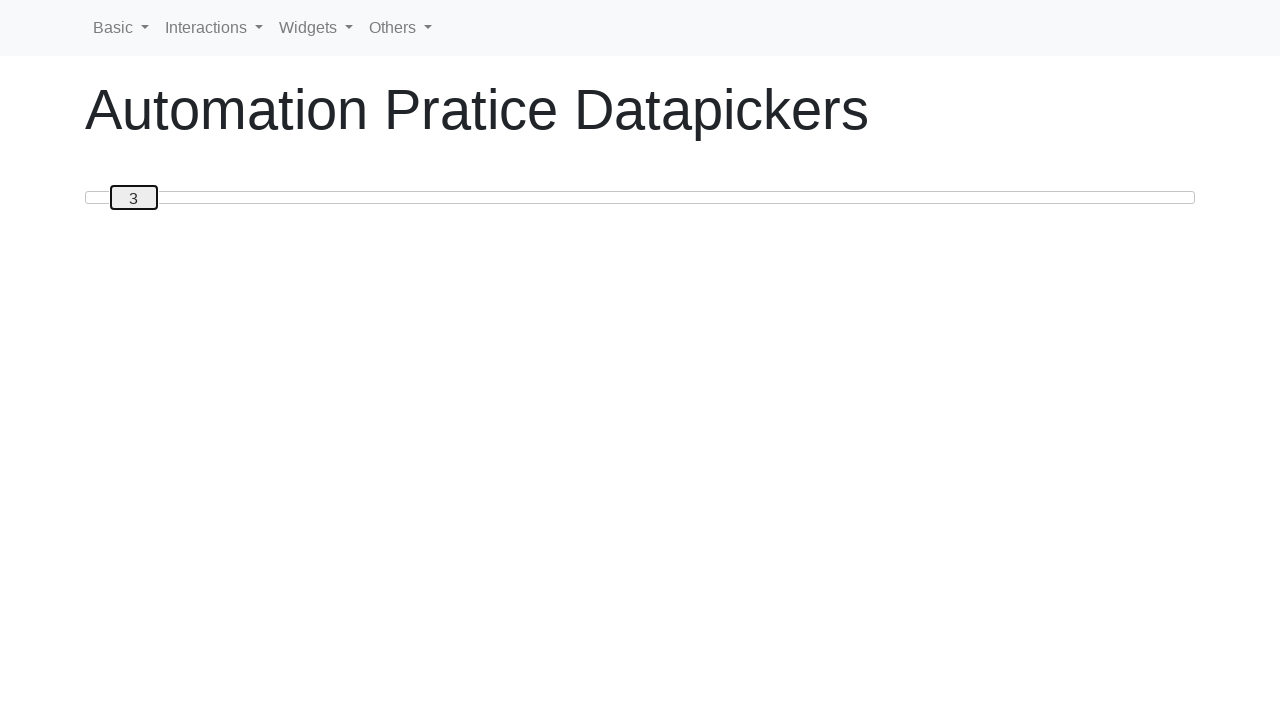

Pressed arrow key to move slider towards position 50 on #custom-handle
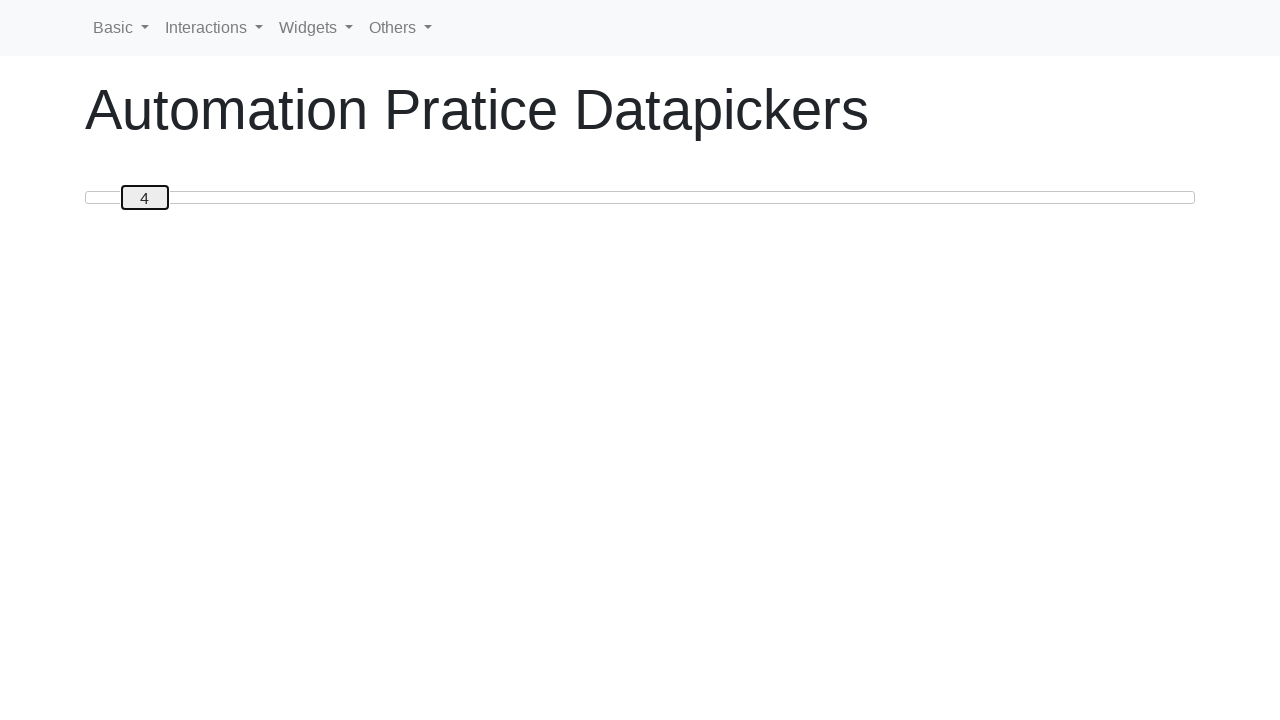

Pressed arrow key to move slider towards position 50 on #custom-handle
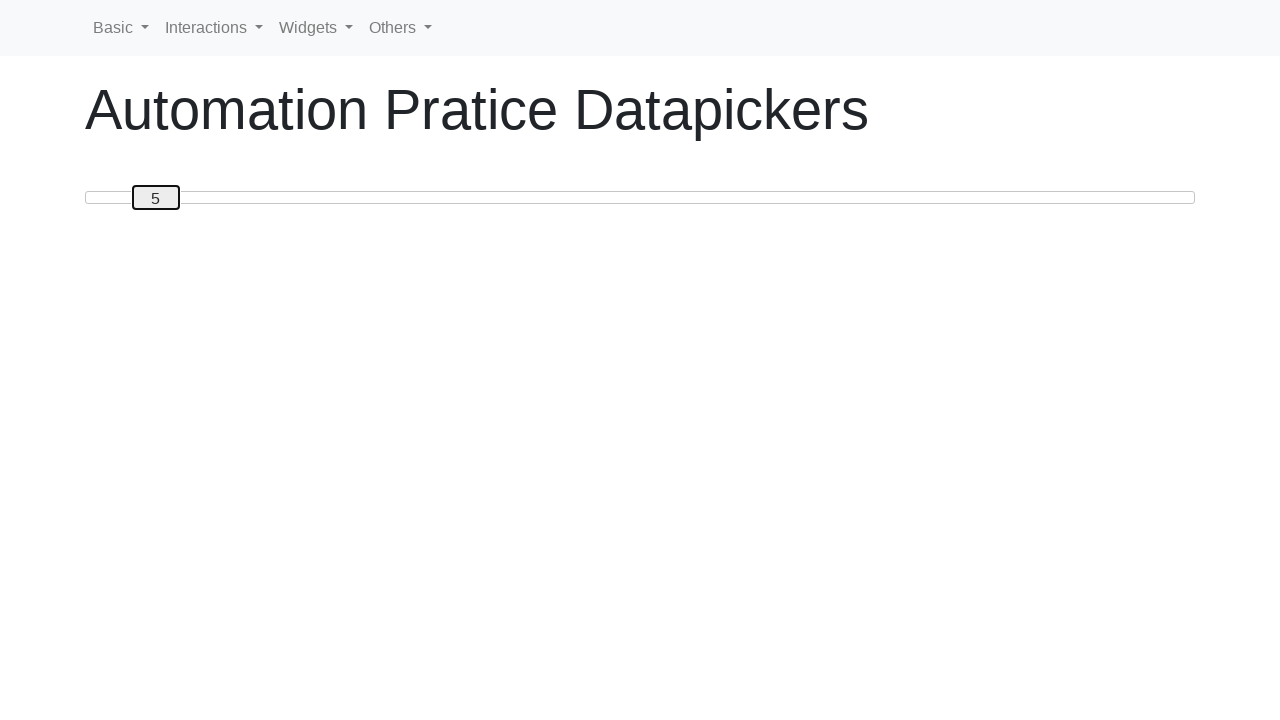

Pressed arrow key to move slider towards position 50 on #custom-handle
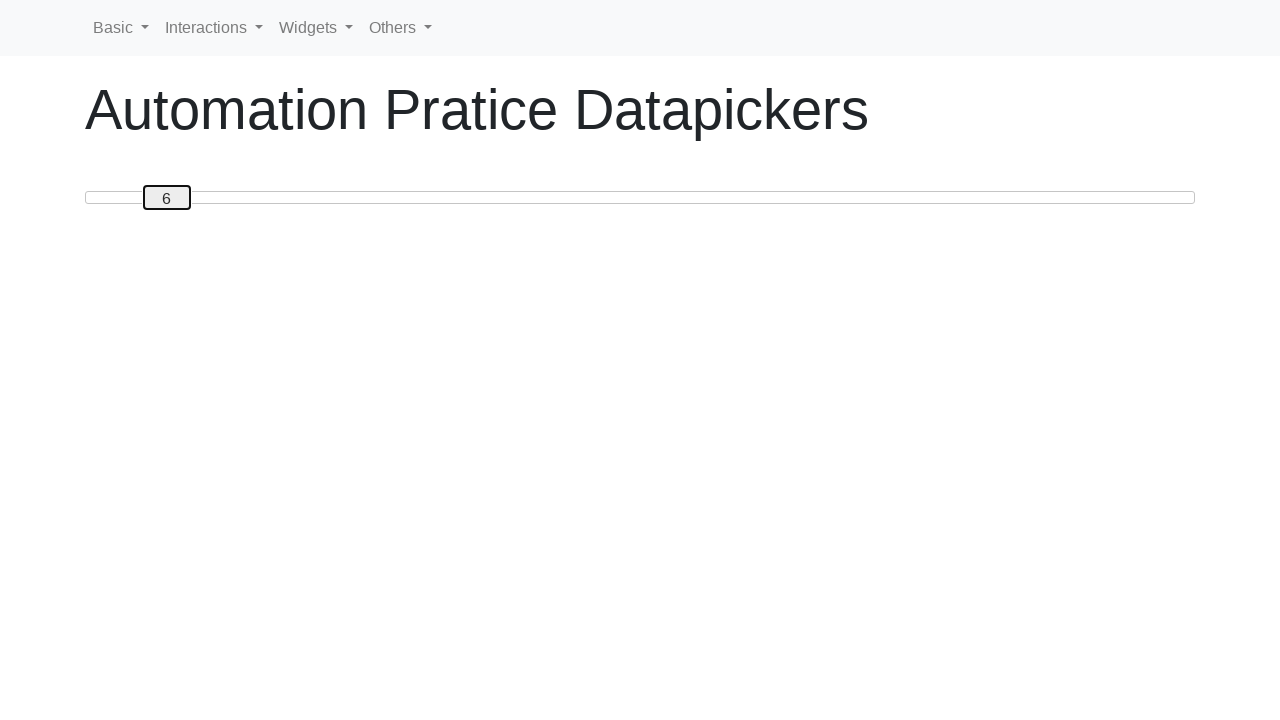

Pressed arrow key to move slider towards position 50 on #custom-handle
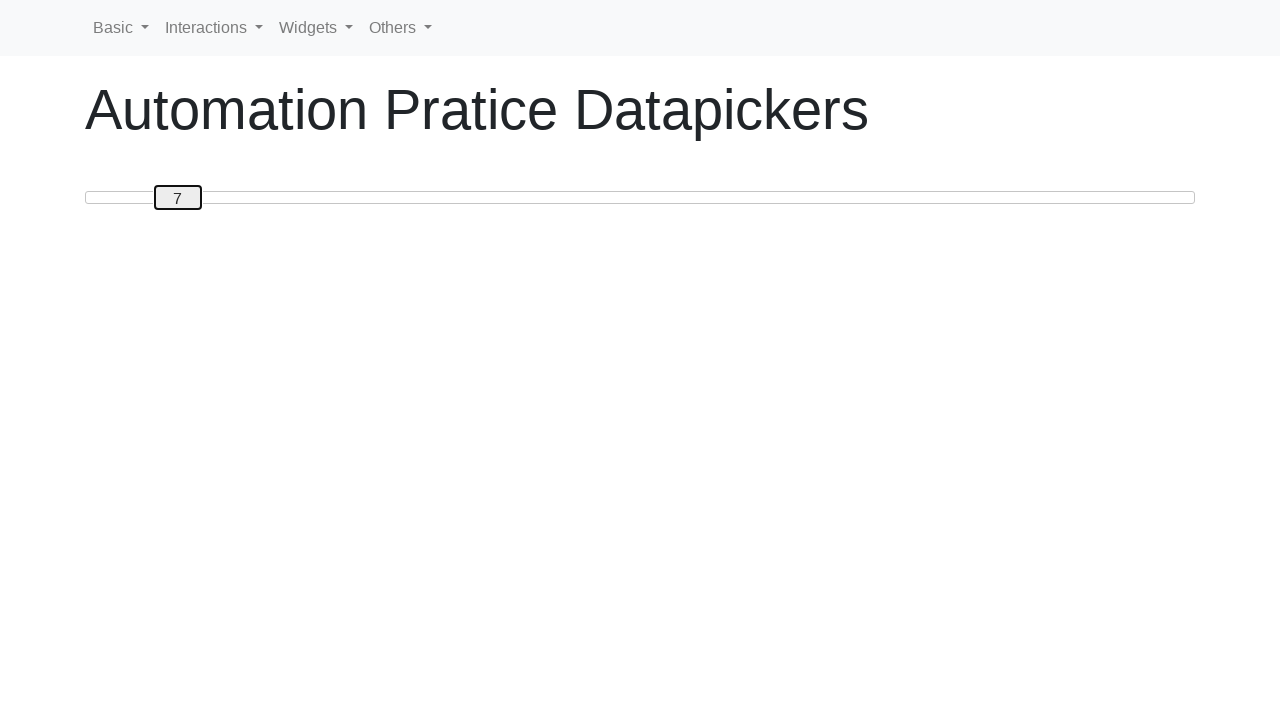

Pressed arrow key to move slider towards position 50 on #custom-handle
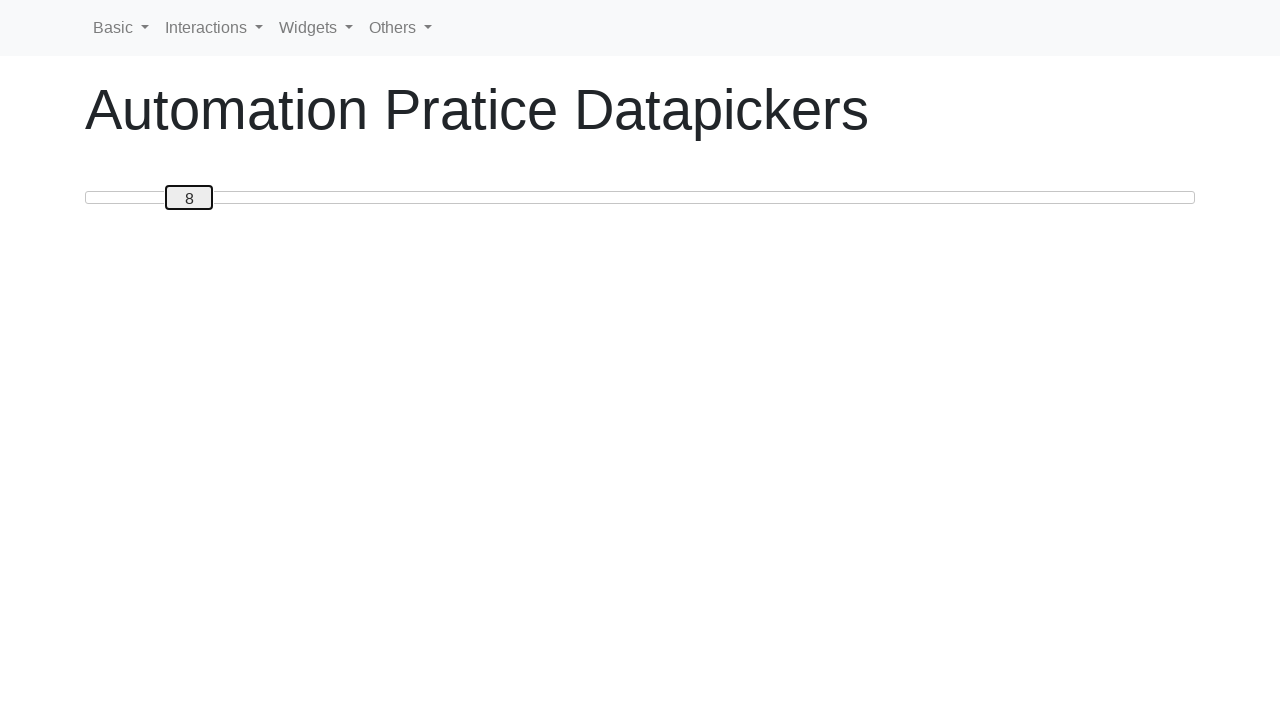

Pressed arrow key to move slider towards position 50 on #custom-handle
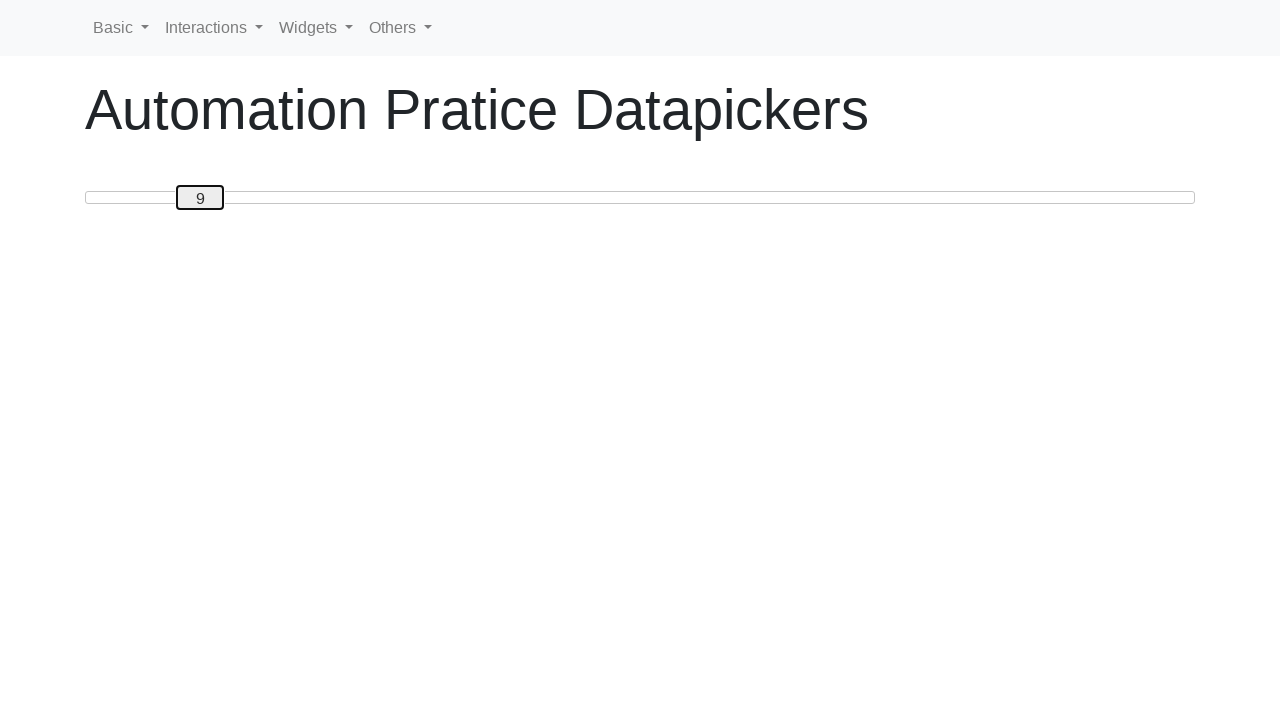

Pressed arrow key to move slider towards position 50 on #custom-handle
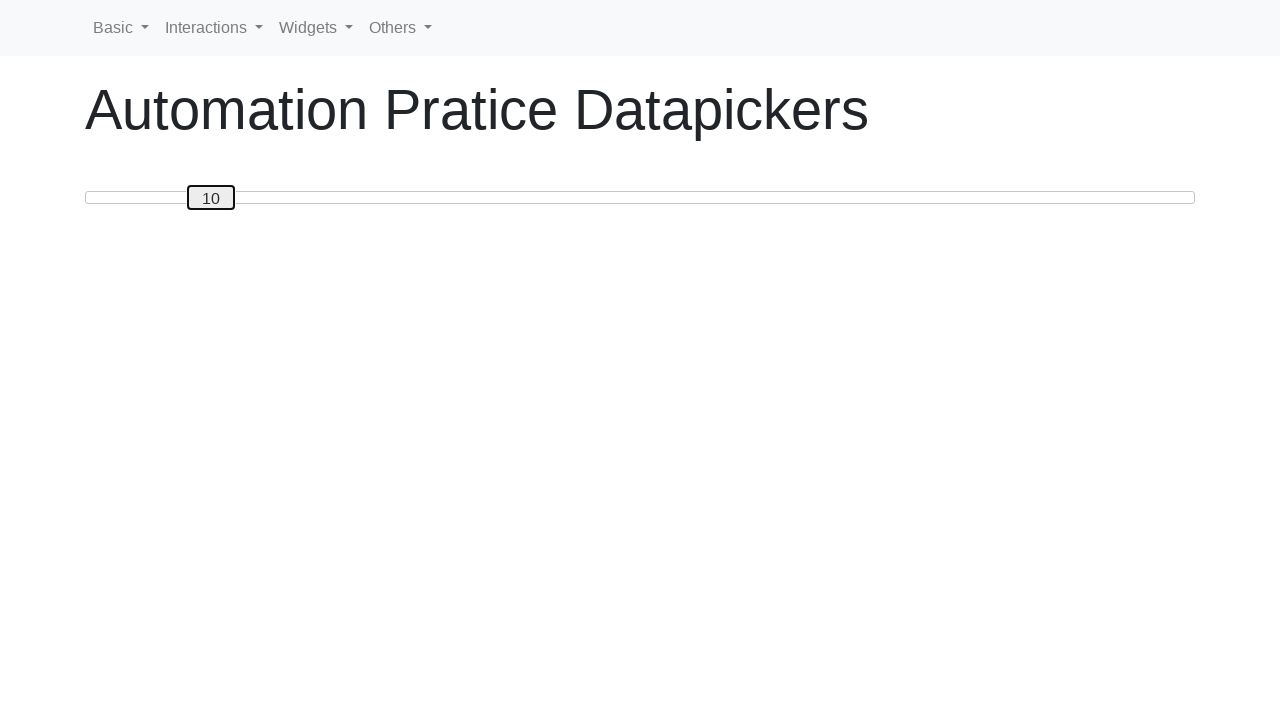

Pressed arrow key to move slider towards position 50 on #custom-handle
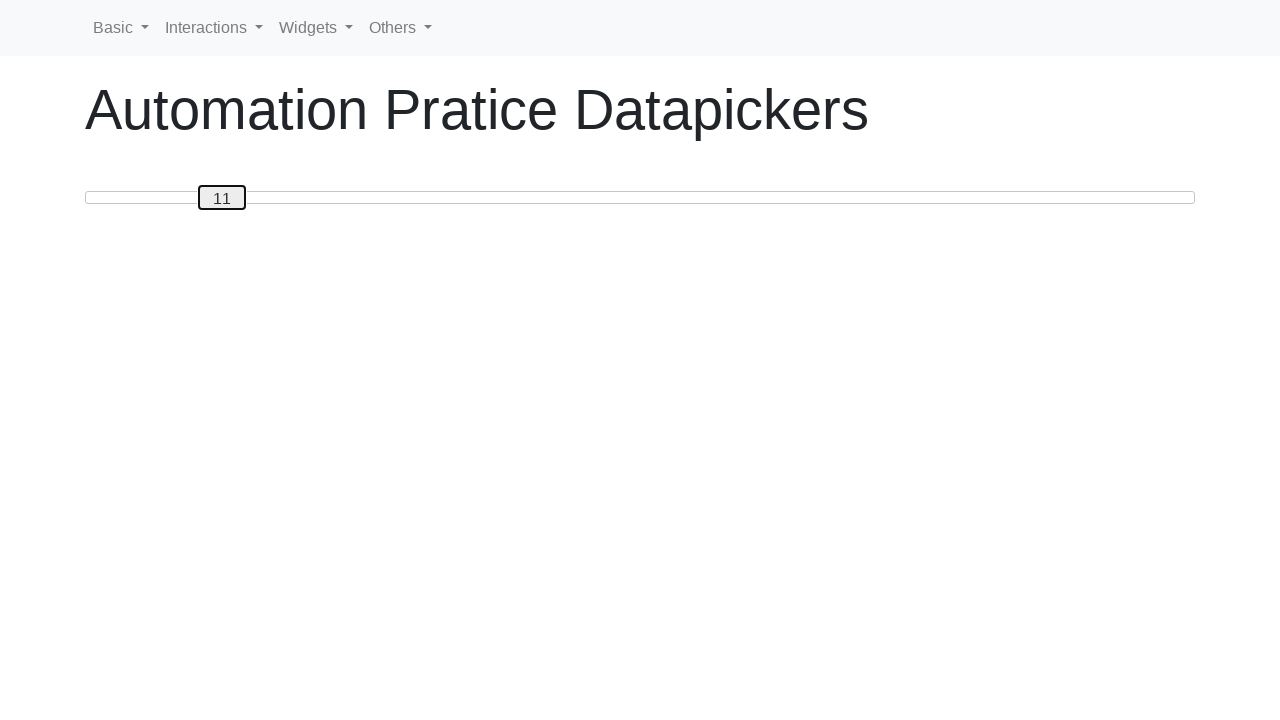

Pressed arrow key to move slider towards position 50 on #custom-handle
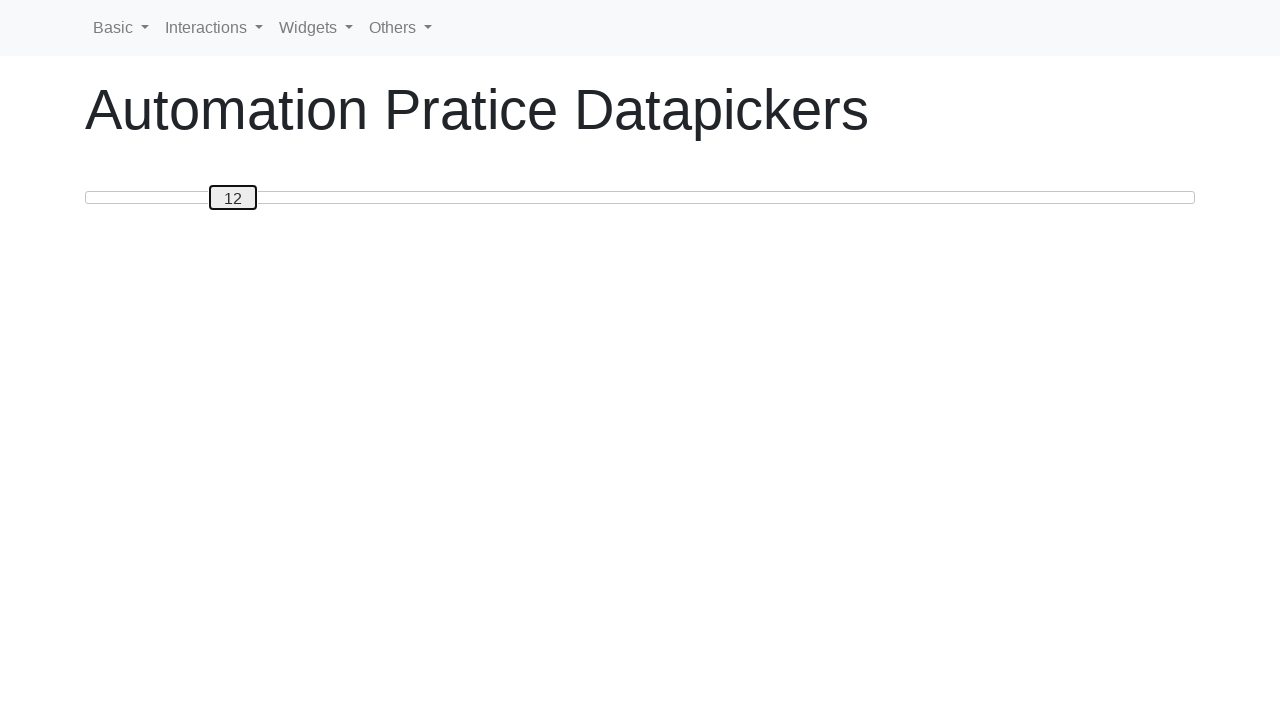

Pressed arrow key to move slider towards position 50 on #custom-handle
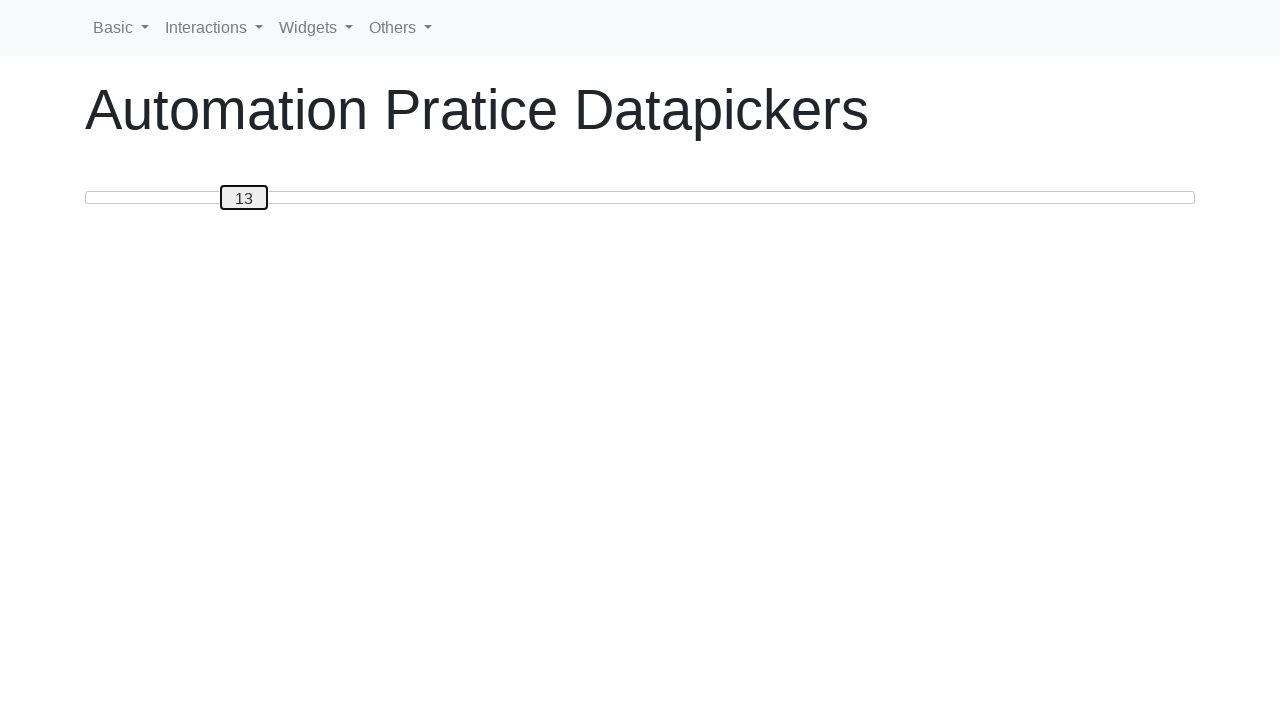

Pressed arrow key to move slider towards position 50 on #custom-handle
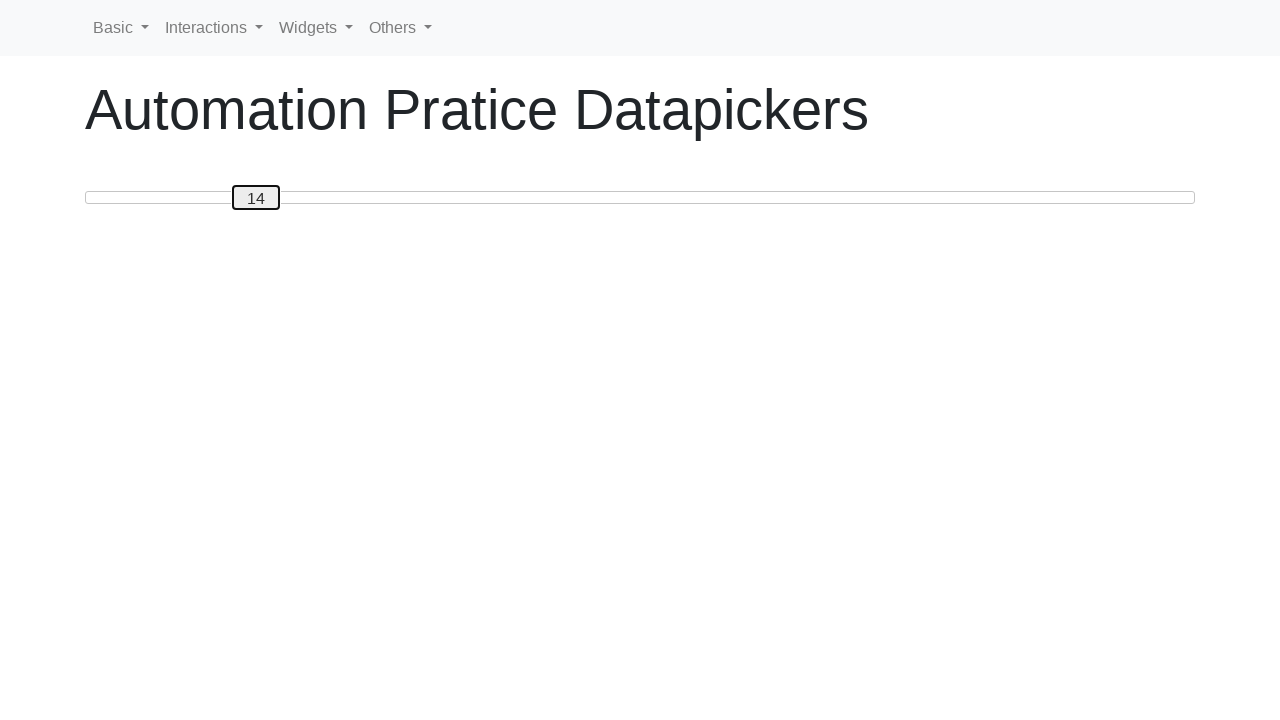

Pressed arrow key to move slider towards position 50 on #custom-handle
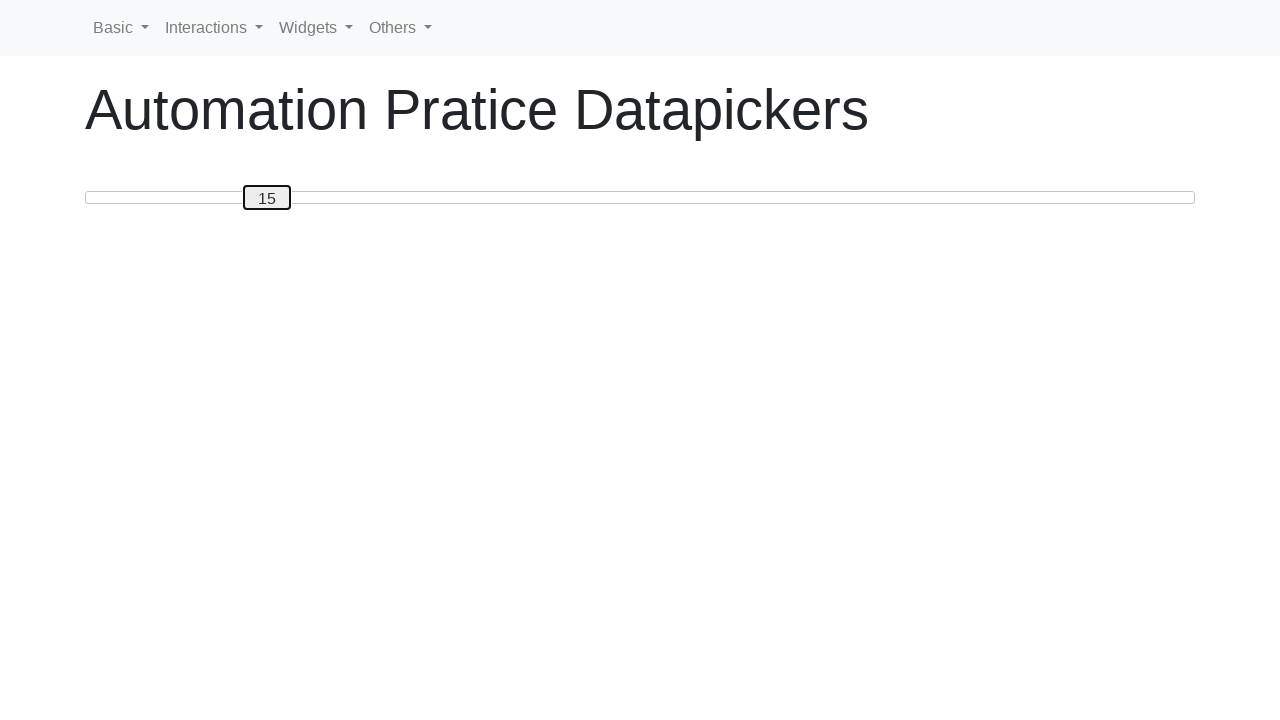

Pressed arrow key to move slider towards position 50 on #custom-handle
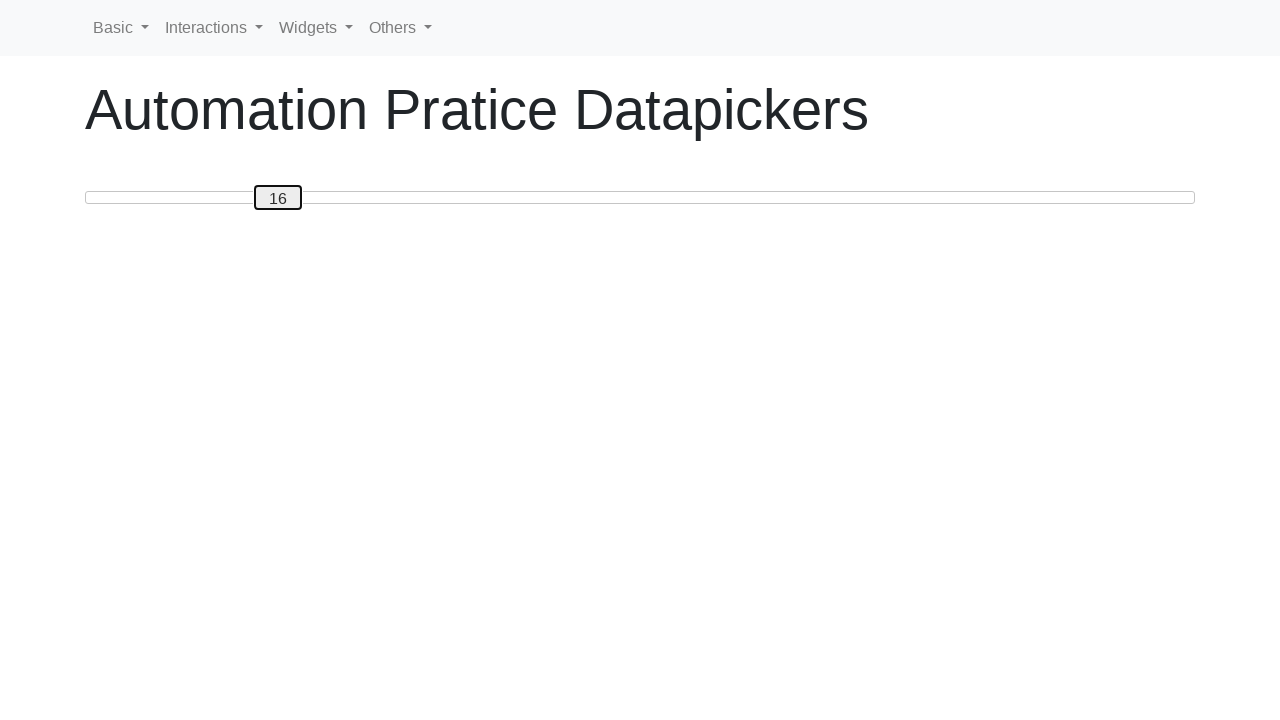

Pressed arrow key to move slider towards position 50 on #custom-handle
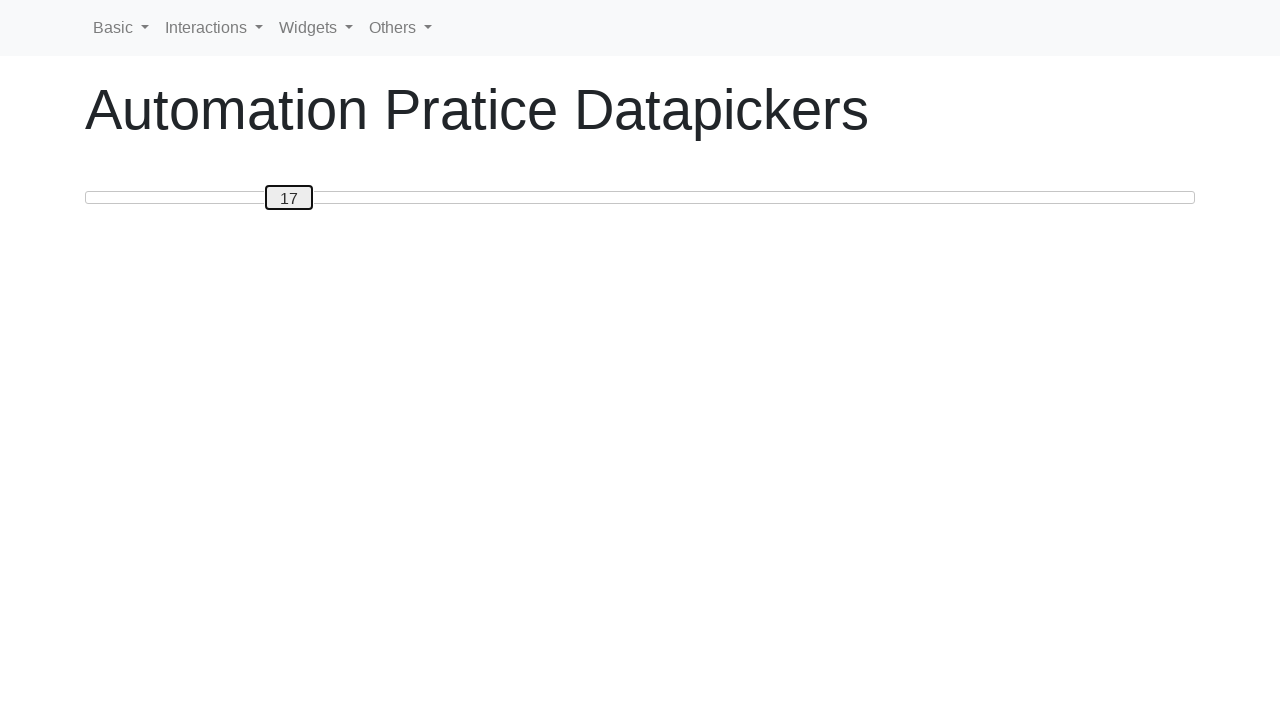

Pressed arrow key to move slider towards position 50 on #custom-handle
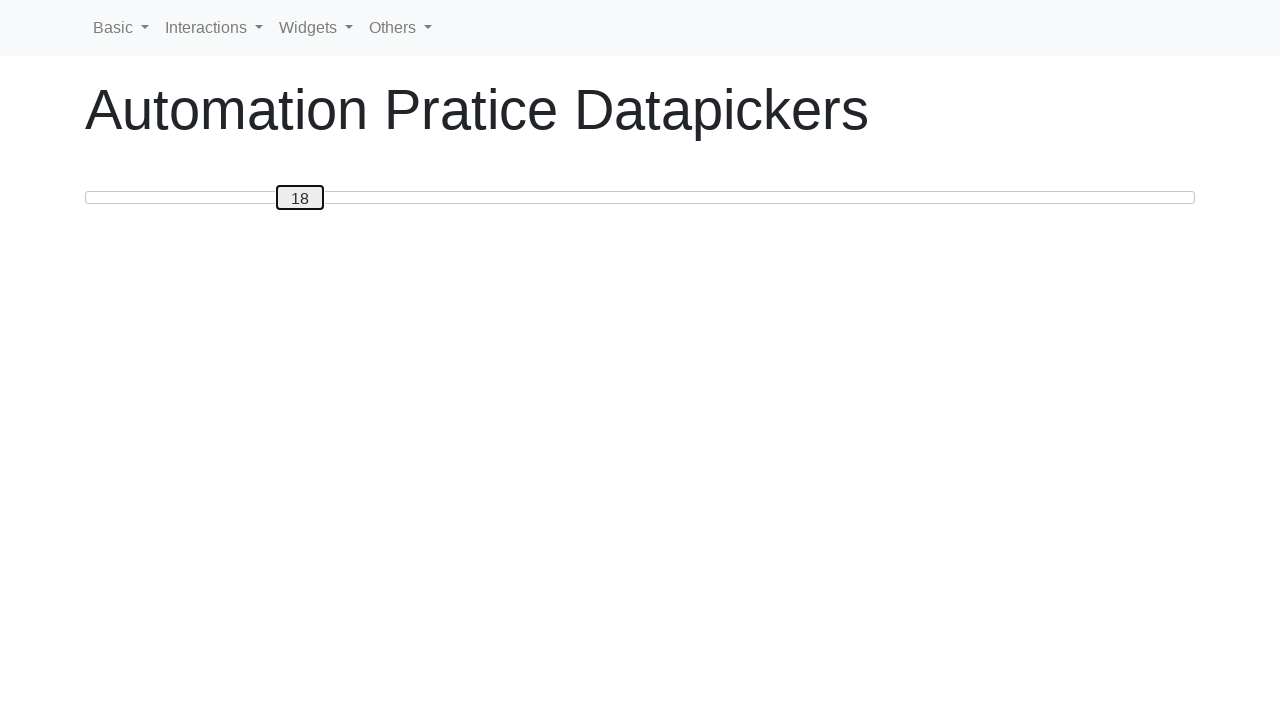

Pressed arrow key to move slider towards position 50 on #custom-handle
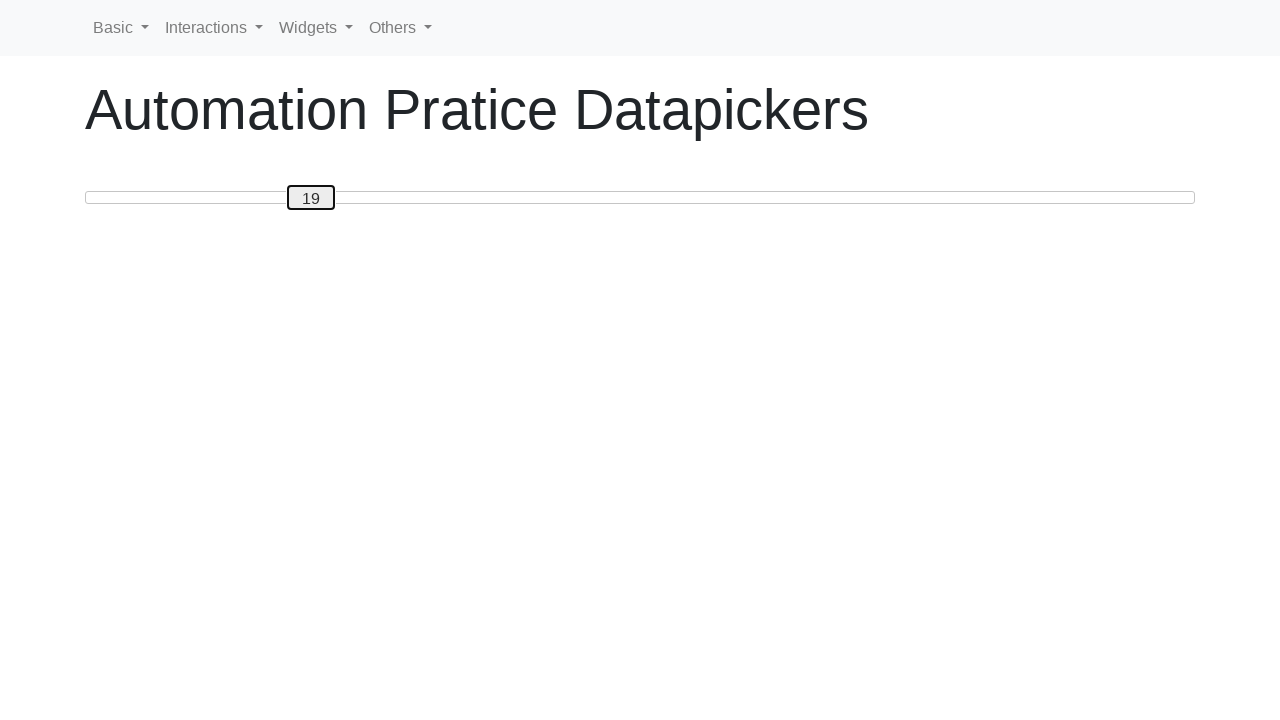

Pressed arrow key to move slider towards position 50 on #custom-handle
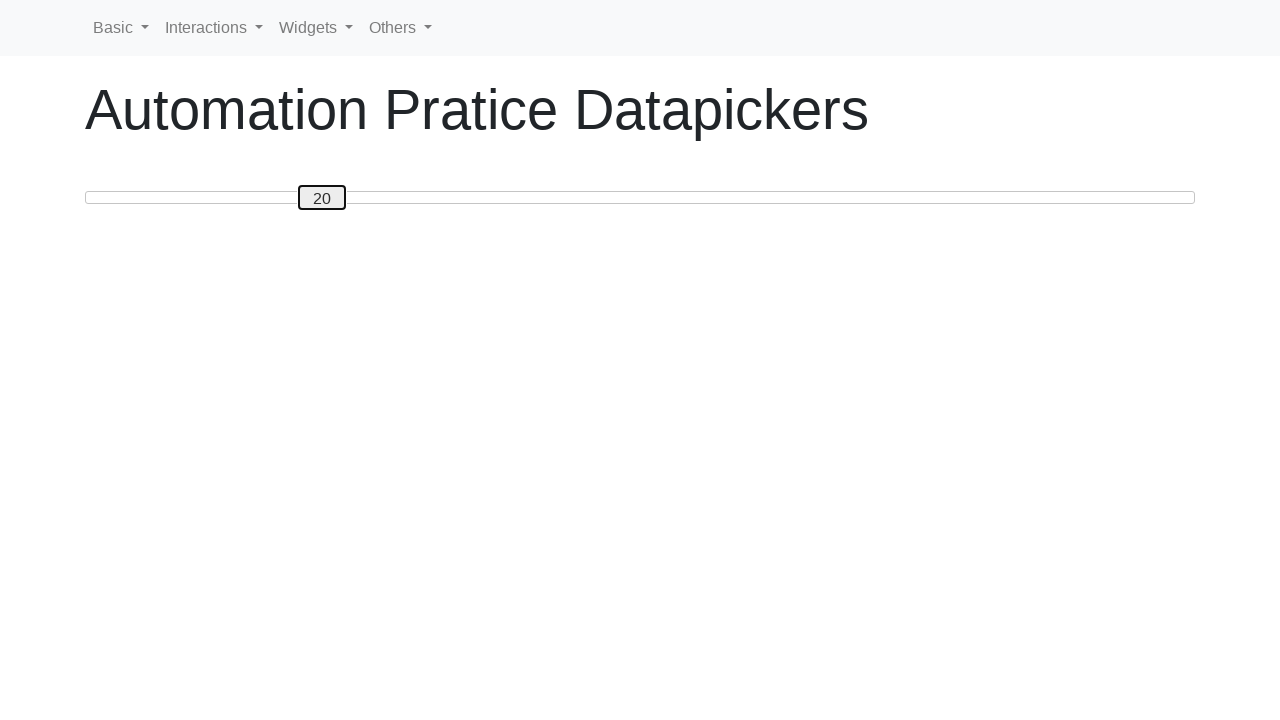

Pressed arrow key to move slider towards position 50 on #custom-handle
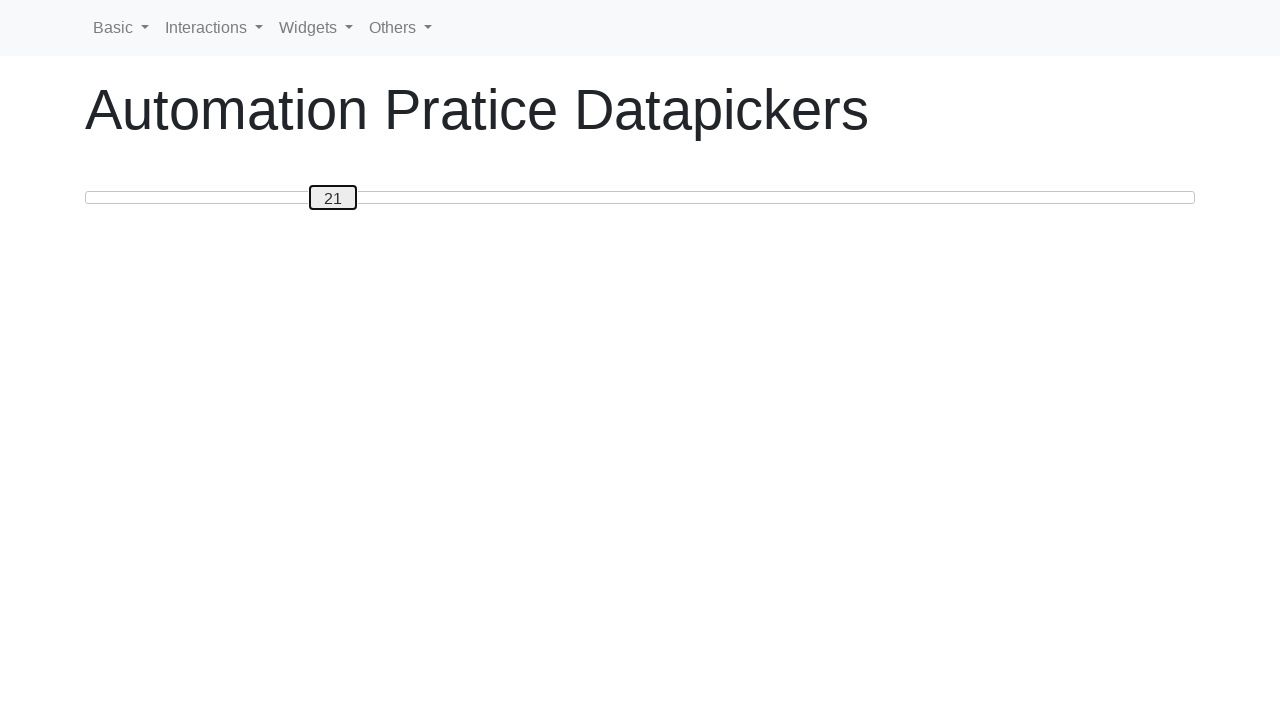

Pressed arrow key to move slider towards position 50 on #custom-handle
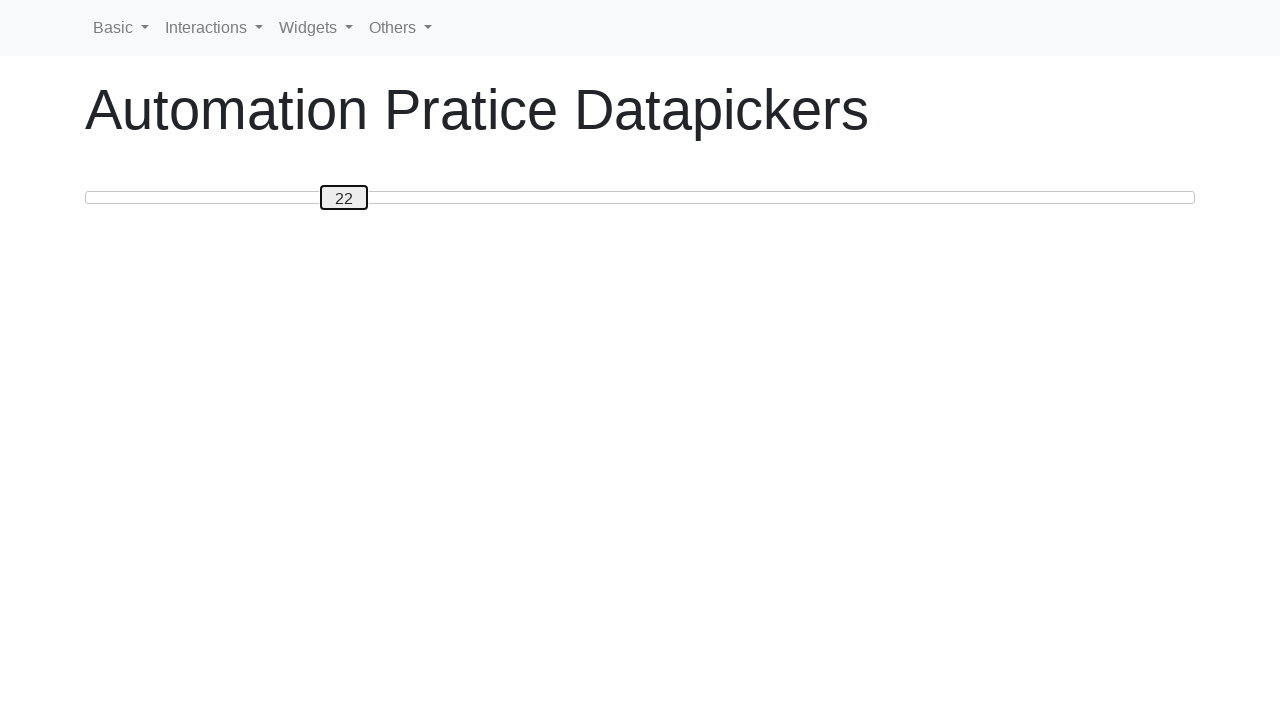

Pressed arrow key to move slider towards position 50 on #custom-handle
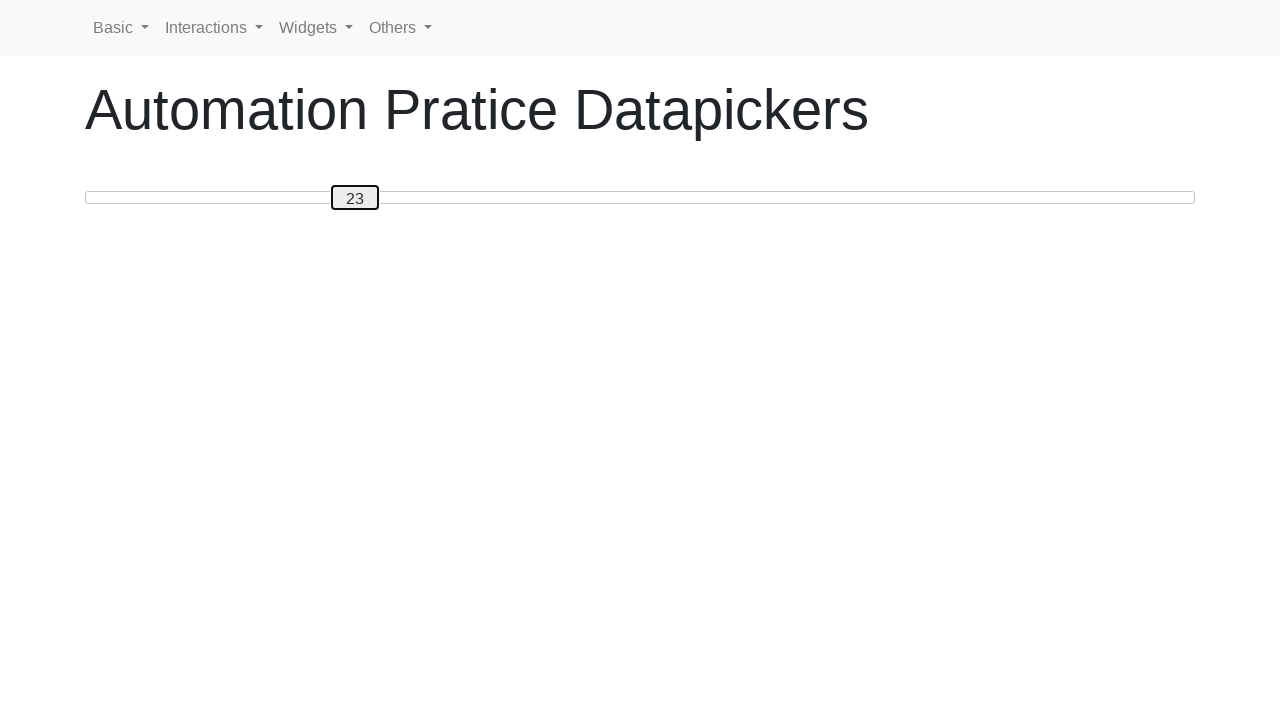

Pressed arrow key to move slider towards position 50 on #custom-handle
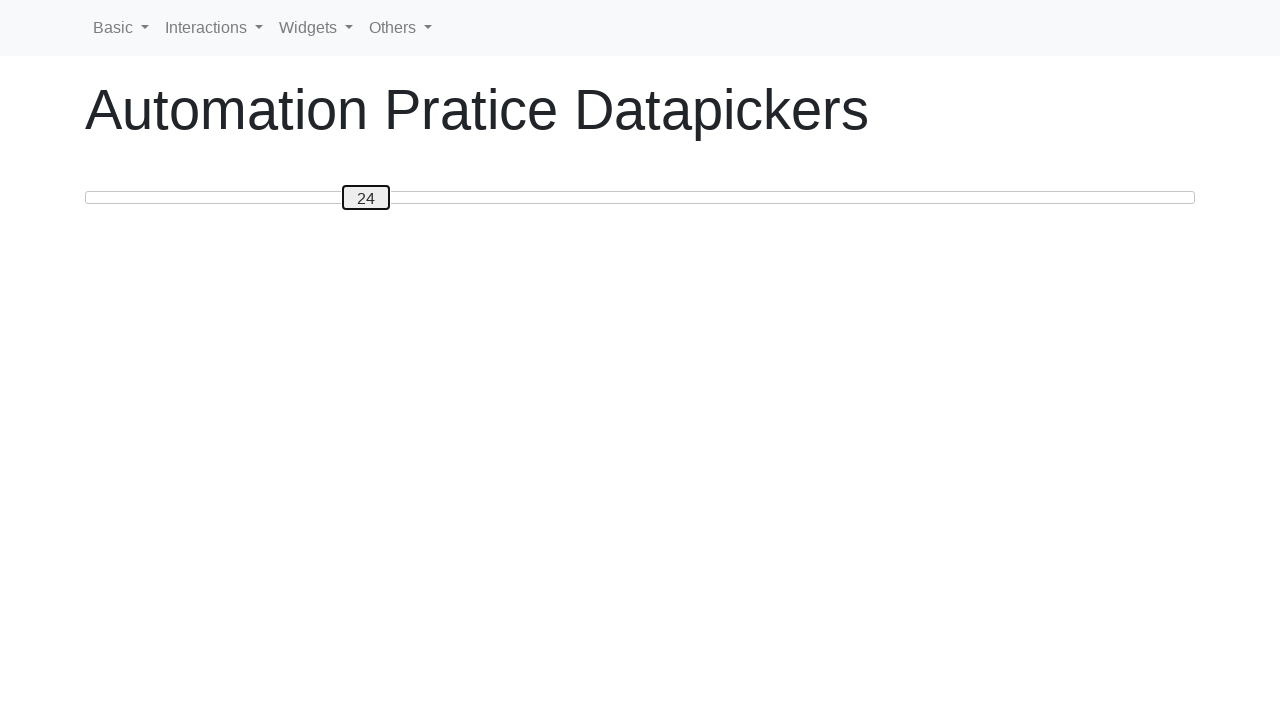

Pressed arrow key to move slider towards position 50 on #custom-handle
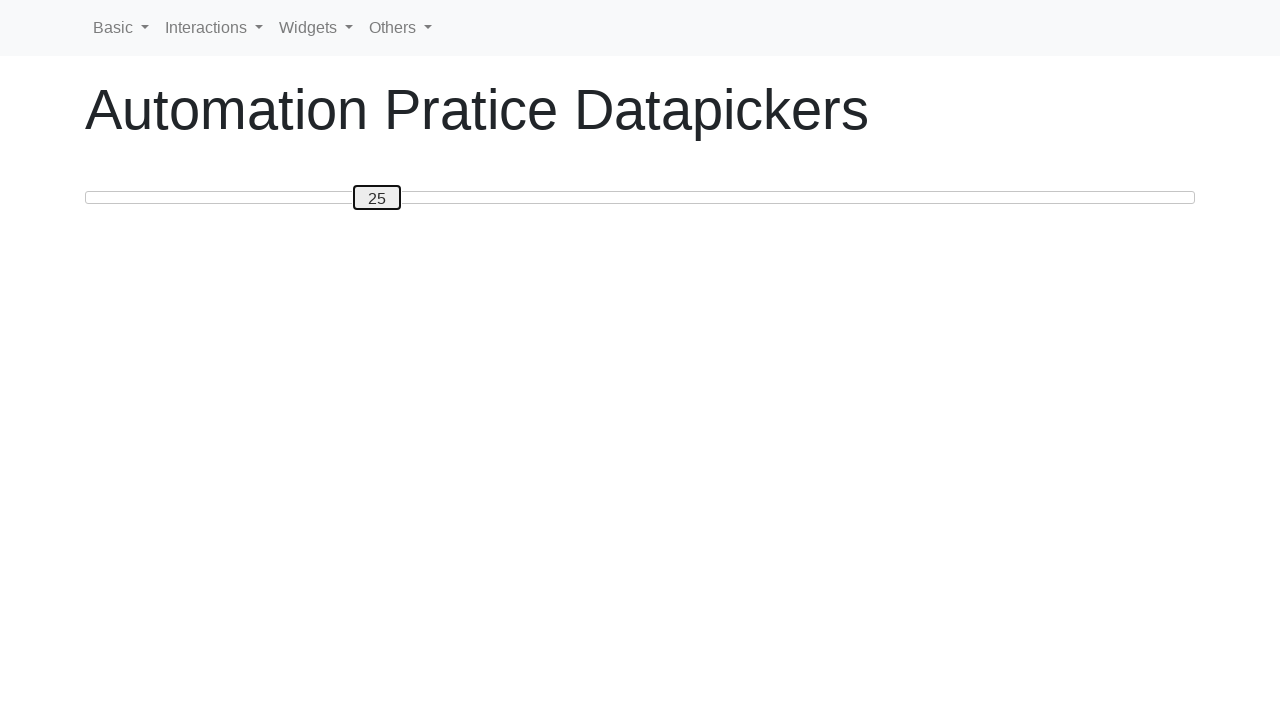

Pressed arrow key to move slider towards position 50 on #custom-handle
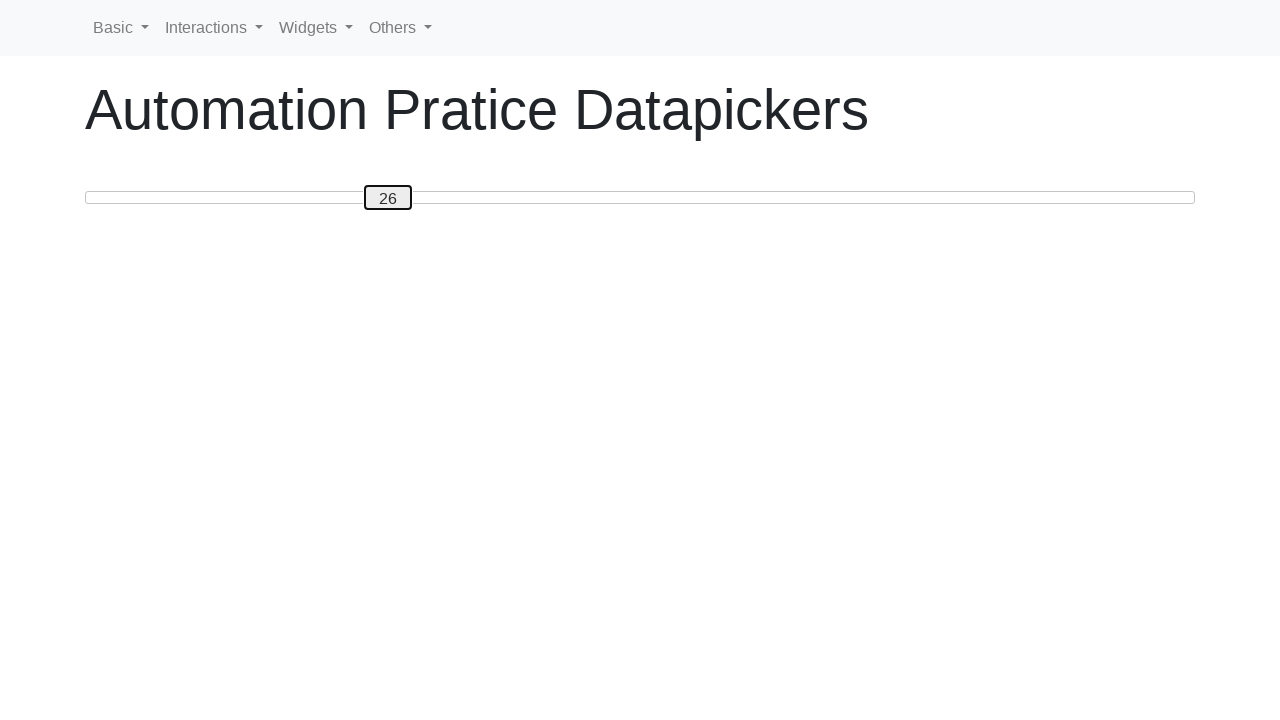

Pressed arrow key to move slider towards position 50 on #custom-handle
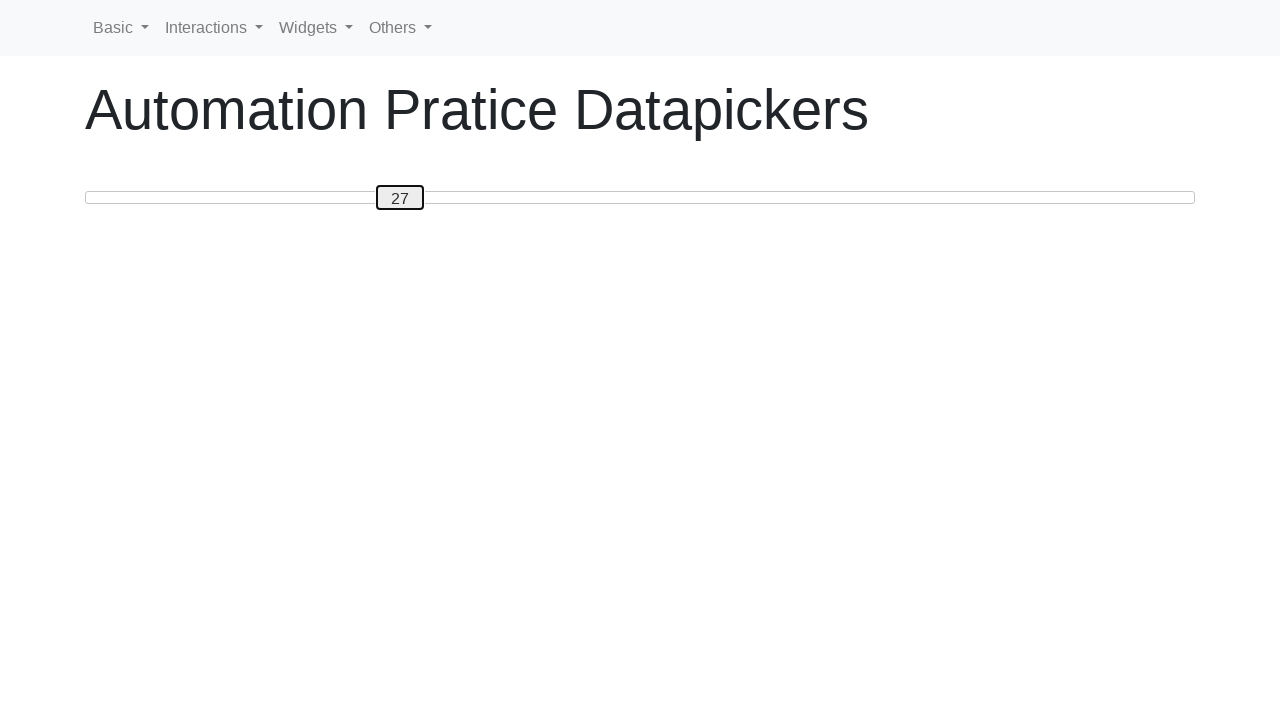

Pressed arrow key to move slider towards position 50 on #custom-handle
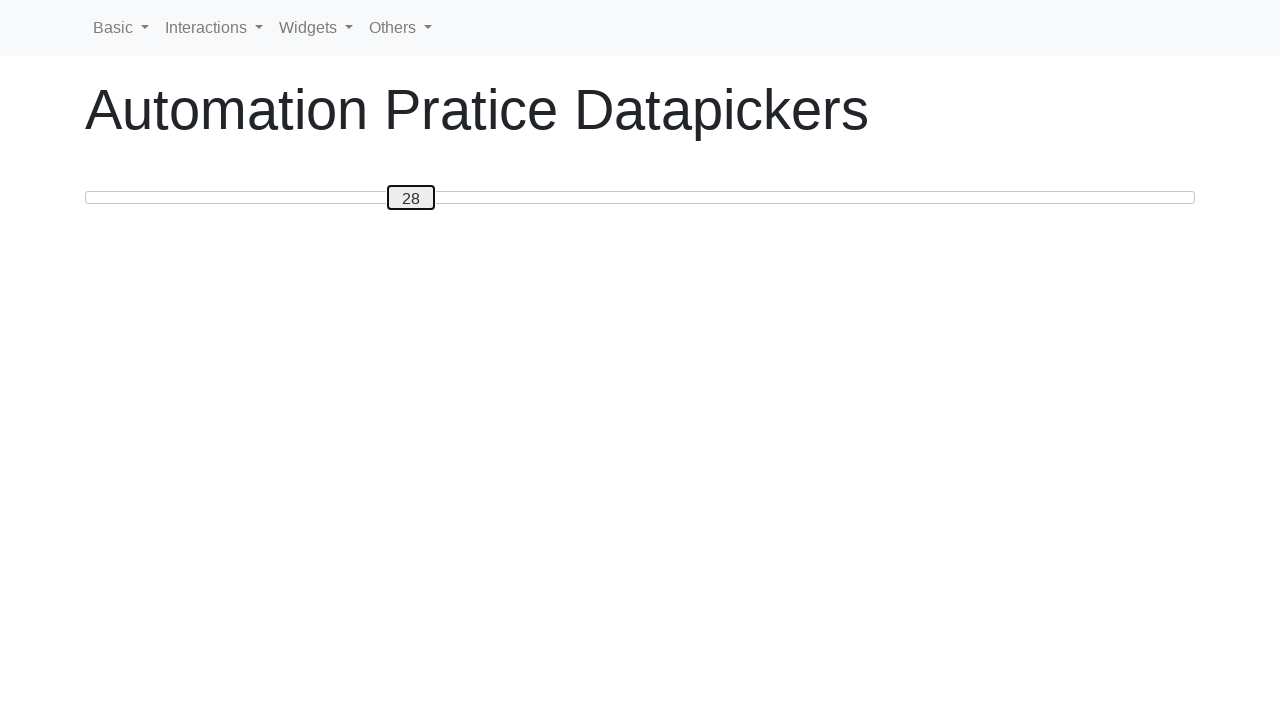

Pressed arrow key to move slider towards position 50 on #custom-handle
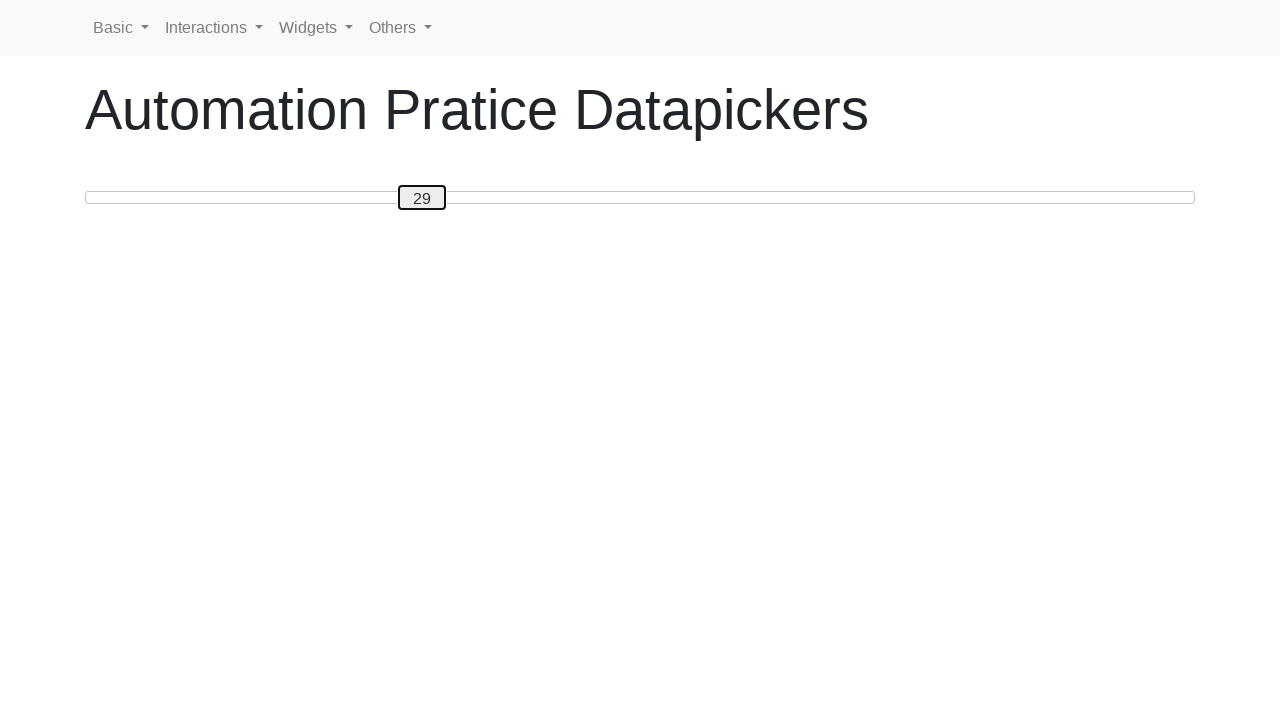

Pressed arrow key to move slider towards position 50 on #custom-handle
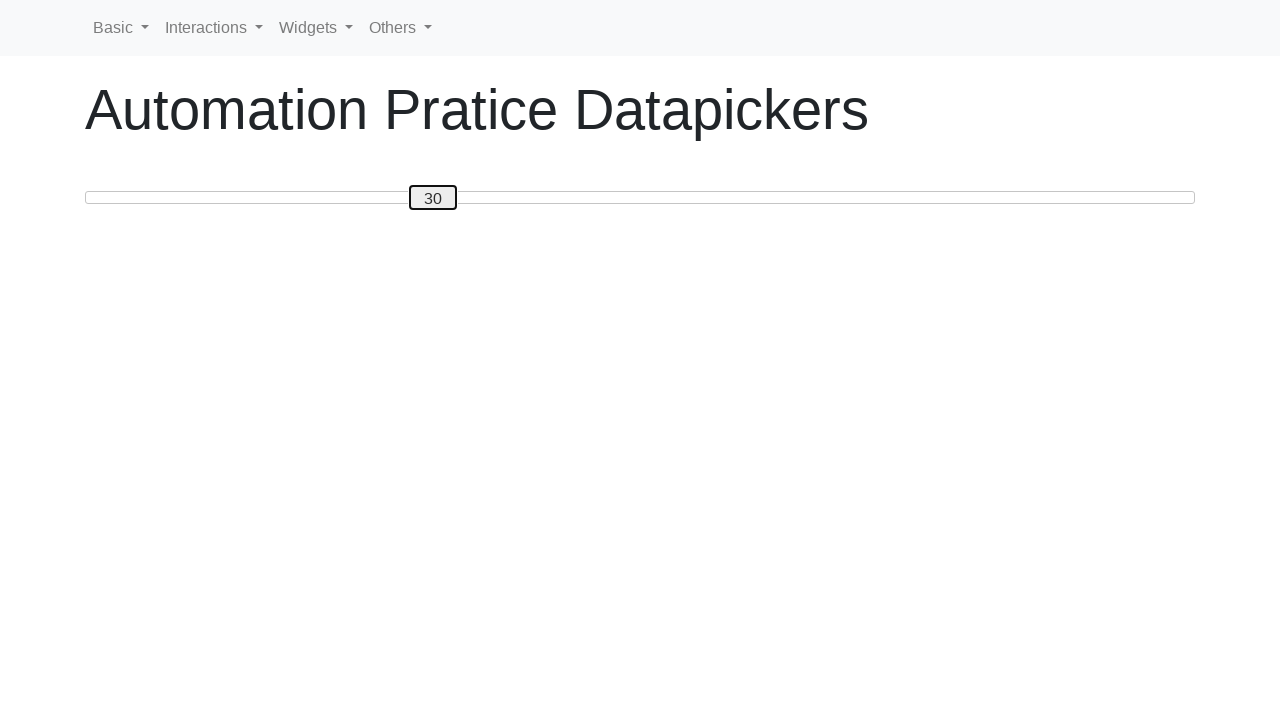

Pressed arrow key to move slider towards position 50 on #custom-handle
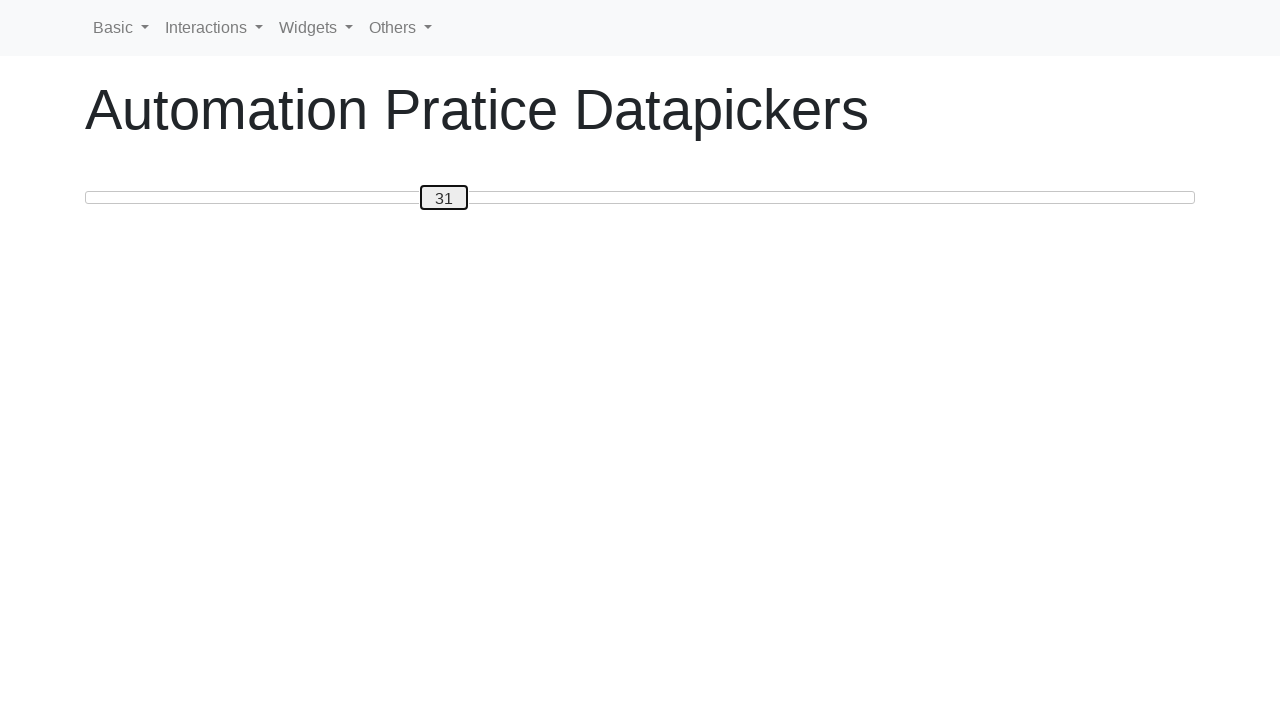

Pressed arrow key to move slider towards position 50 on #custom-handle
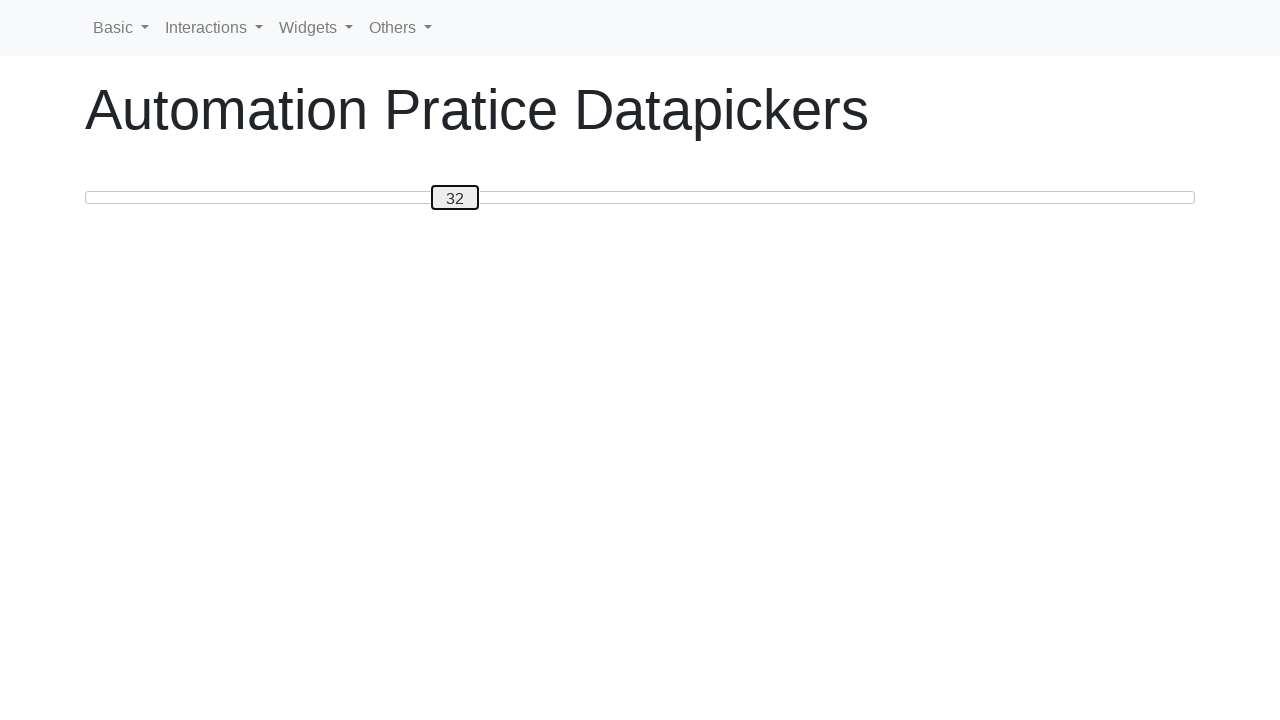

Pressed arrow key to move slider towards position 50 on #custom-handle
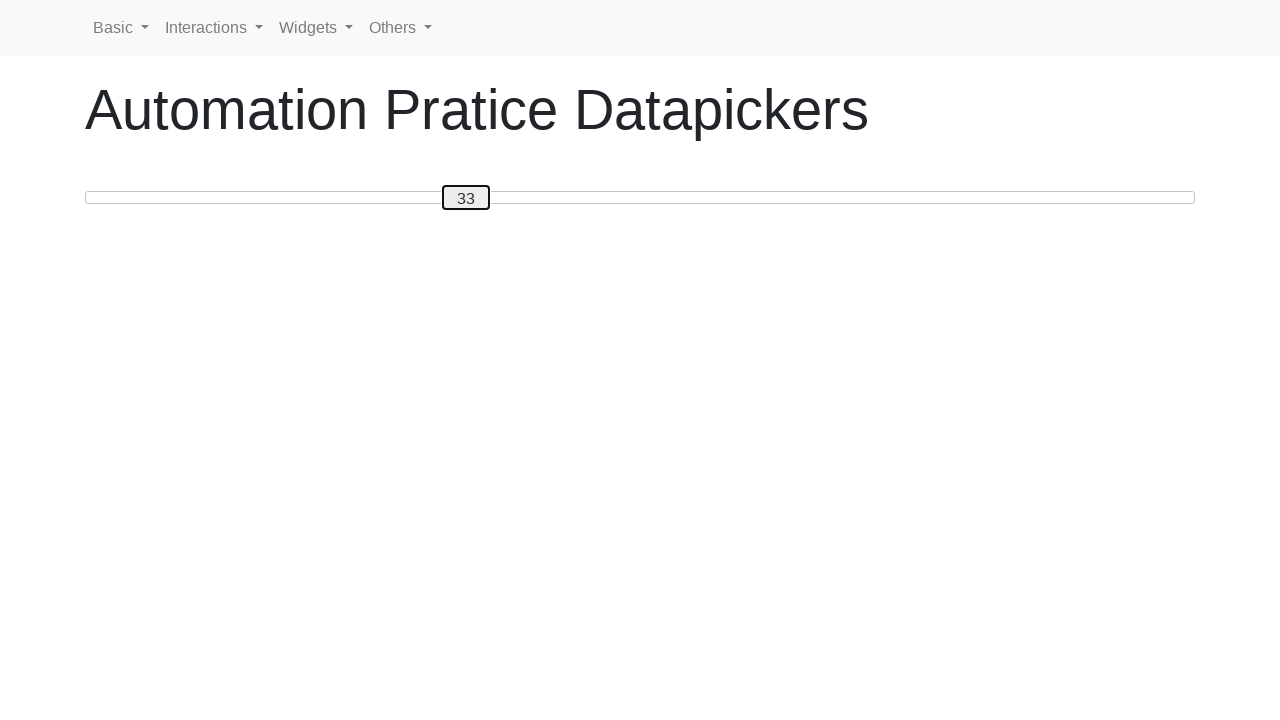

Pressed arrow key to move slider towards position 50 on #custom-handle
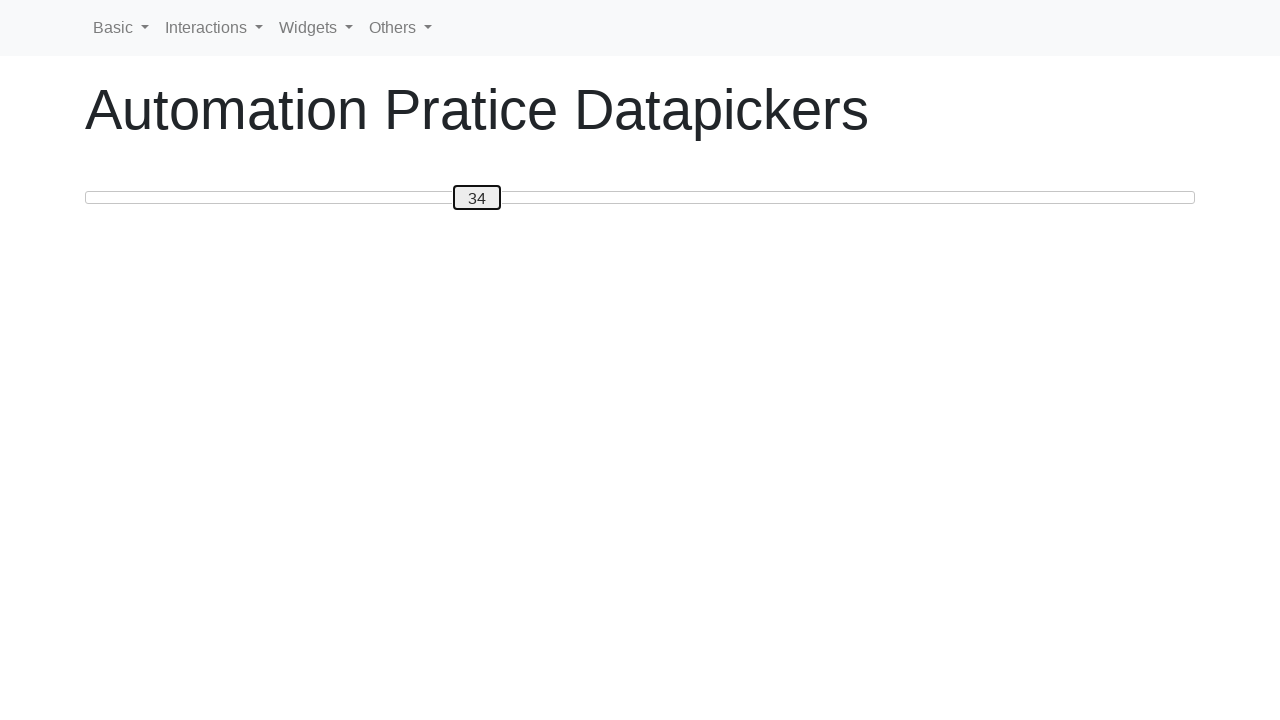

Pressed arrow key to move slider towards position 50 on #custom-handle
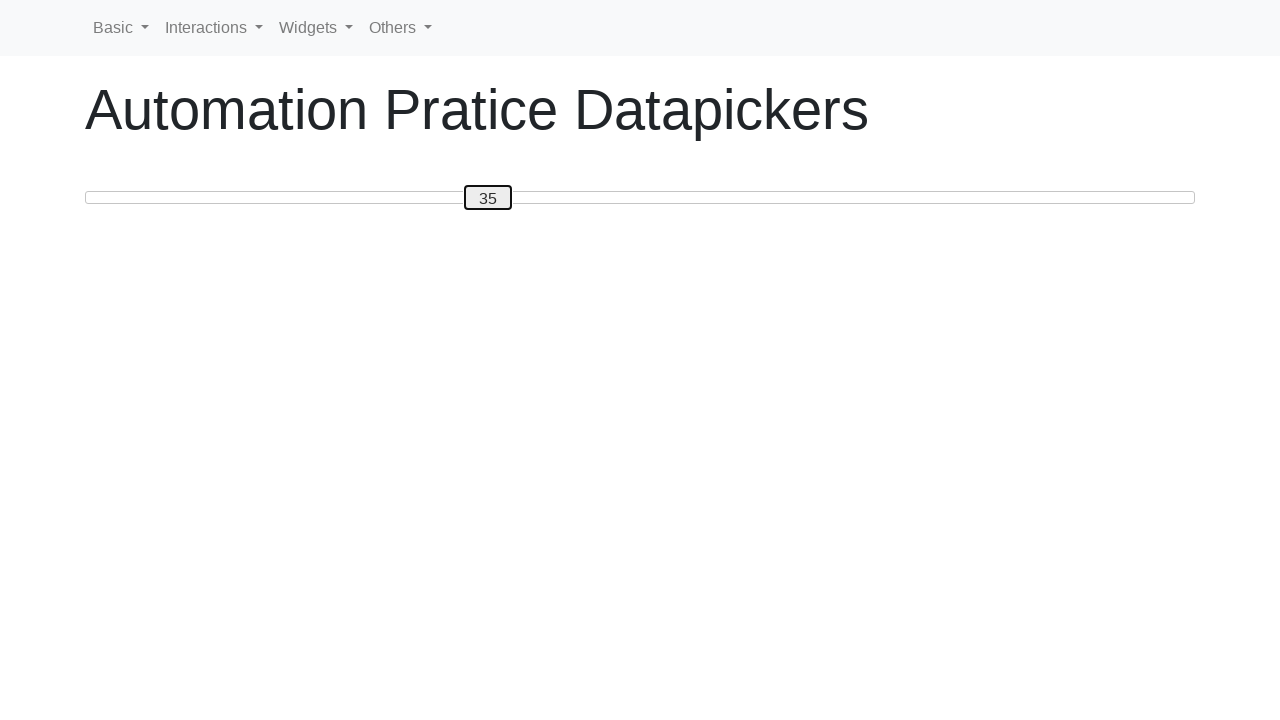

Pressed arrow key to move slider towards position 50 on #custom-handle
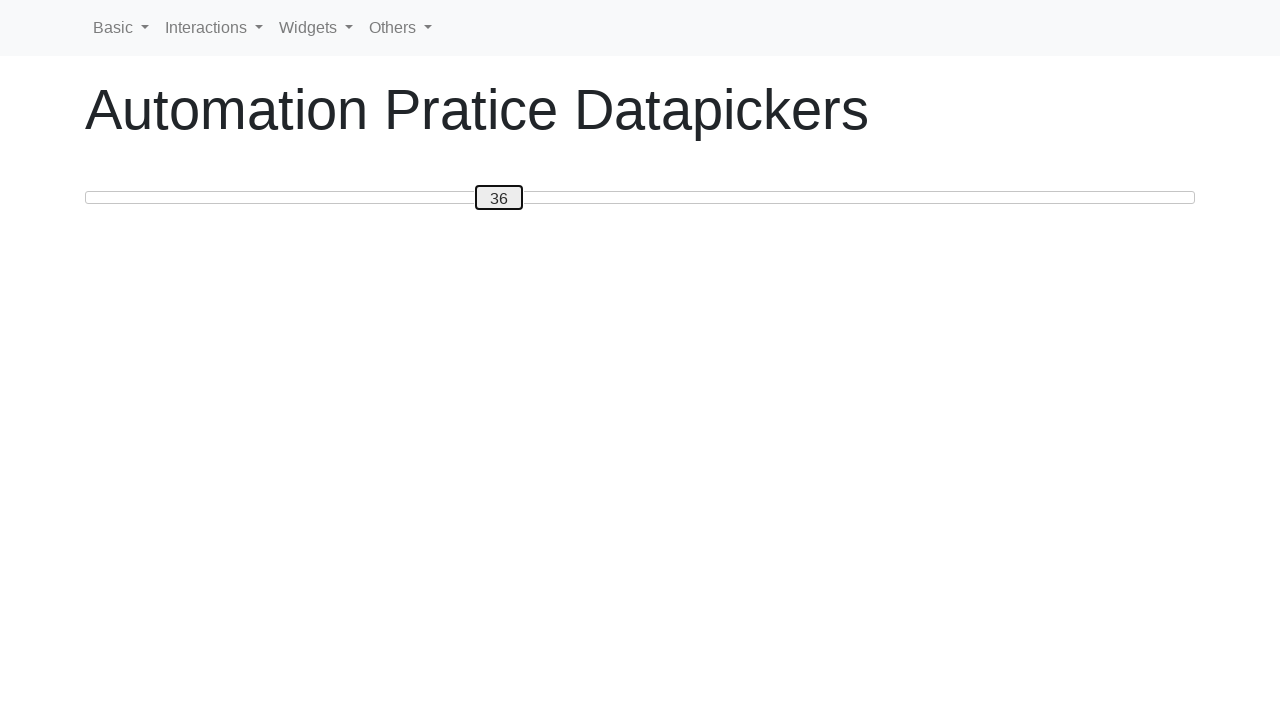

Pressed arrow key to move slider towards position 50 on #custom-handle
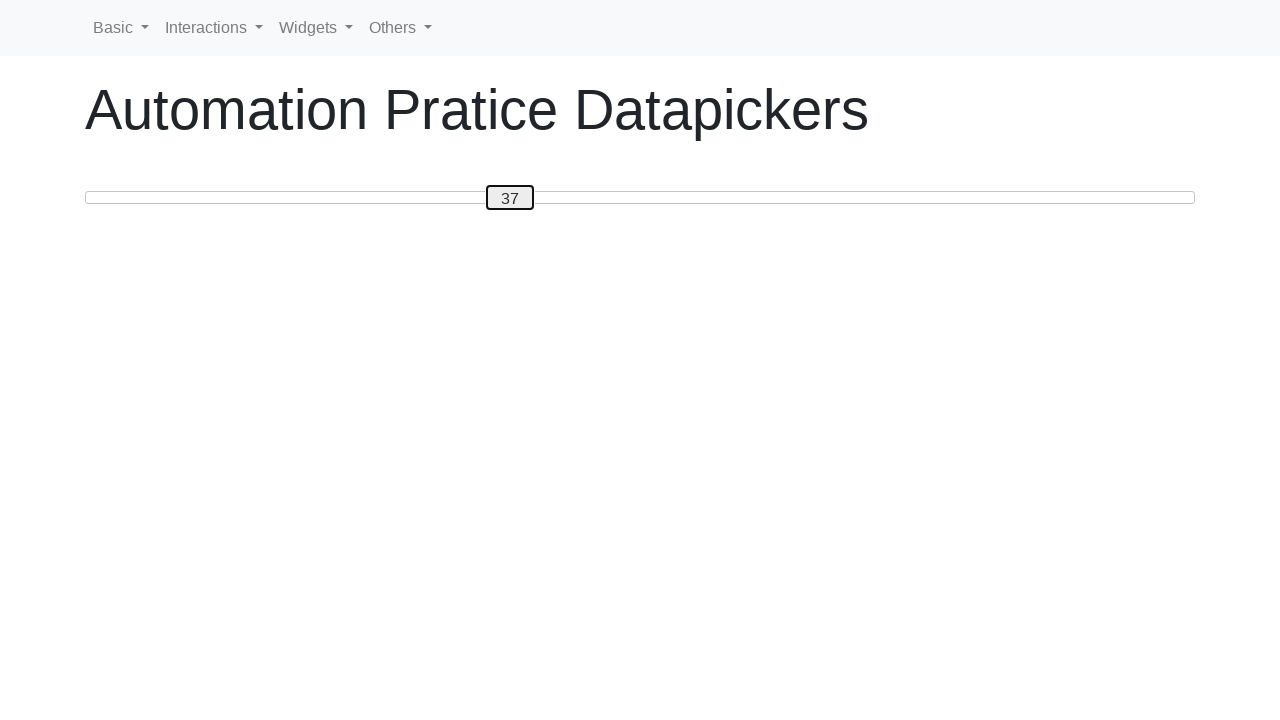

Pressed arrow key to move slider towards position 50 on #custom-handle
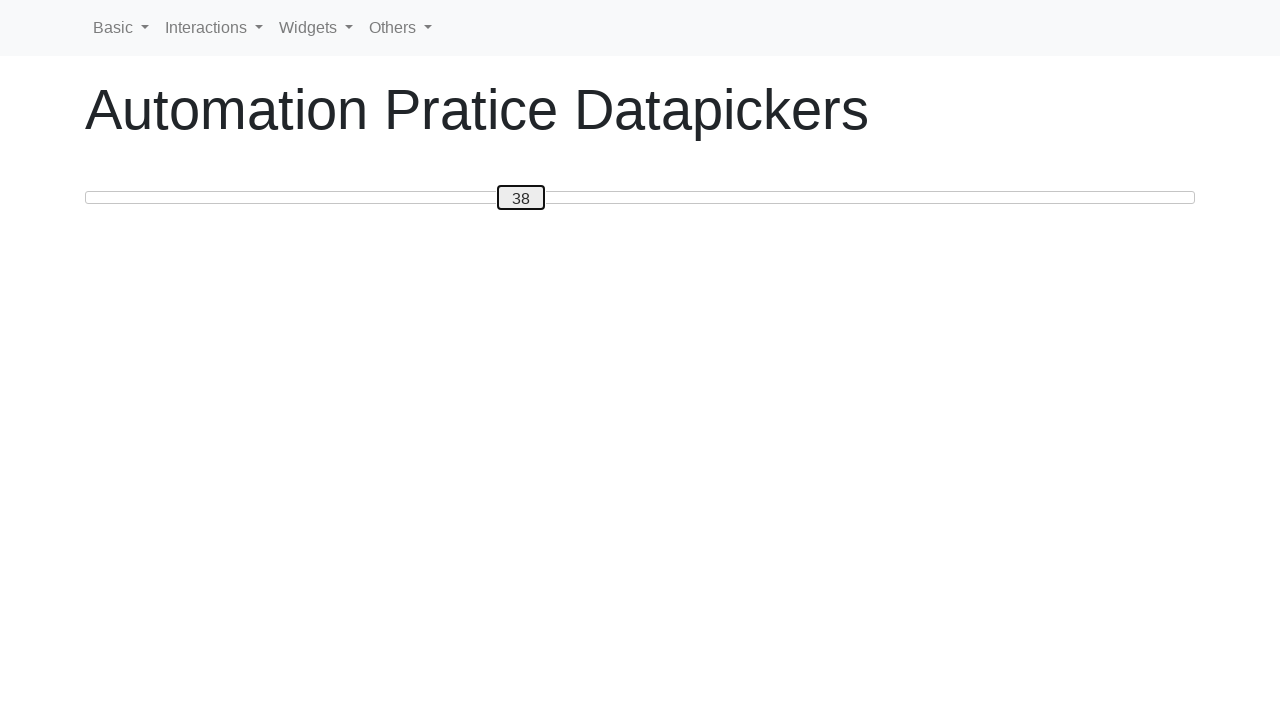

Pressed arrow key to move slider towards position 50 on #custom-handle
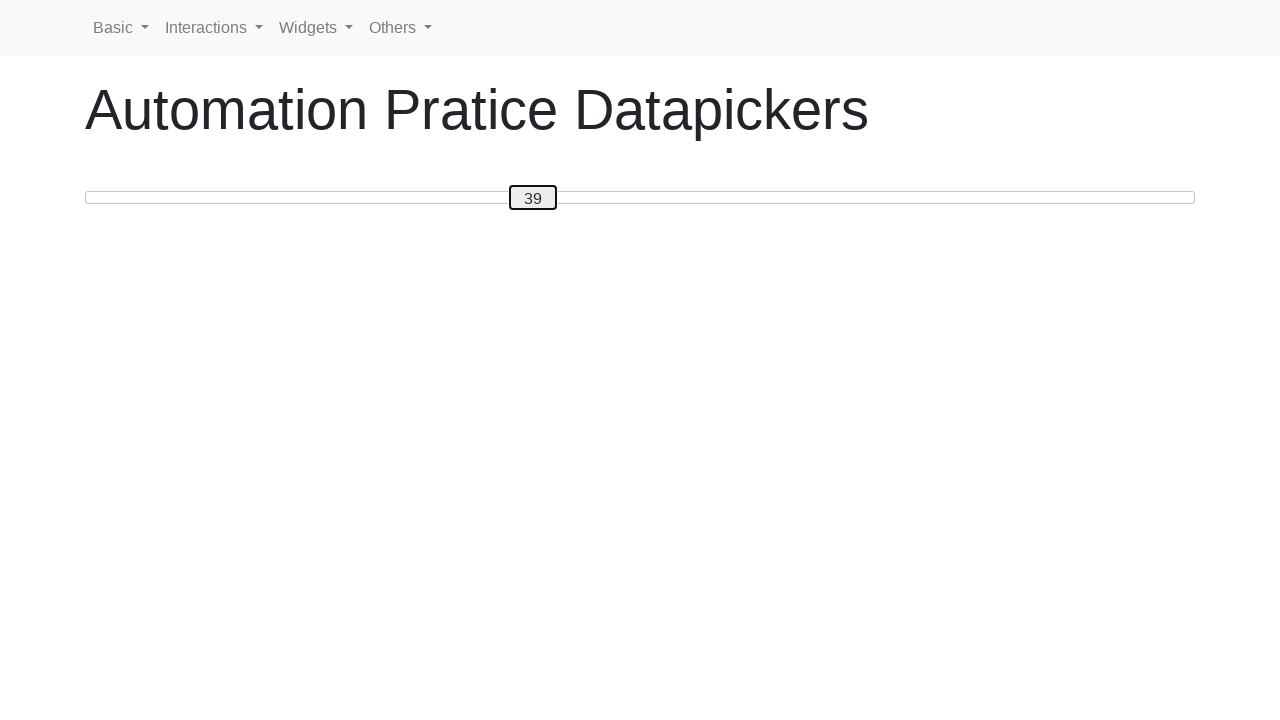

Pressed arrow key to move slider towards position 50 on #custom-handle
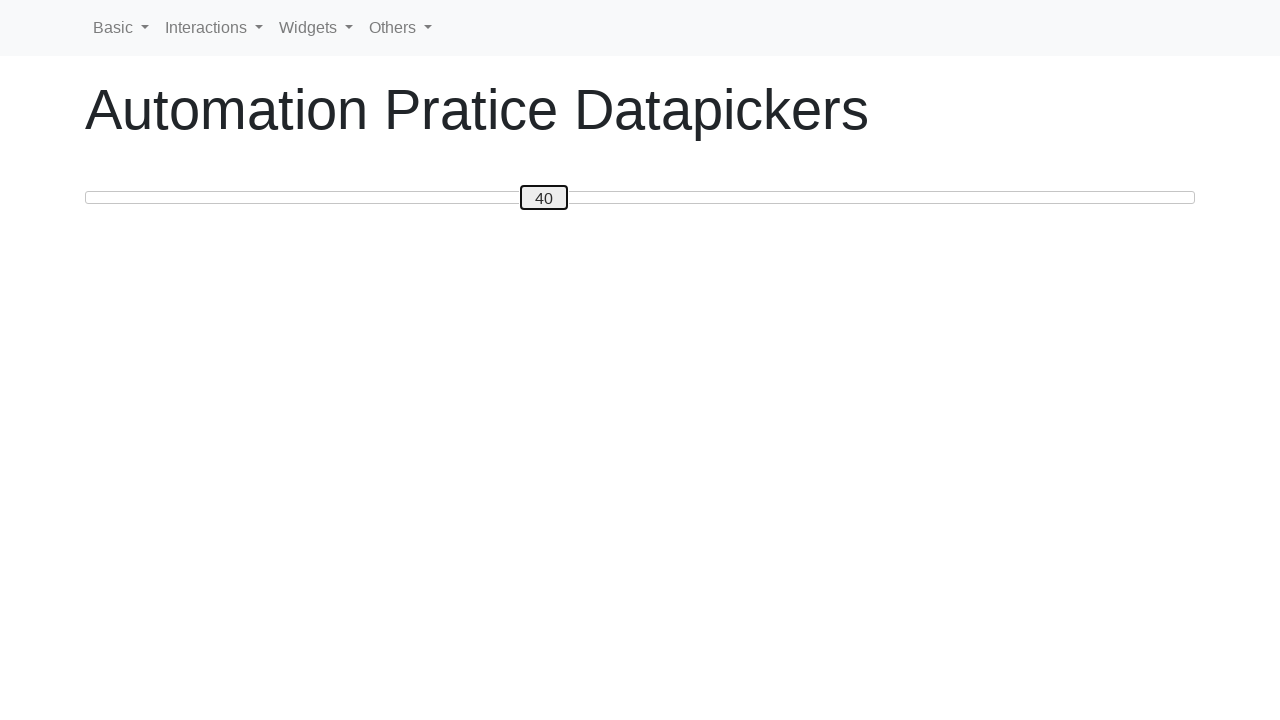

Pressed arrow key to move slider towards position 50 on #custom-handle
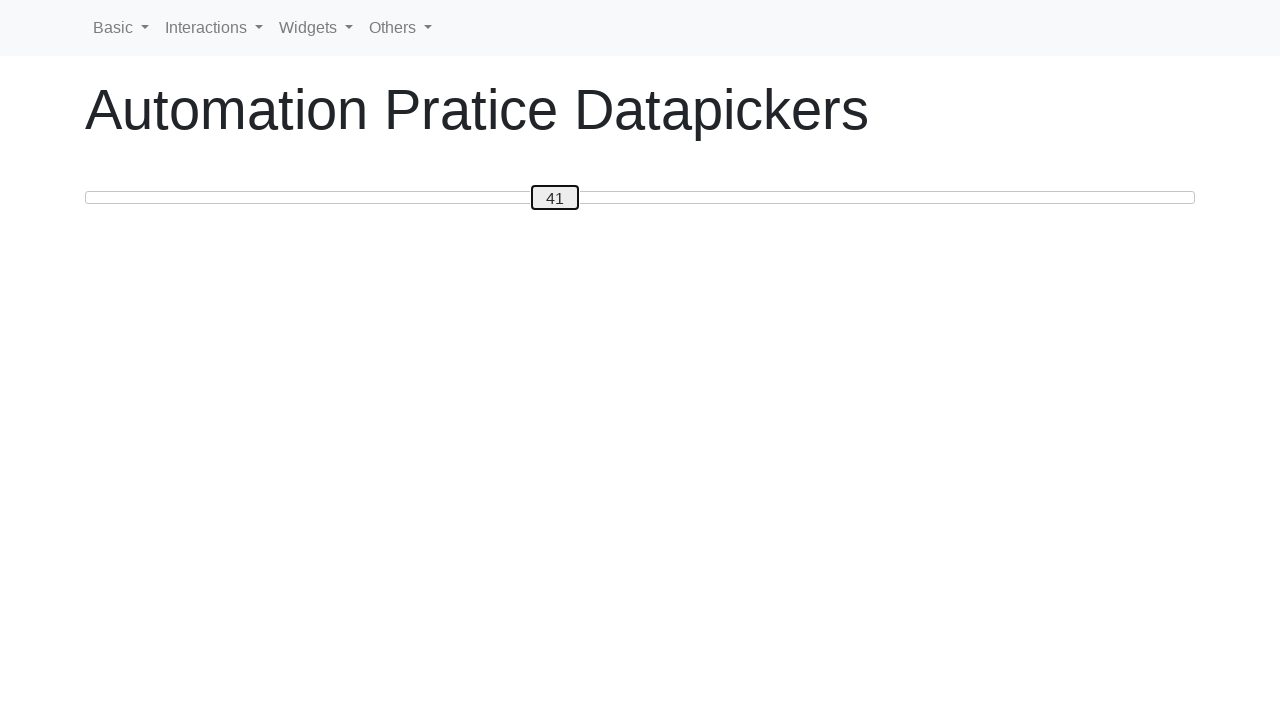

Pressed arrow key to move slider towards position 50 on #custom-handle
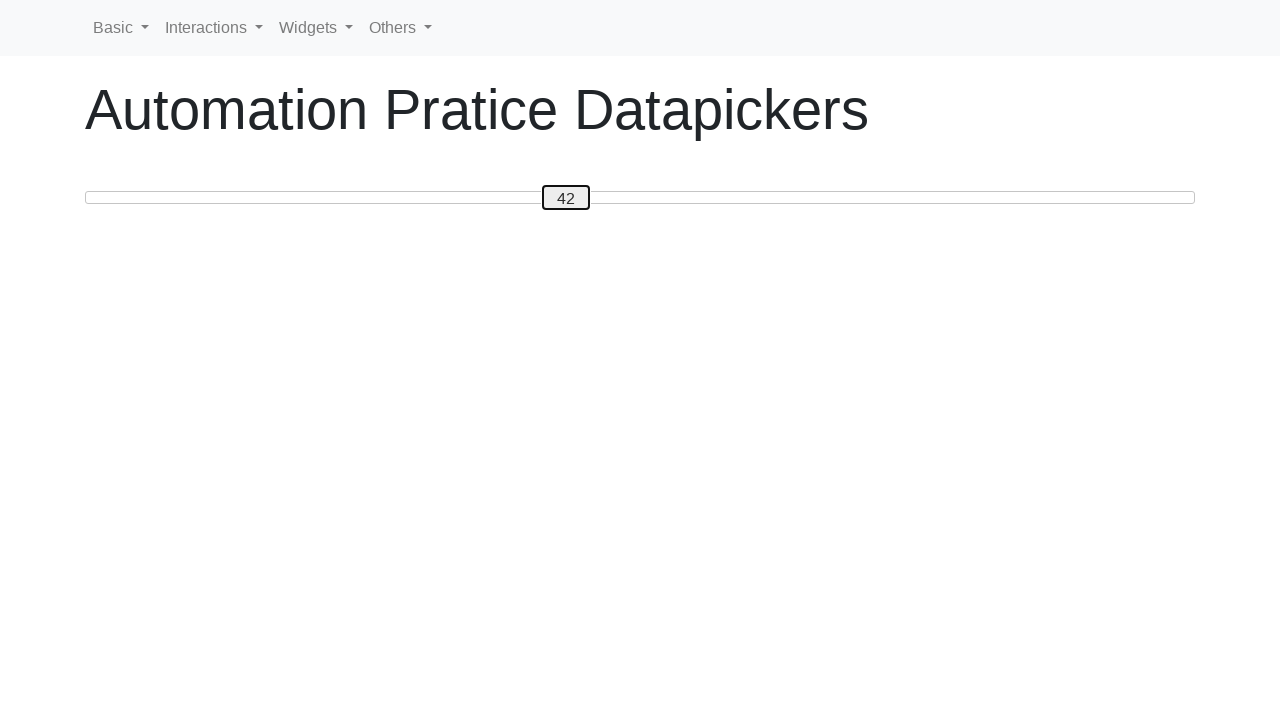

Pressed arrow key to move slider towards position 50 on #custom-handle
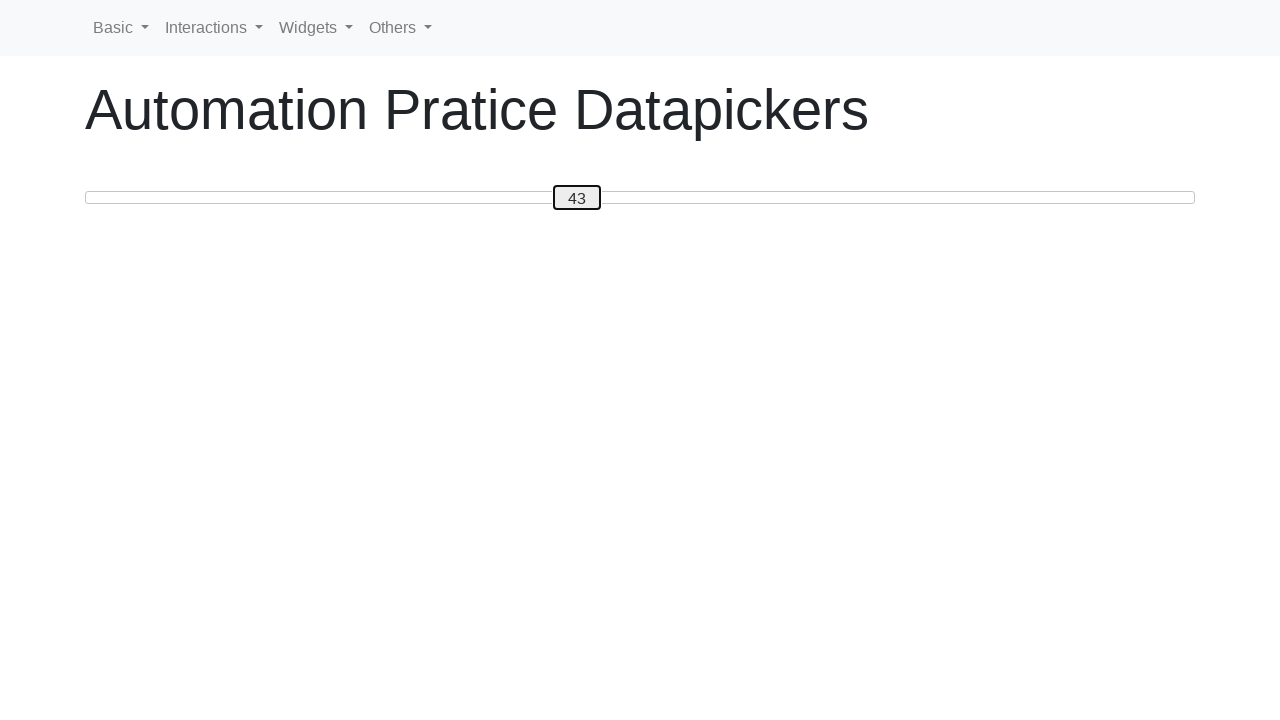

Pressed arrow key to move slider towards position 50 on #custom-handle
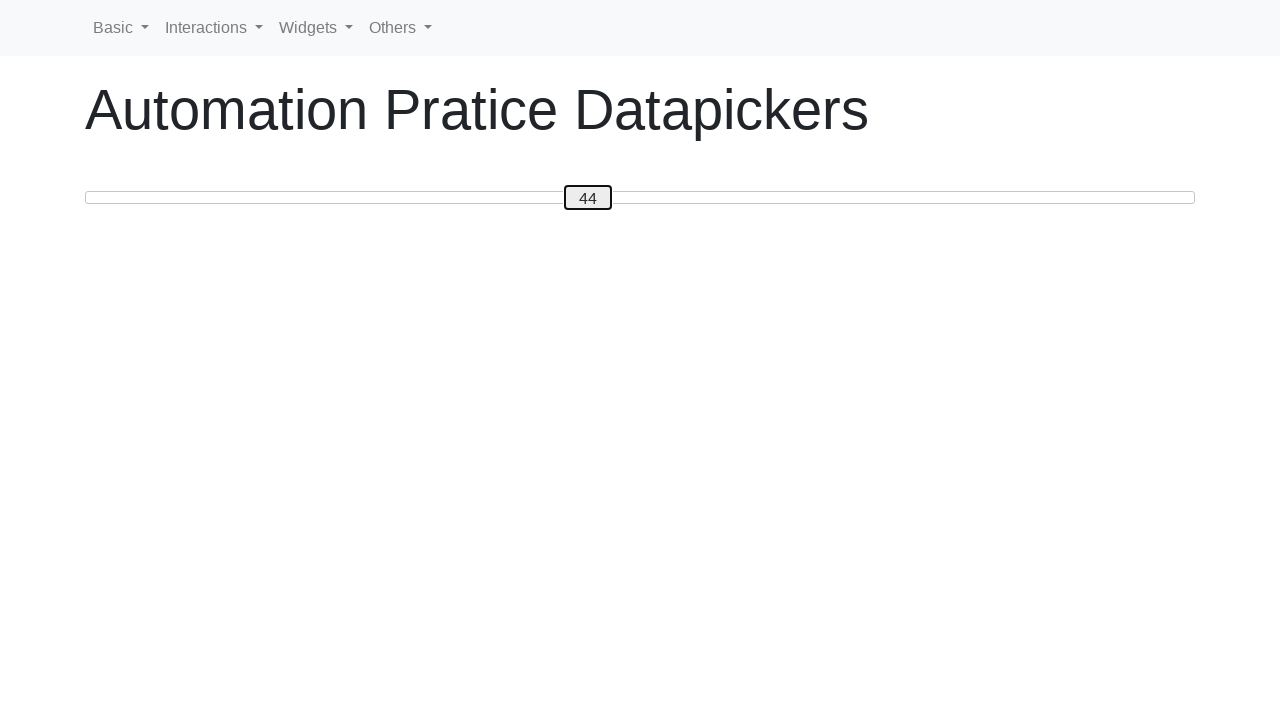

Pressed arrow key to move slider towards position 50 on #custom-handle
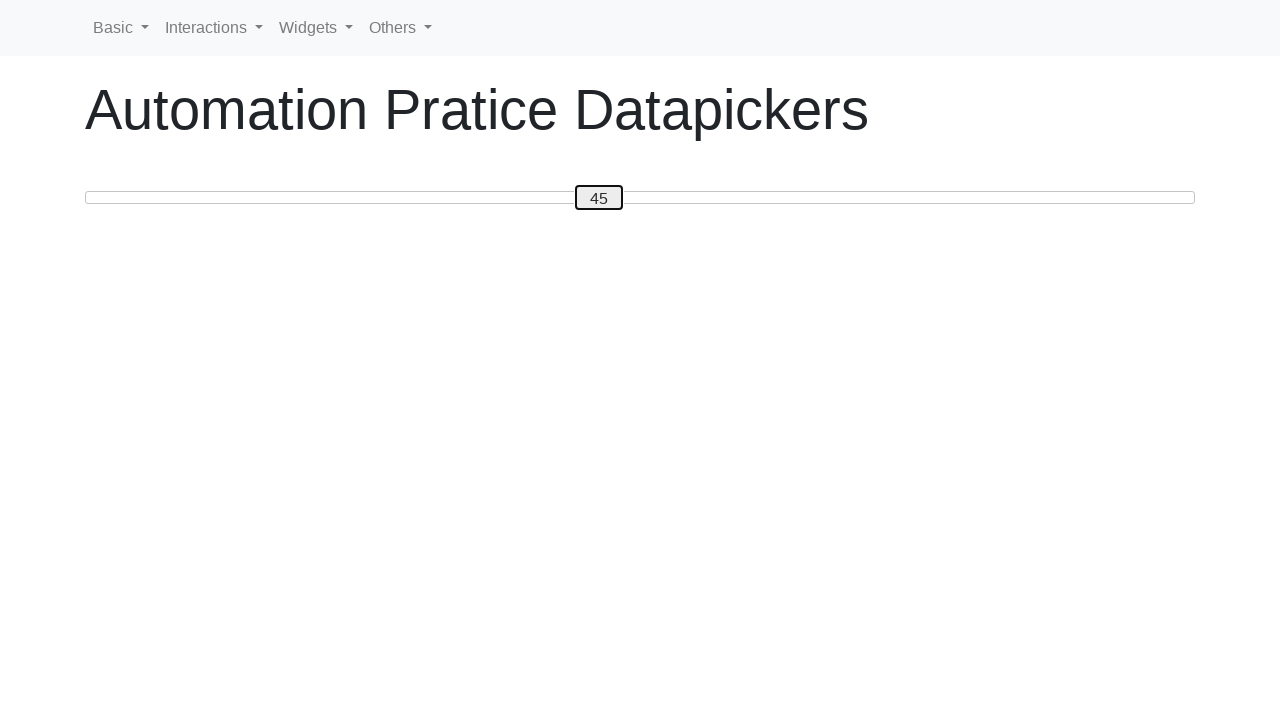

Pressed arrow key to move slider towards position 50 on #custom-handle
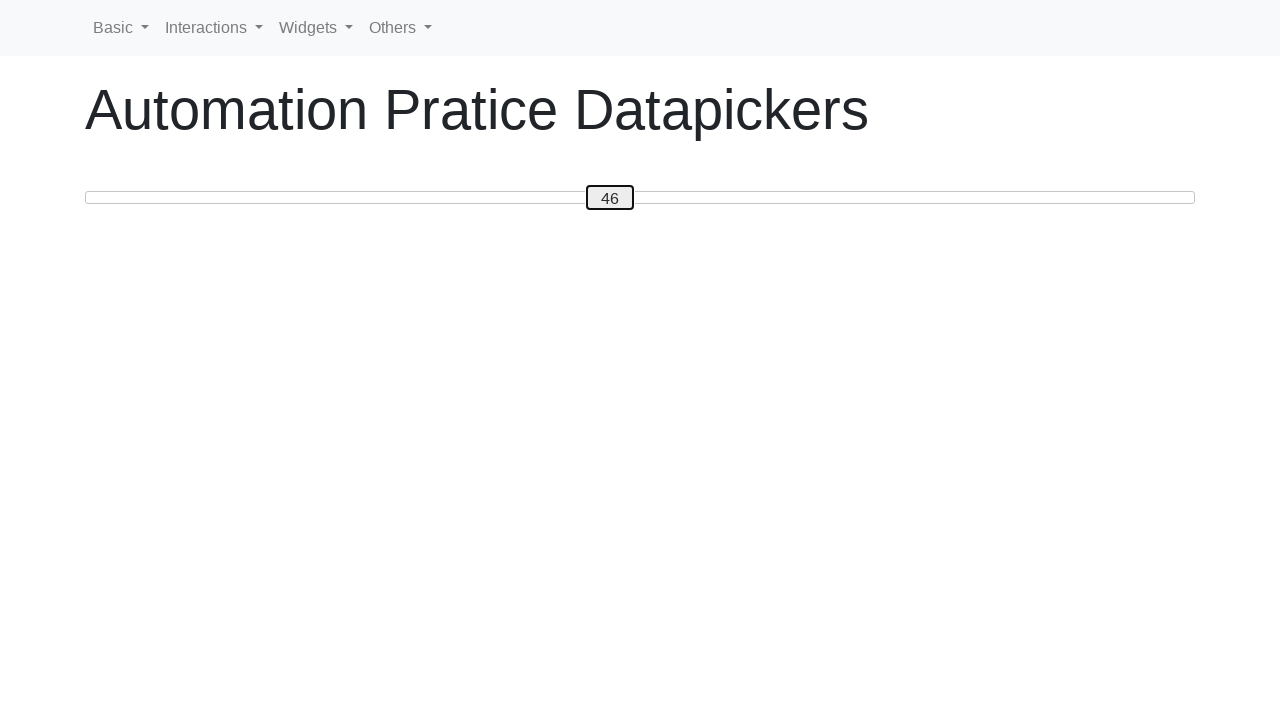

Pressed arrow key to move slider towards position 50 on #custom-handle
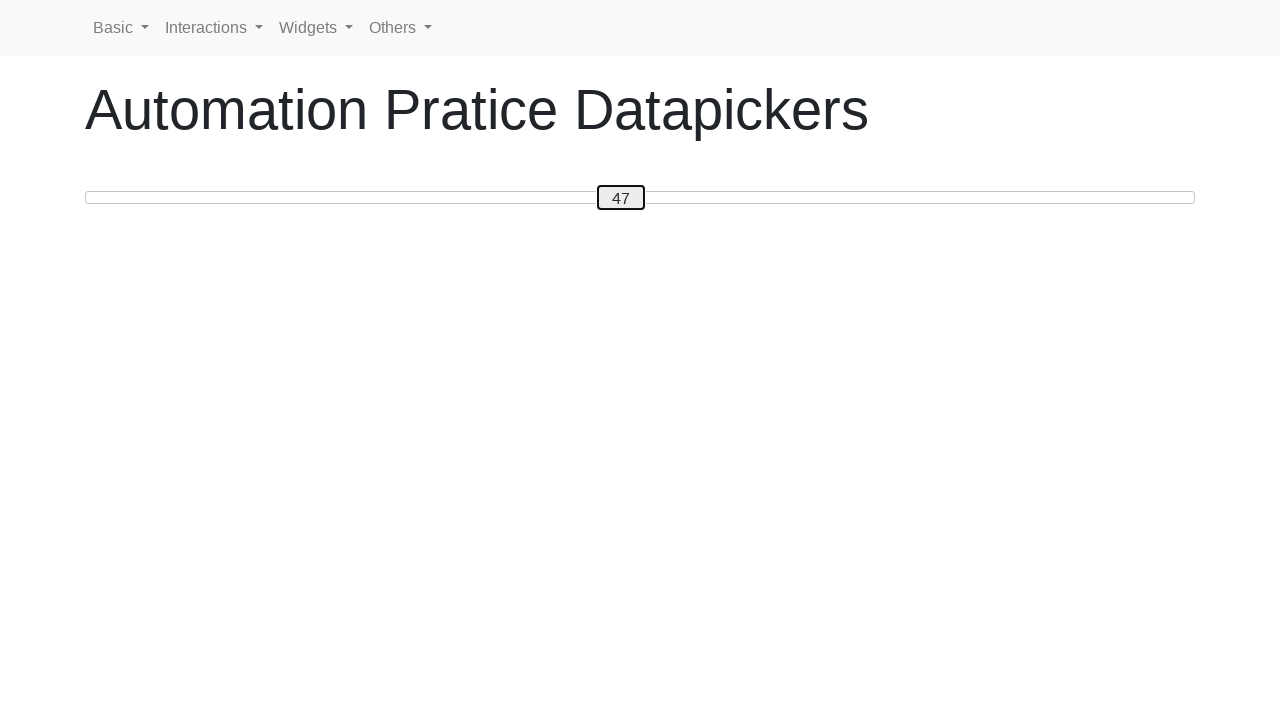

Pressed arrow key to move slider towards position 50 on #custom-handle
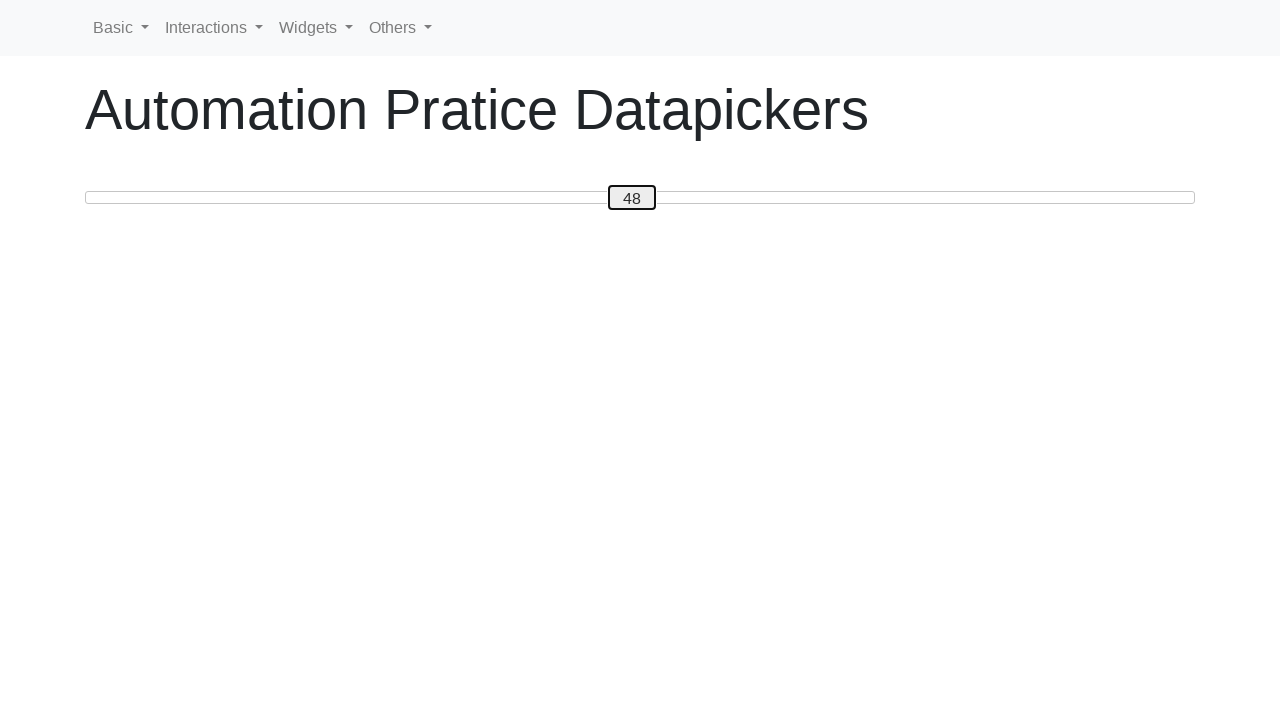

Pressed arrow key to move slider towards position 50 on #custom-handle
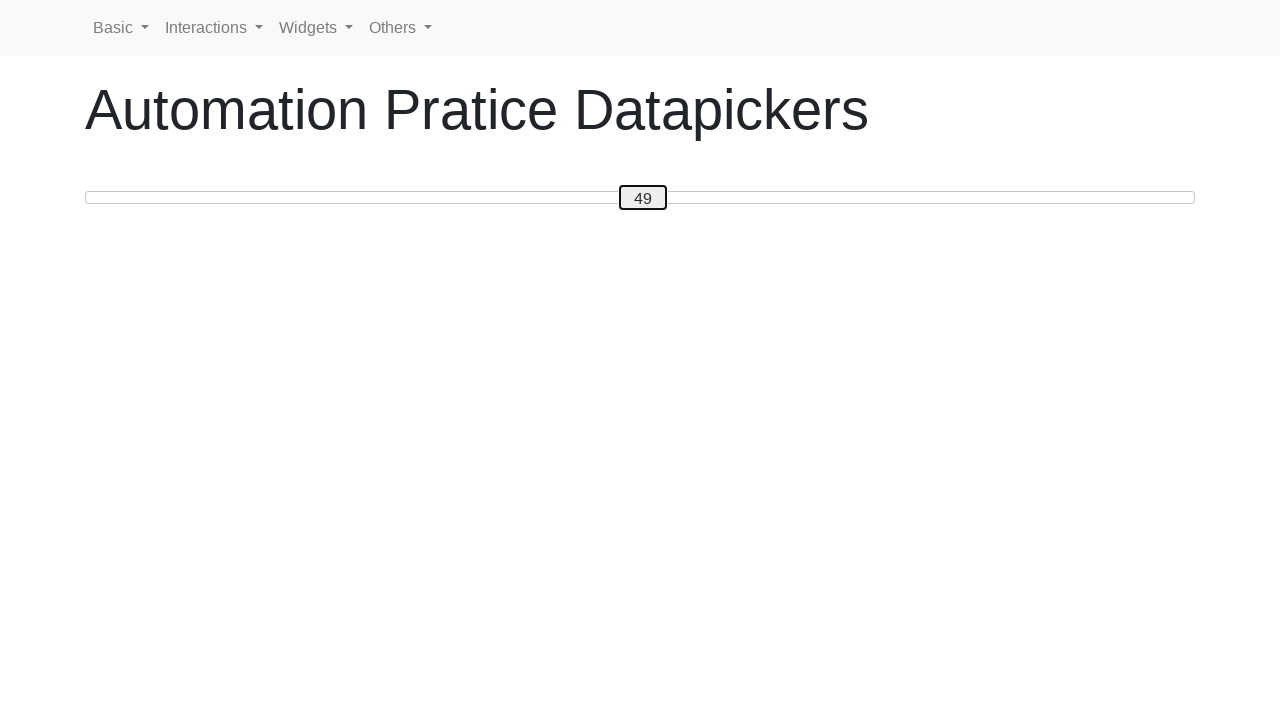

Pressed arrow key to move slider towards position 50 on #custom-handle
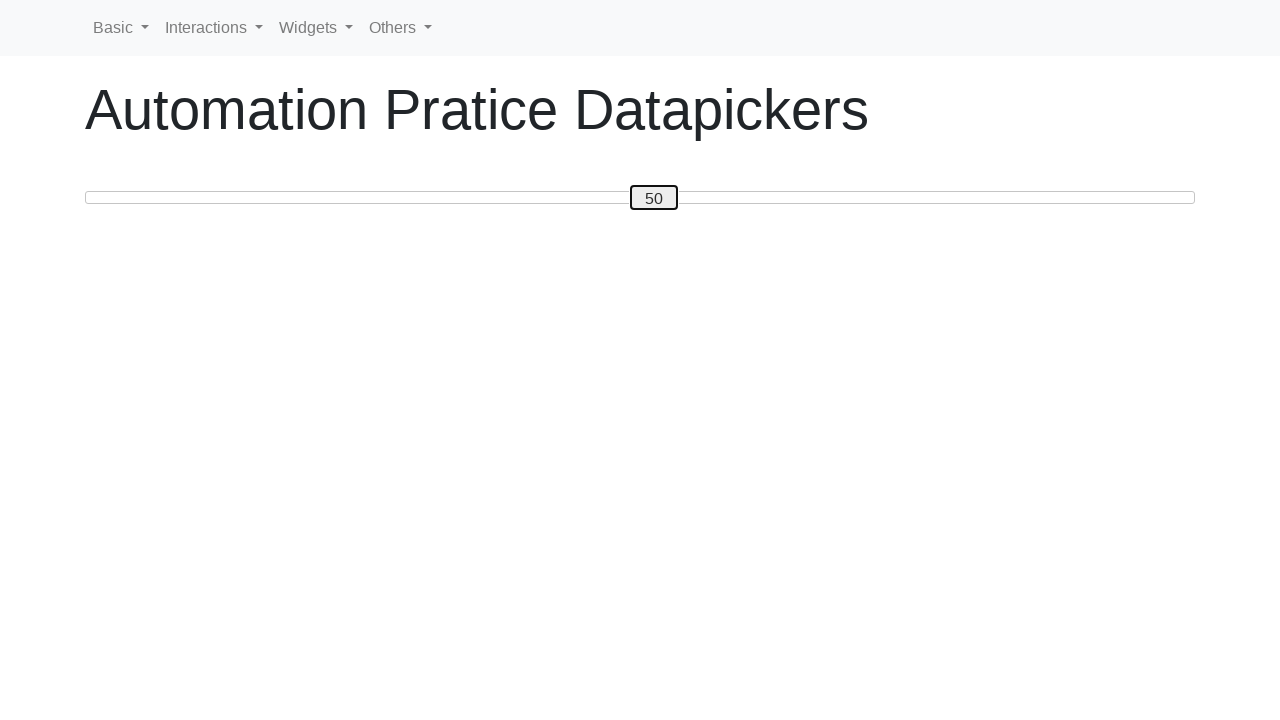

Verified slider is at position 50
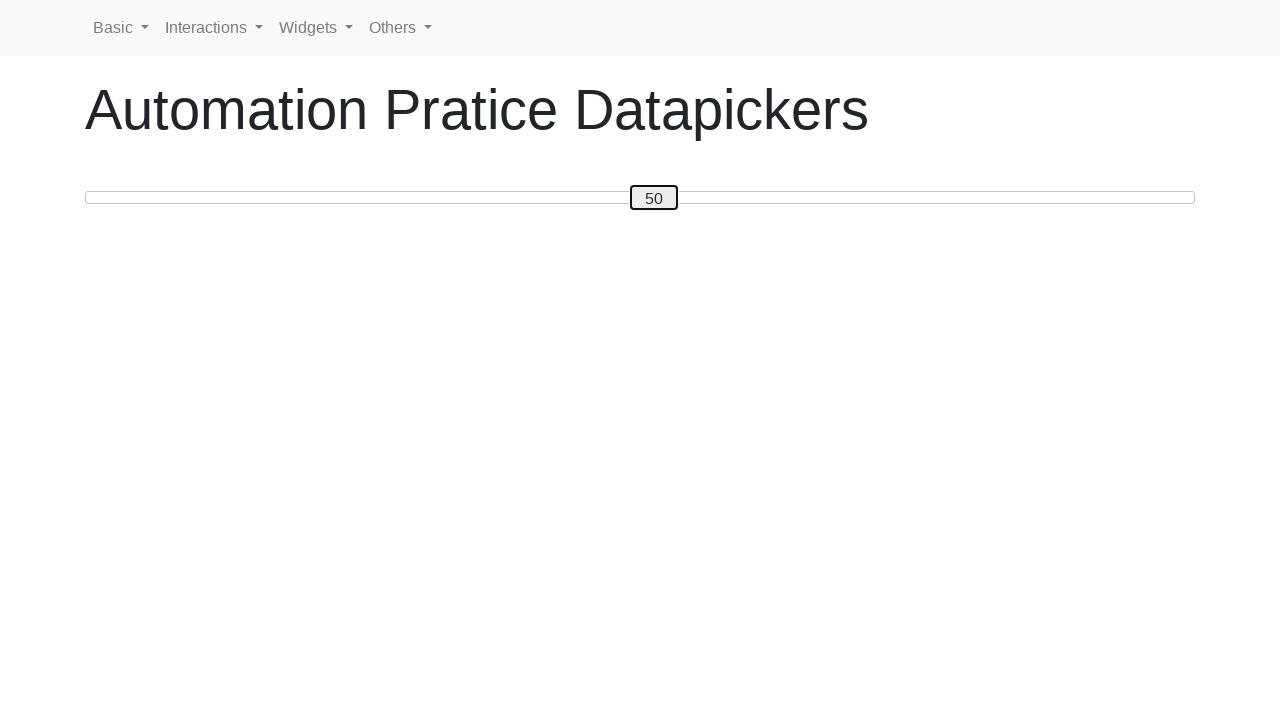

Pressed arrow key to move slider towards position 30 on #custom-handle
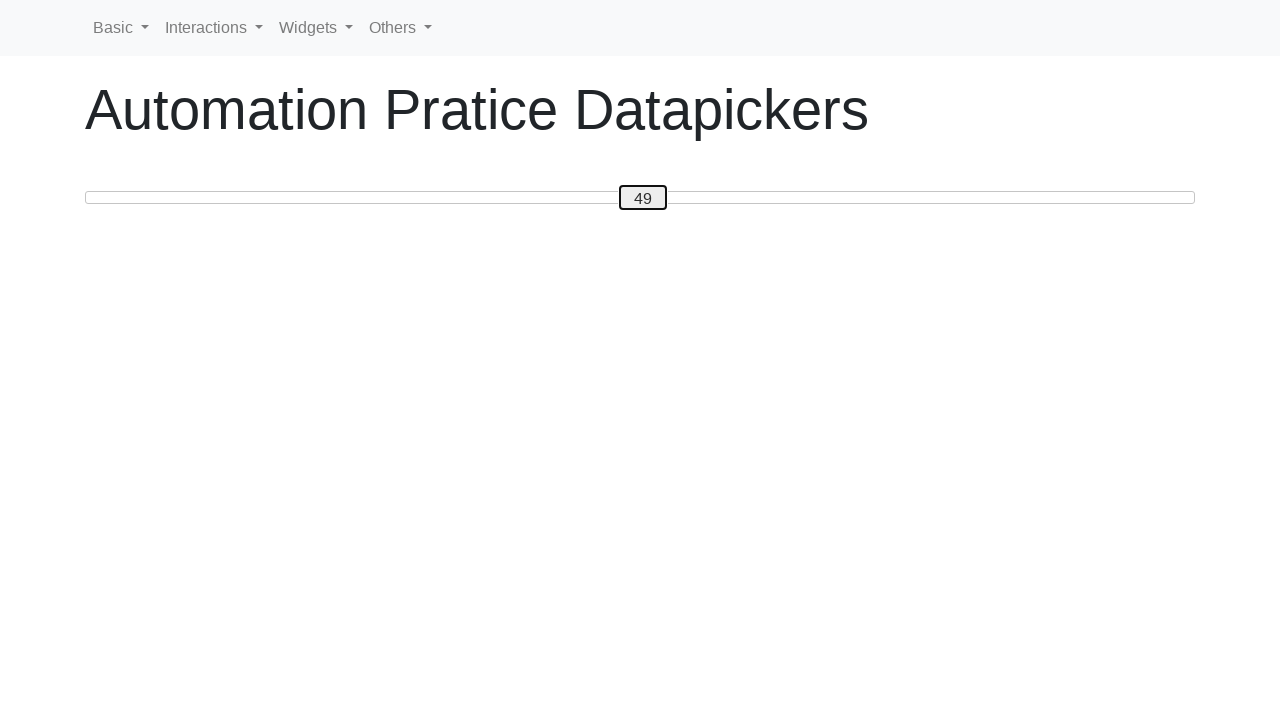

Pressed arrow key to move slider towards position 30 on #custom-handle
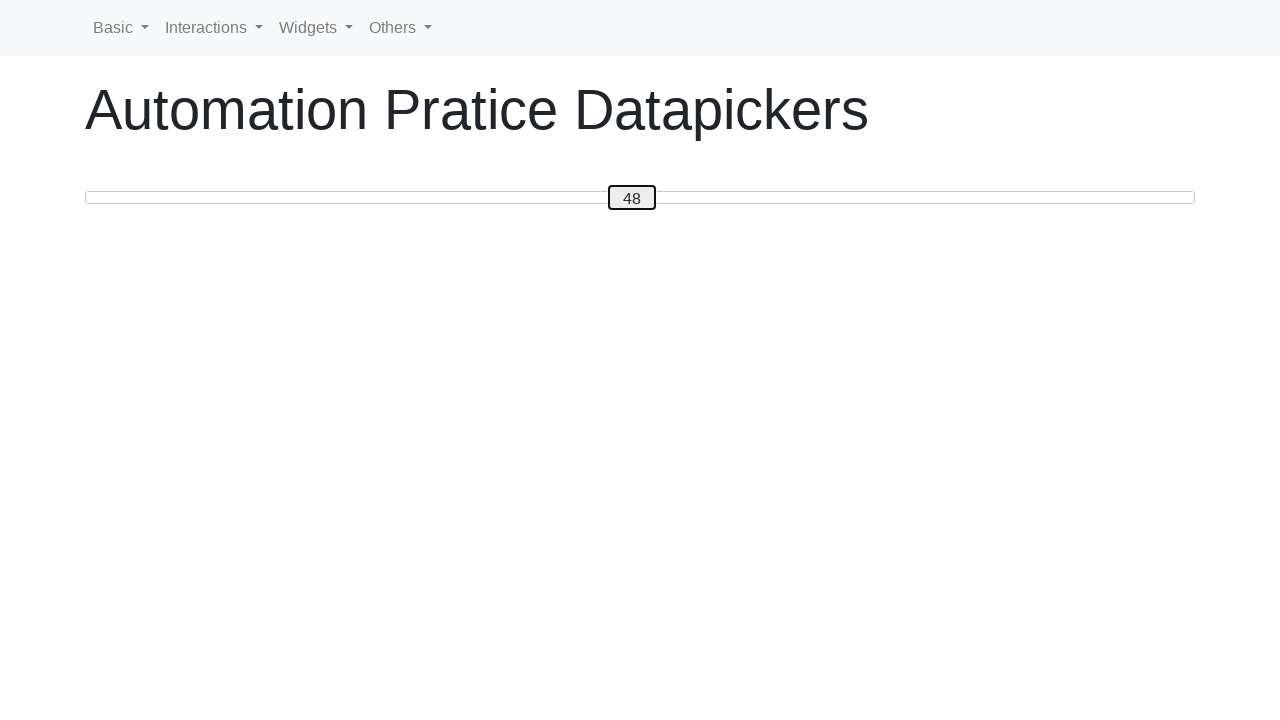

Pressed arrow key to move slider towards position 30 on #custom-handle
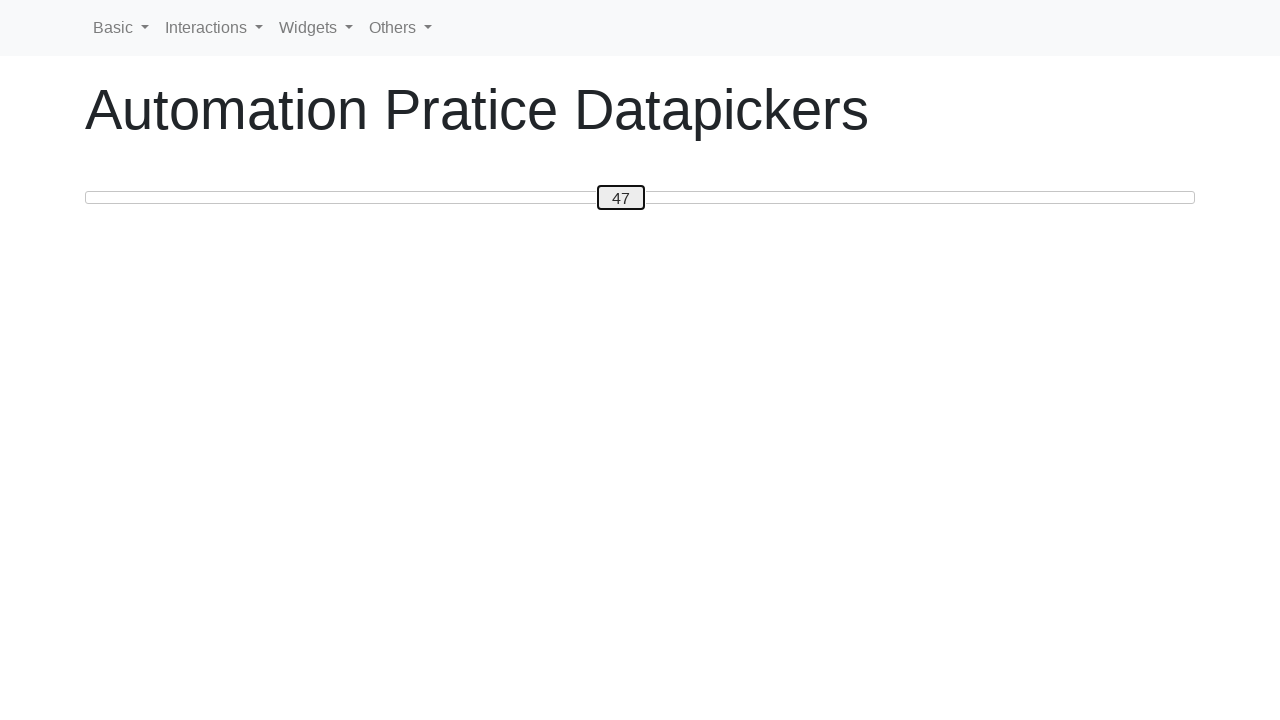

Pressed arrow key to move slider towards position 30 on #custom-handle
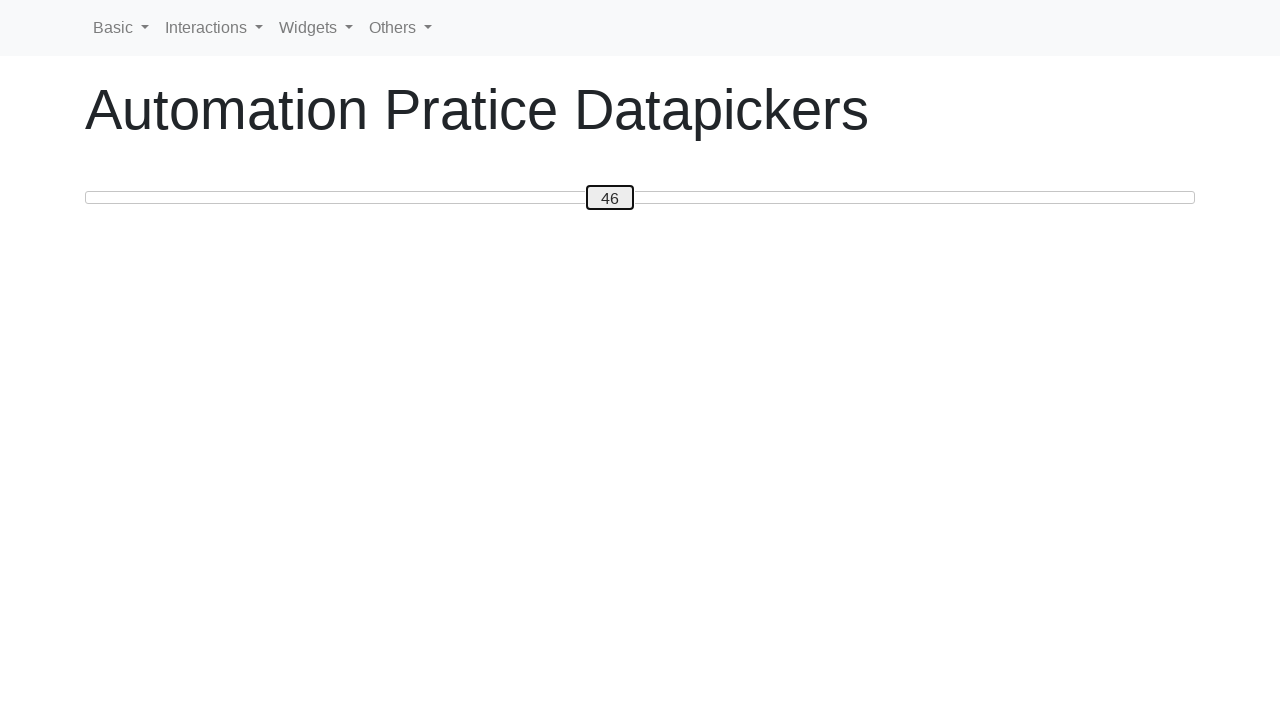

Pressed arrow key to move slider towards position 30 on #custom-handle
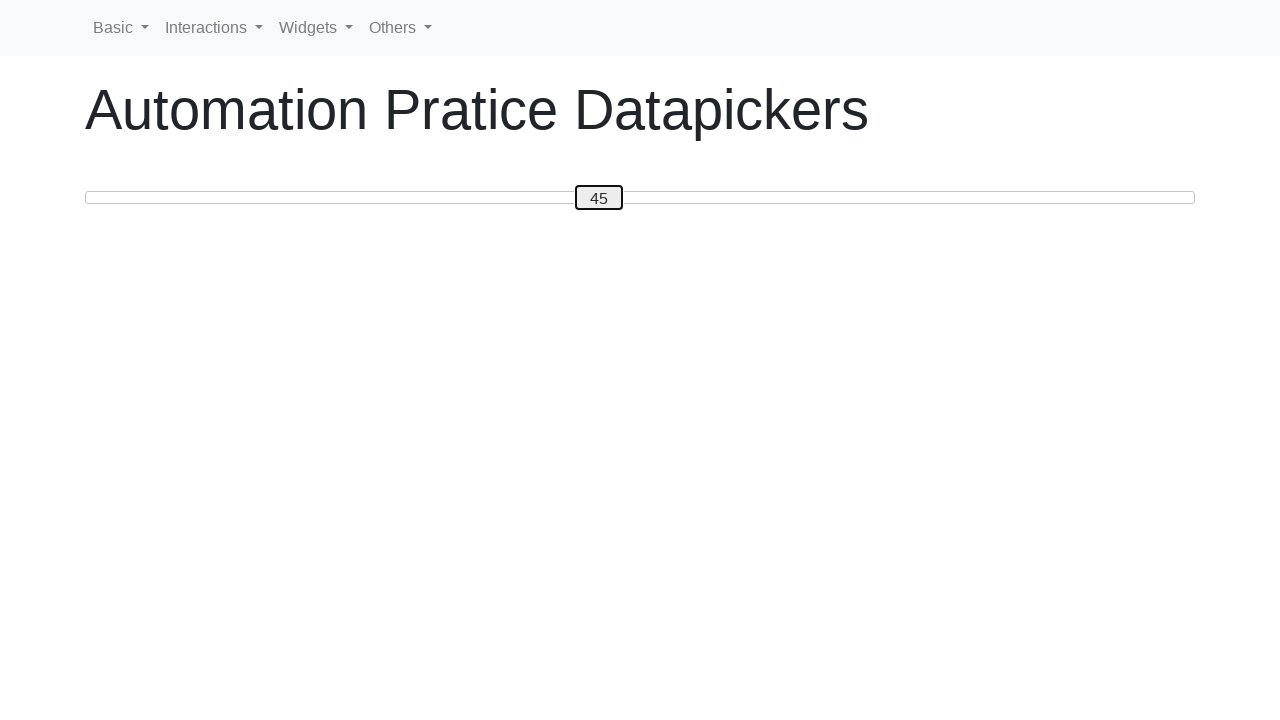

Pressed arrow key to move slider towards position 30 on #custom-handle
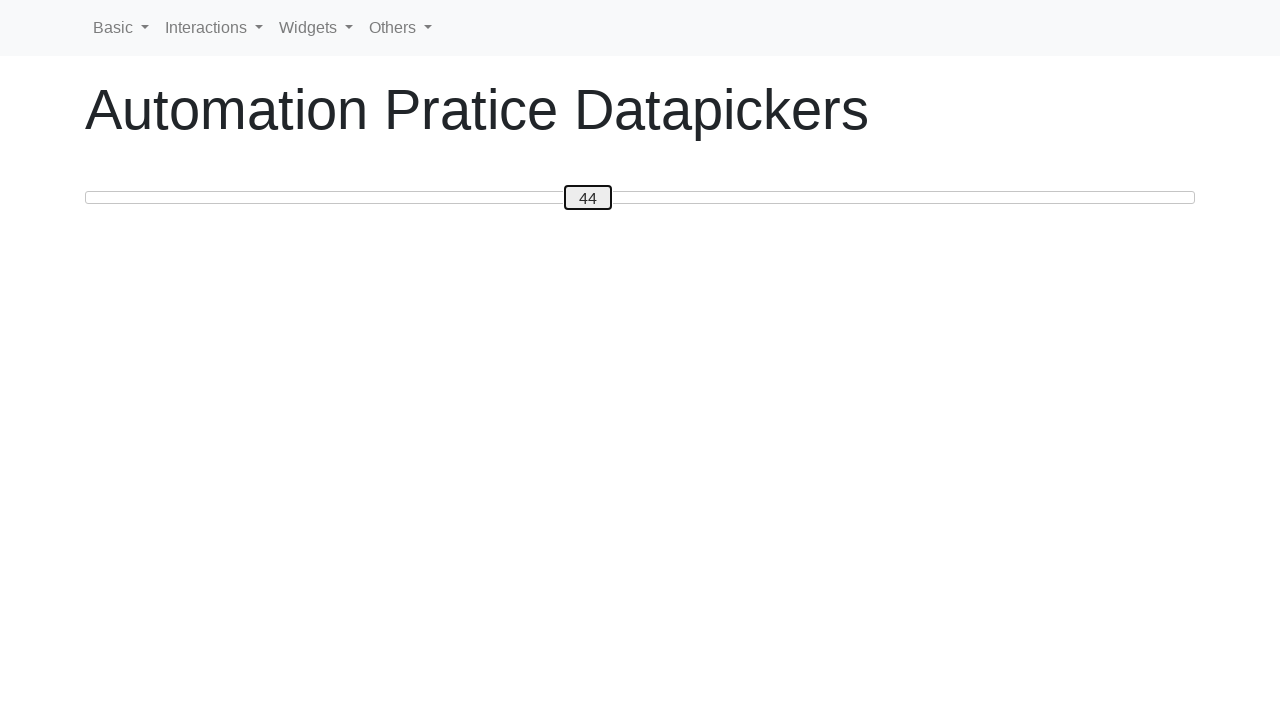

Pressed arrow key to move slider towards position 30 on #custom-handle
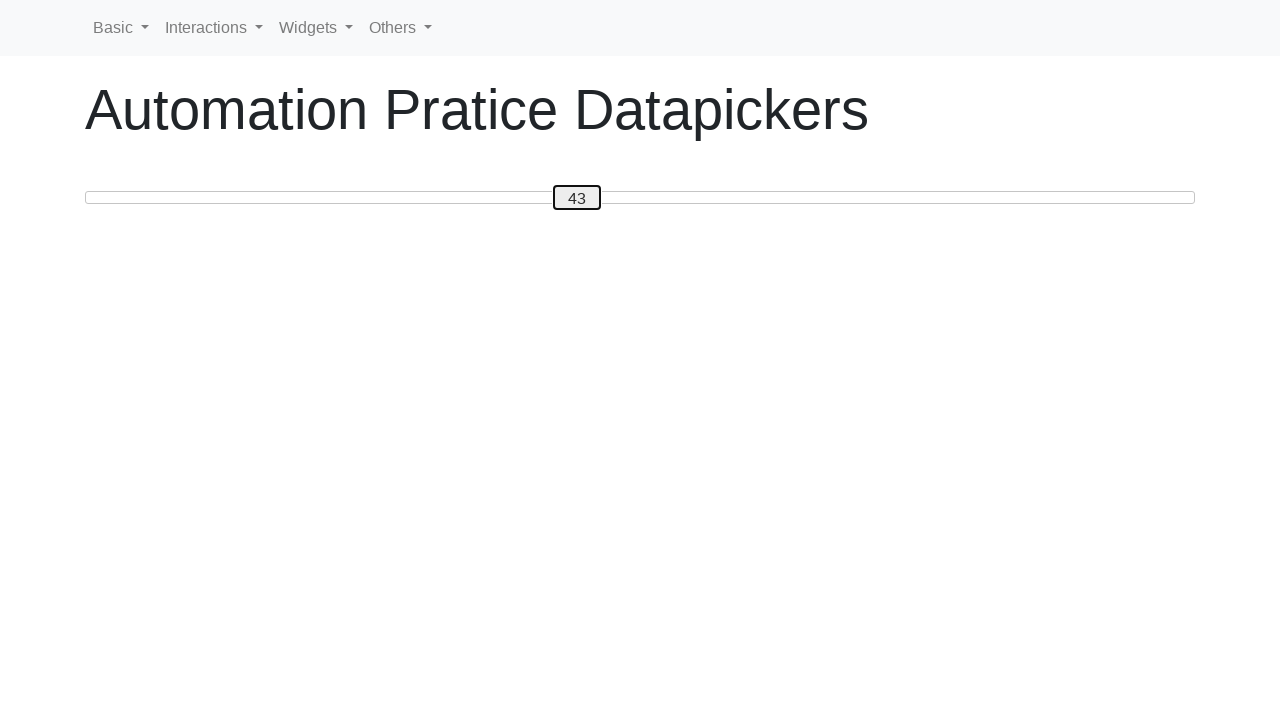

Pressed arrow key to move slider towards position 30 on #custom-handle
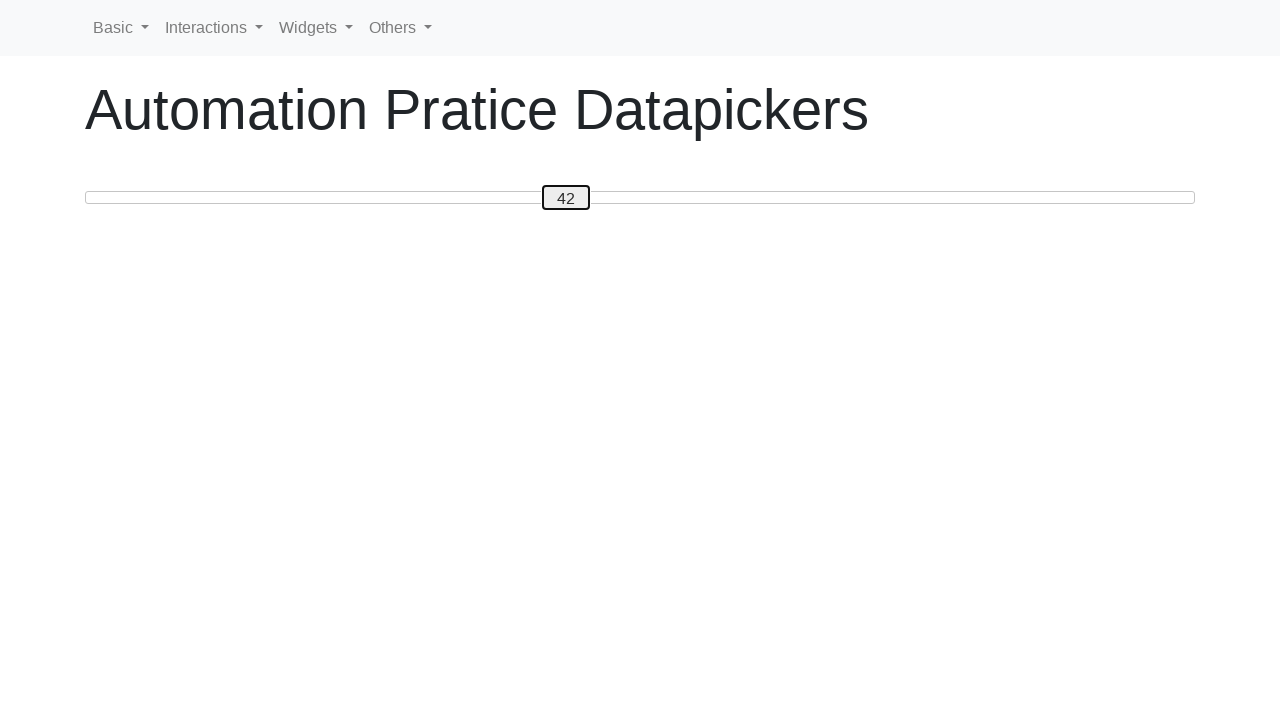

Pressed arrow key to move slider towards position 30 on #custom-handle
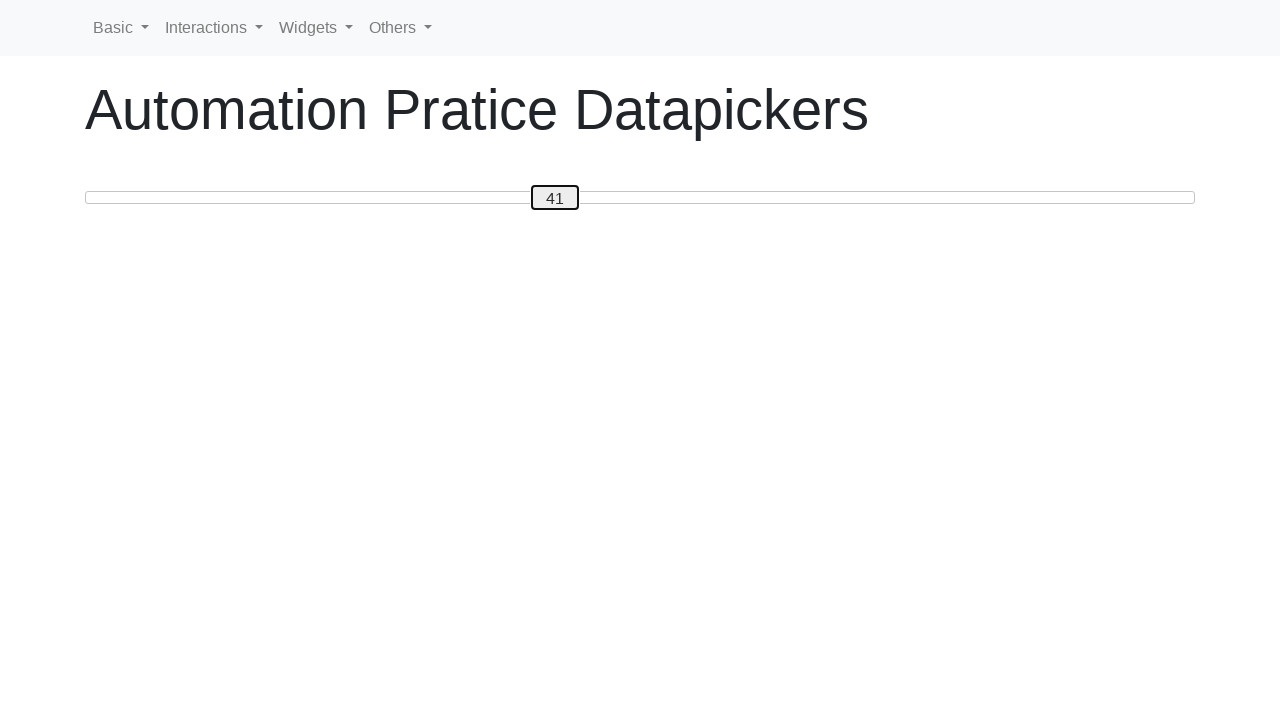

Pressed arrow key to move slider towards position 30 on #custom-handle
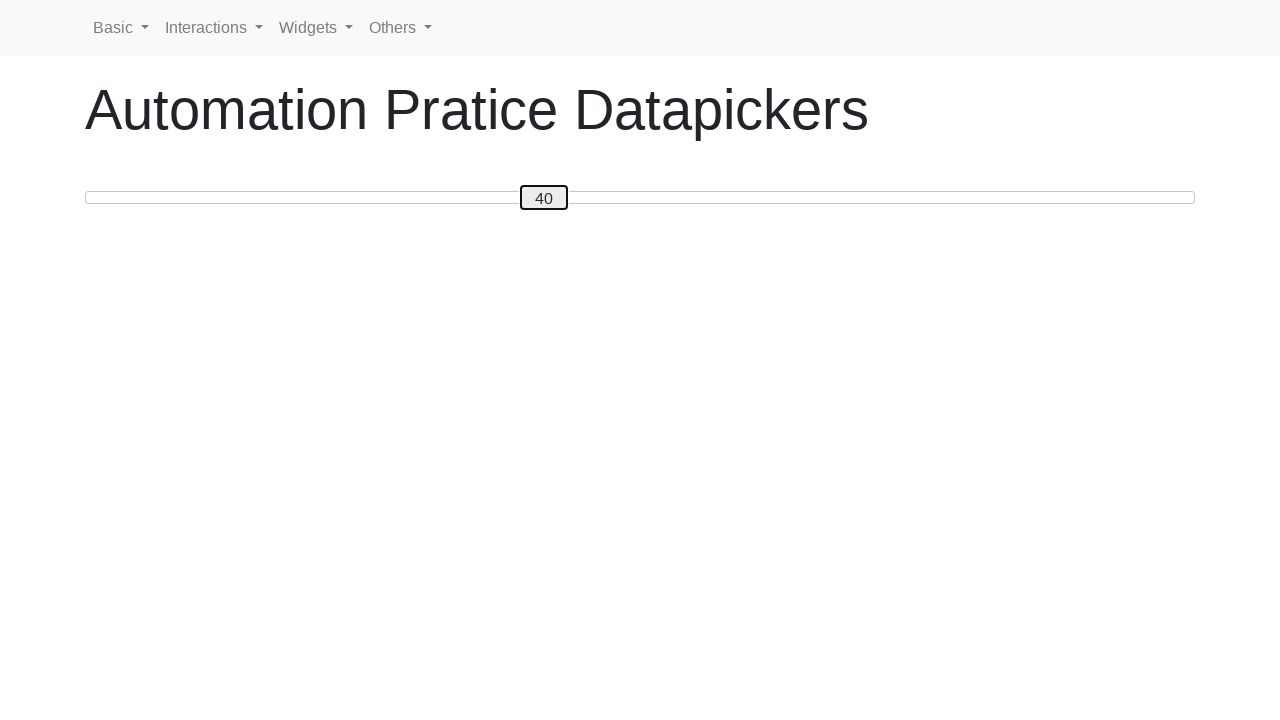

Pressed arrow key to move slider towards position 30 on #custom-handle
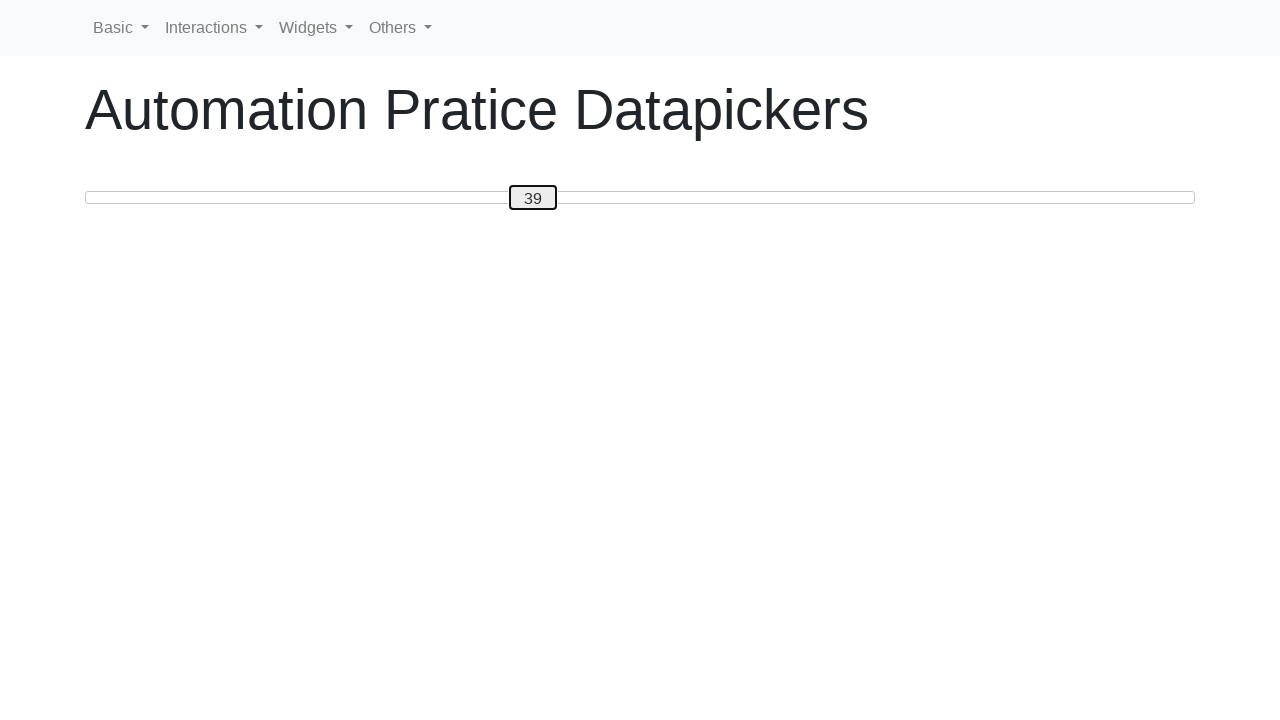

Pressed arrow key to move slider towards position 30 on #custom-handle
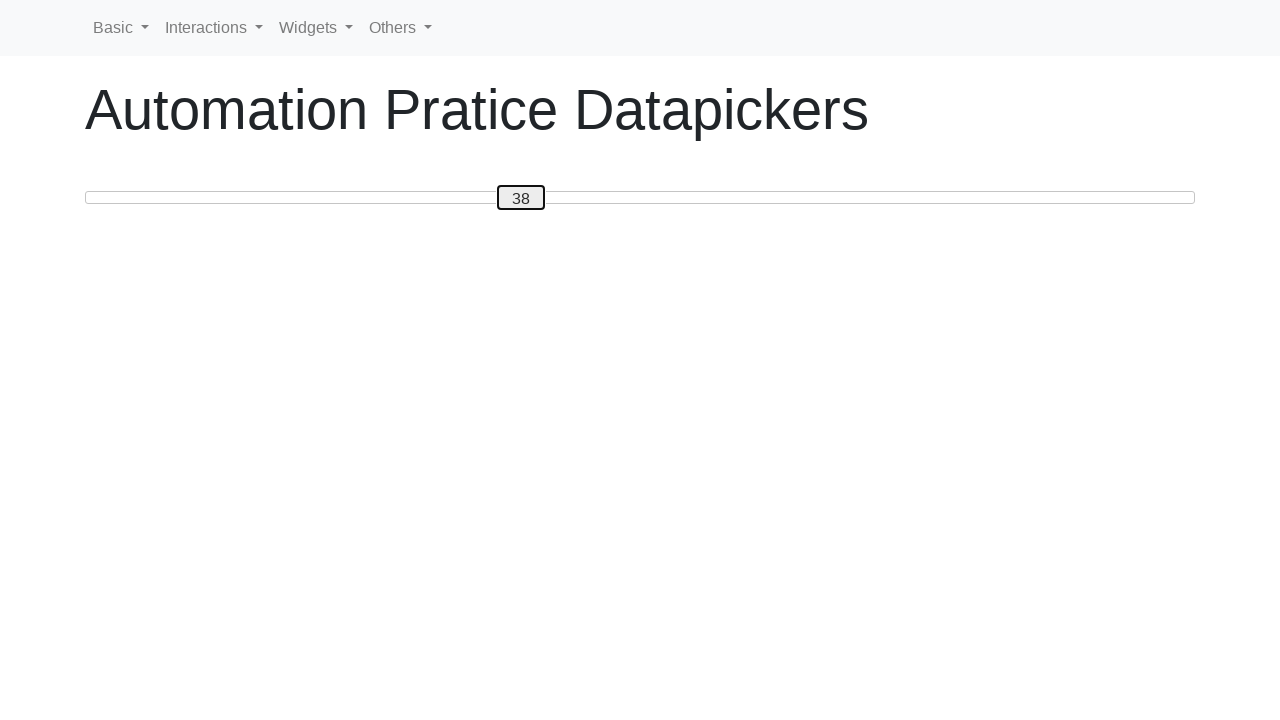

Pressed arrow key to move slider towards position 30 on #custom-handle
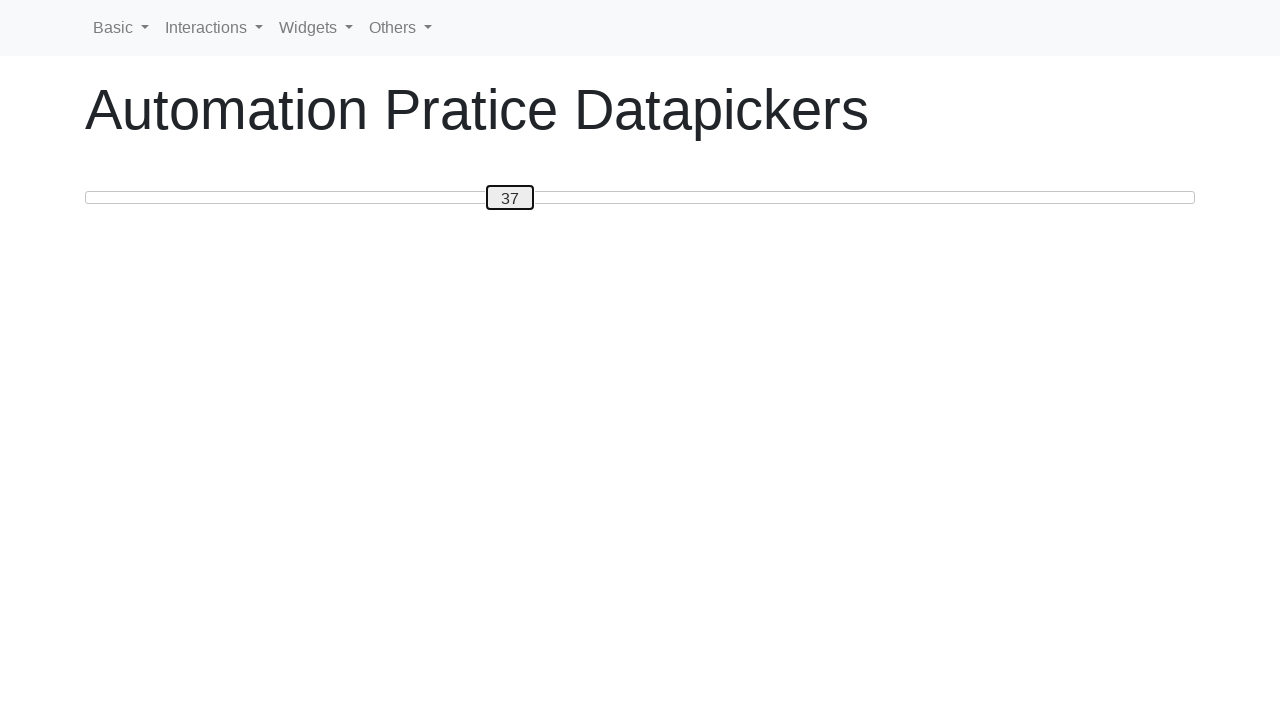

Pressed arrow key to move slider towards position 30 on #custom-handle
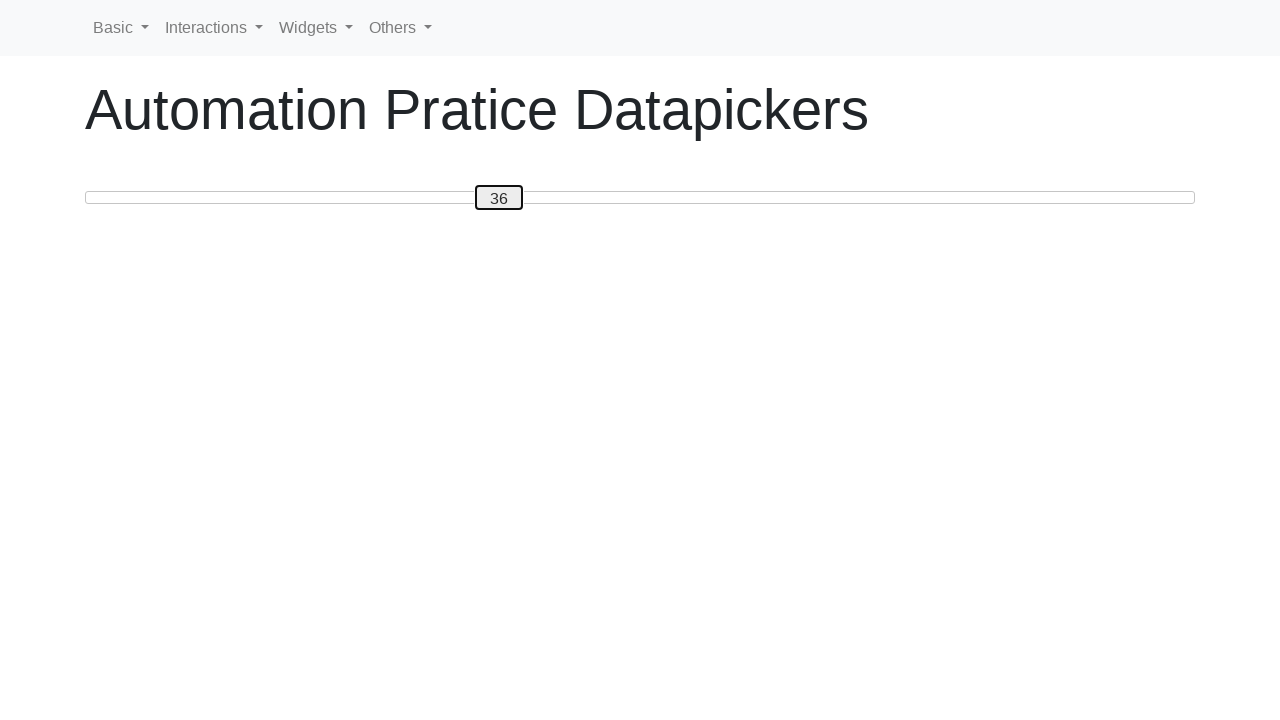

Pressed arrow key to move slider towards position 30 on #custom-handle
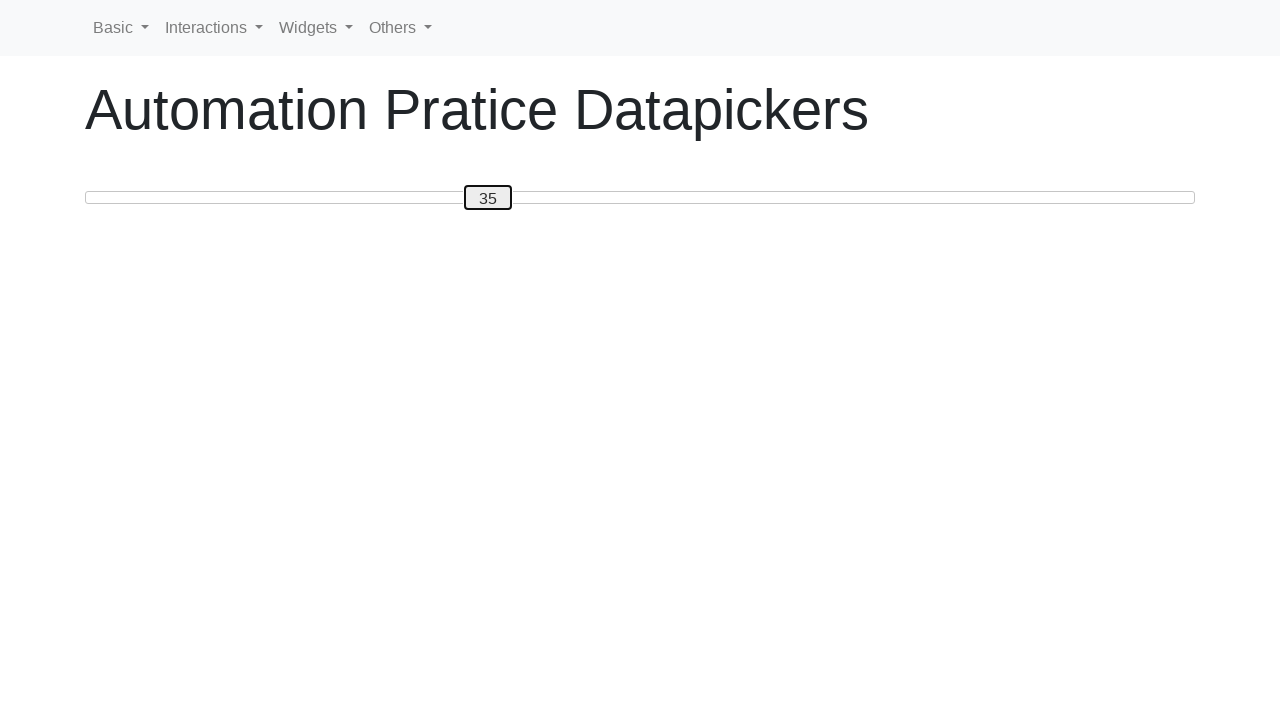

Pressed arrow key to move slider towards position 30 on #custom-handle
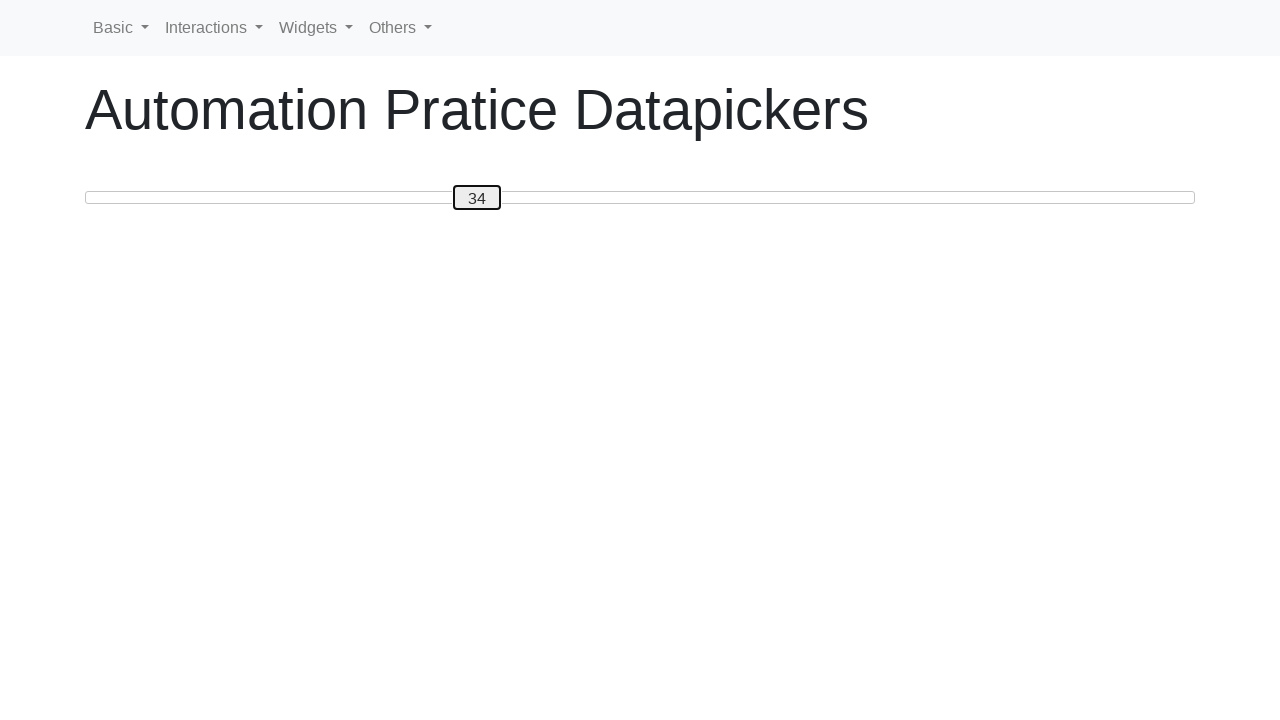

Pressed arrow key to move slider towards position 30 on #custom-handle
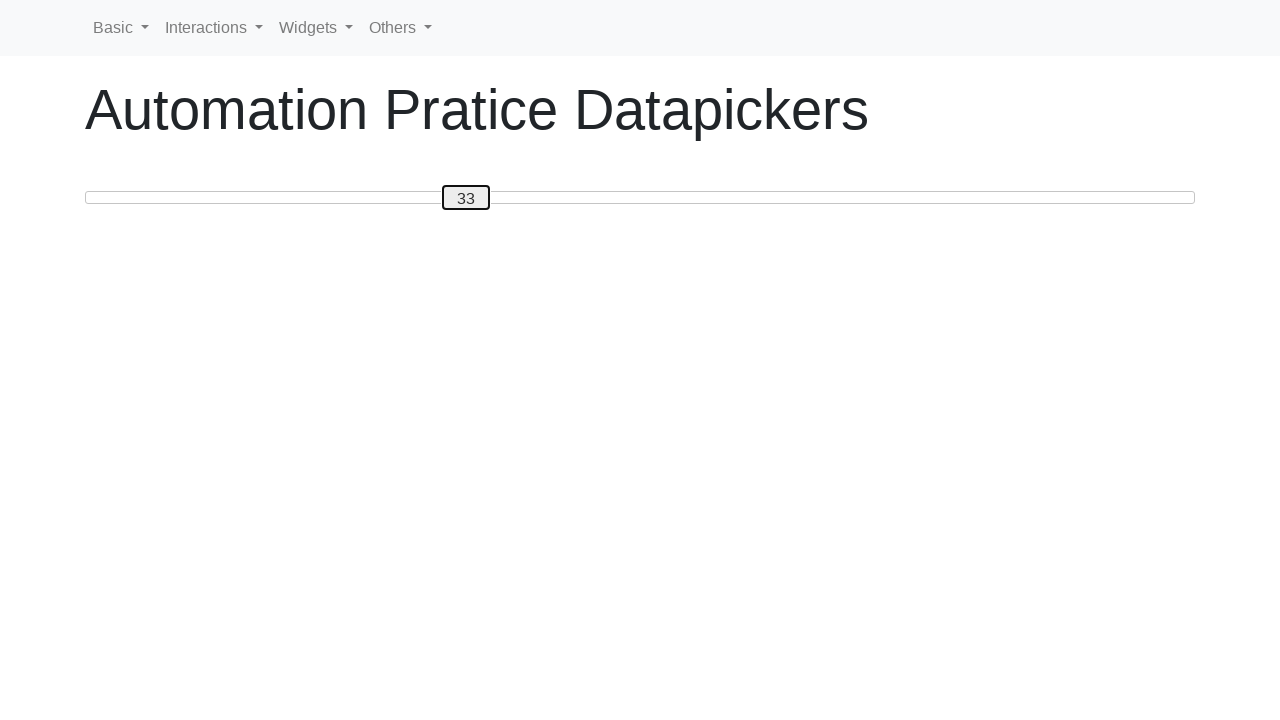

Pressed arrow key to move slider towards position 30 on #custom-handle
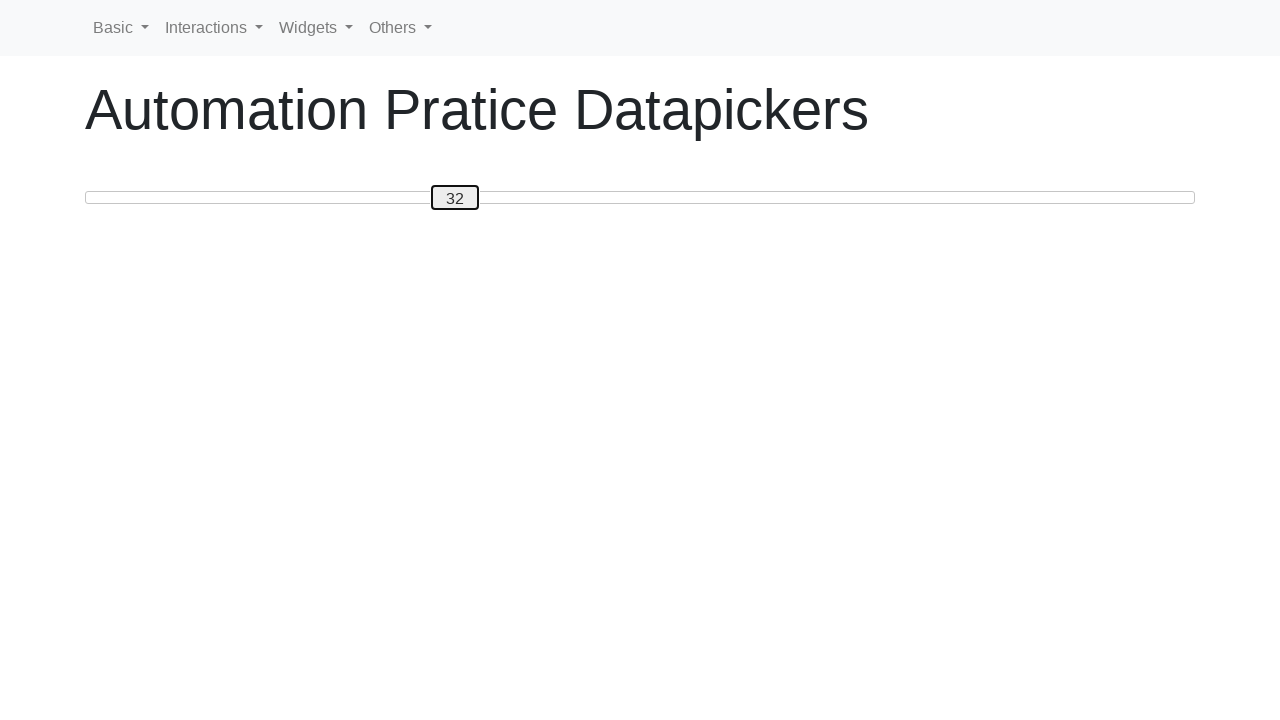

Pressed arrow key to move slider towards position 30 on #custom-handle
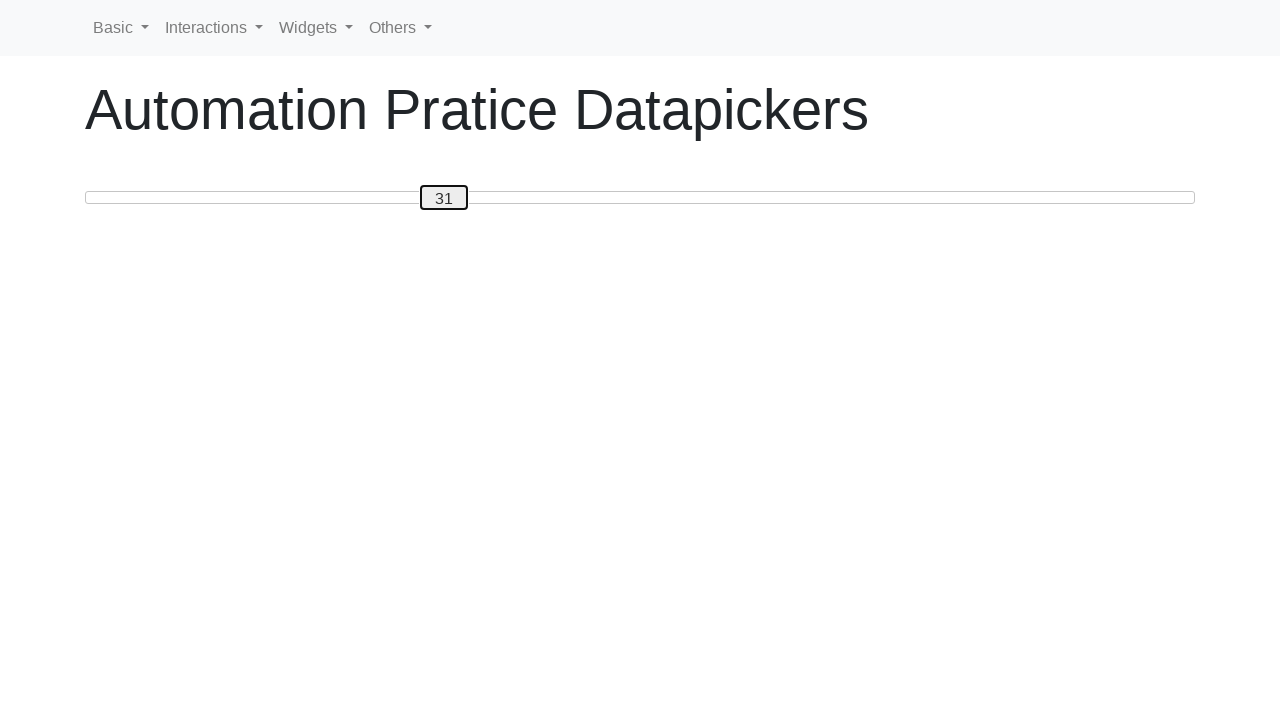

Pressed arrow key to move slider towards position 30 on #custom-handle
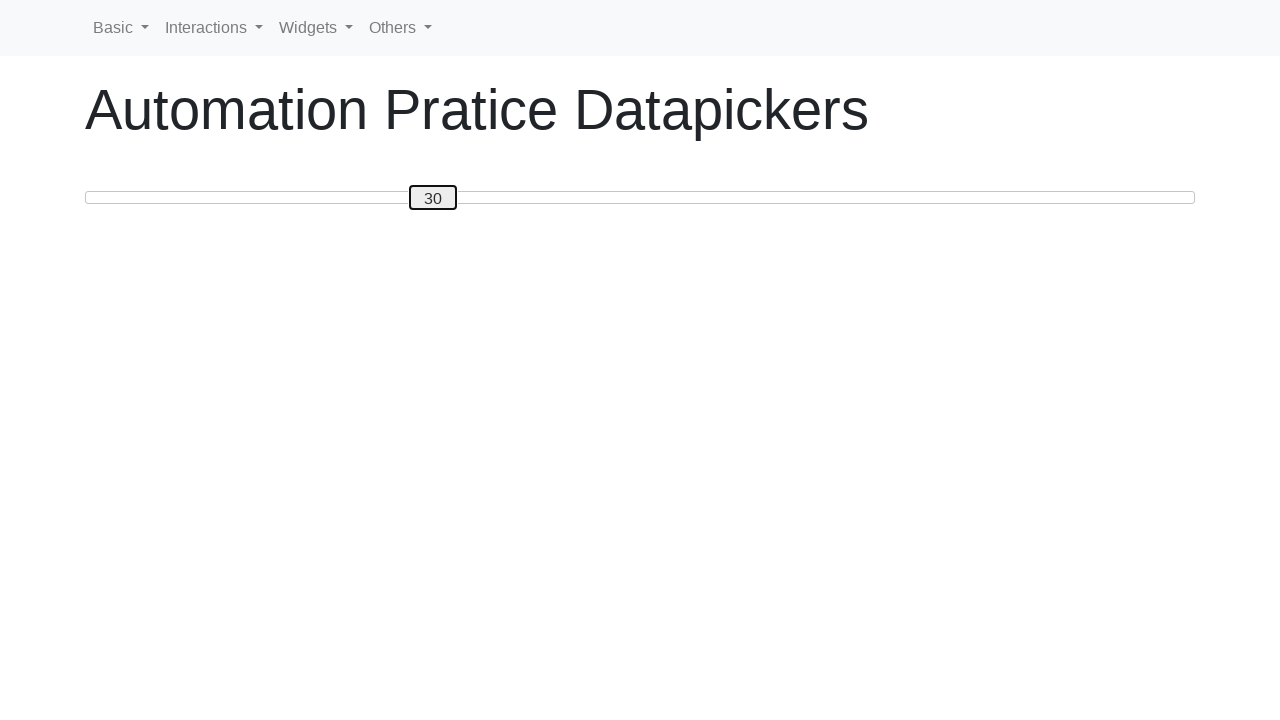

Verified slider is at position 30
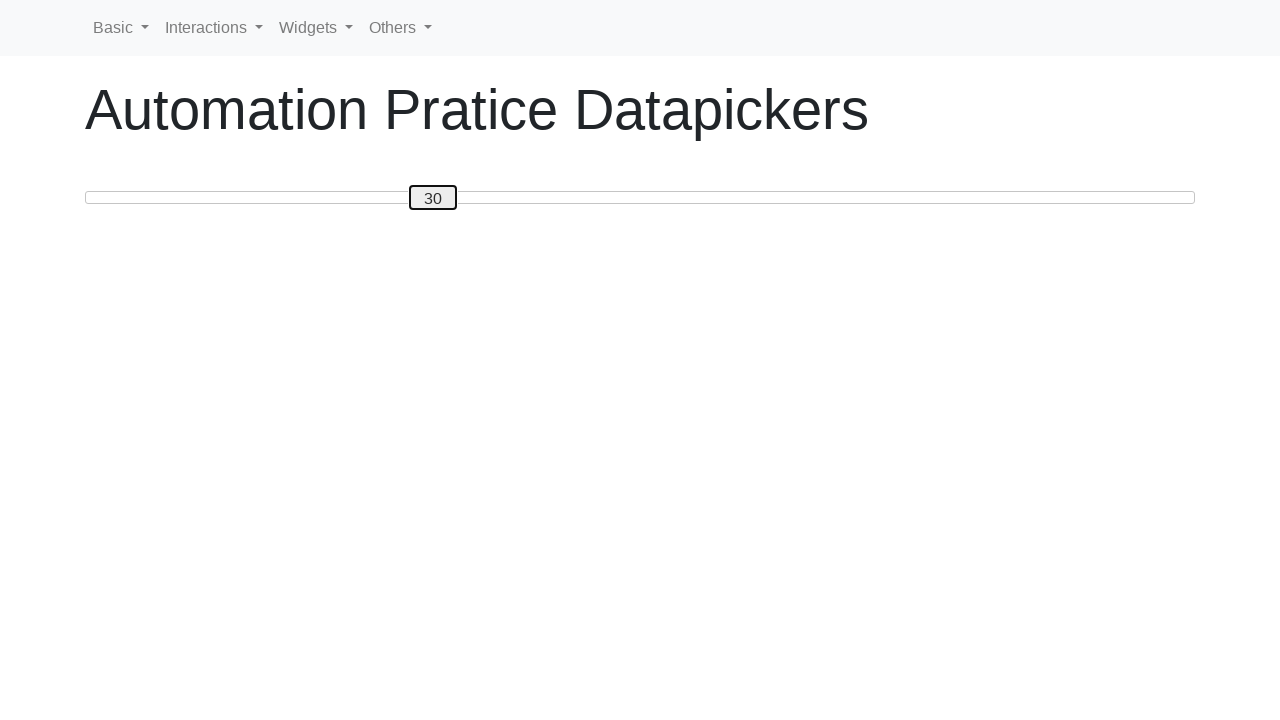

Verified slider remains at position 30 with no additional movement
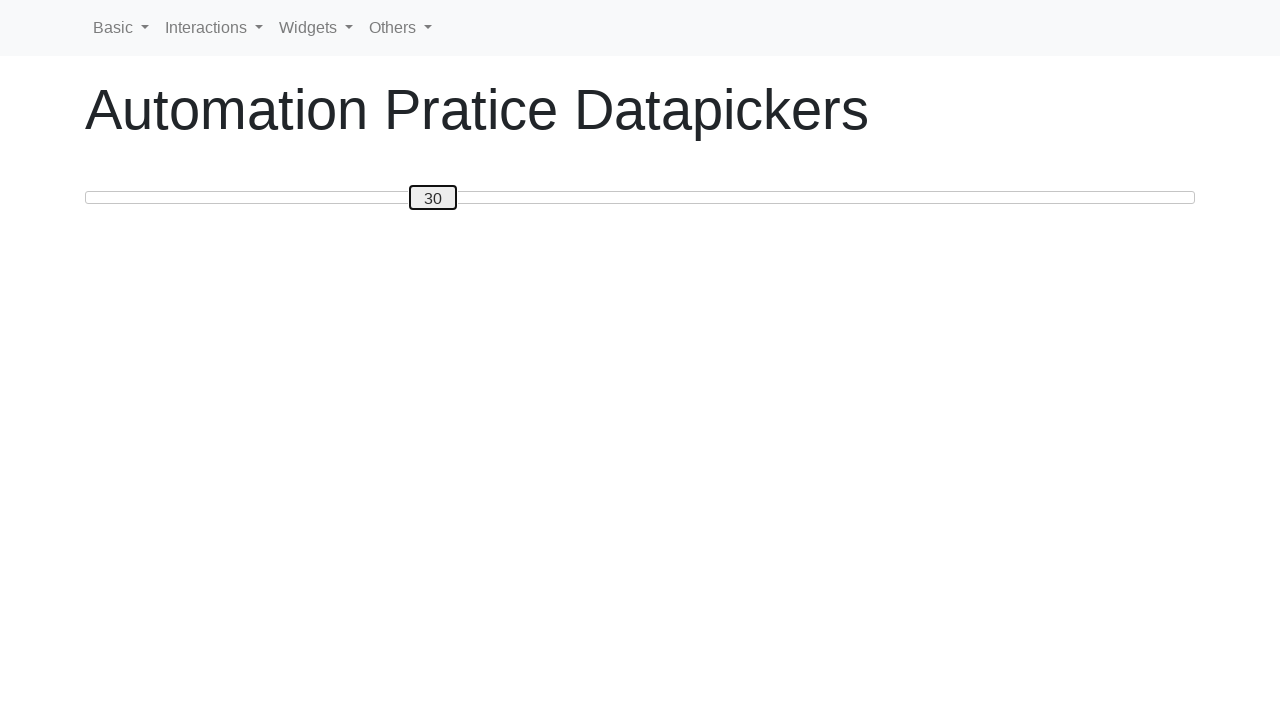

Pressed arrow key to move slider towards position 80 on #custom-handle
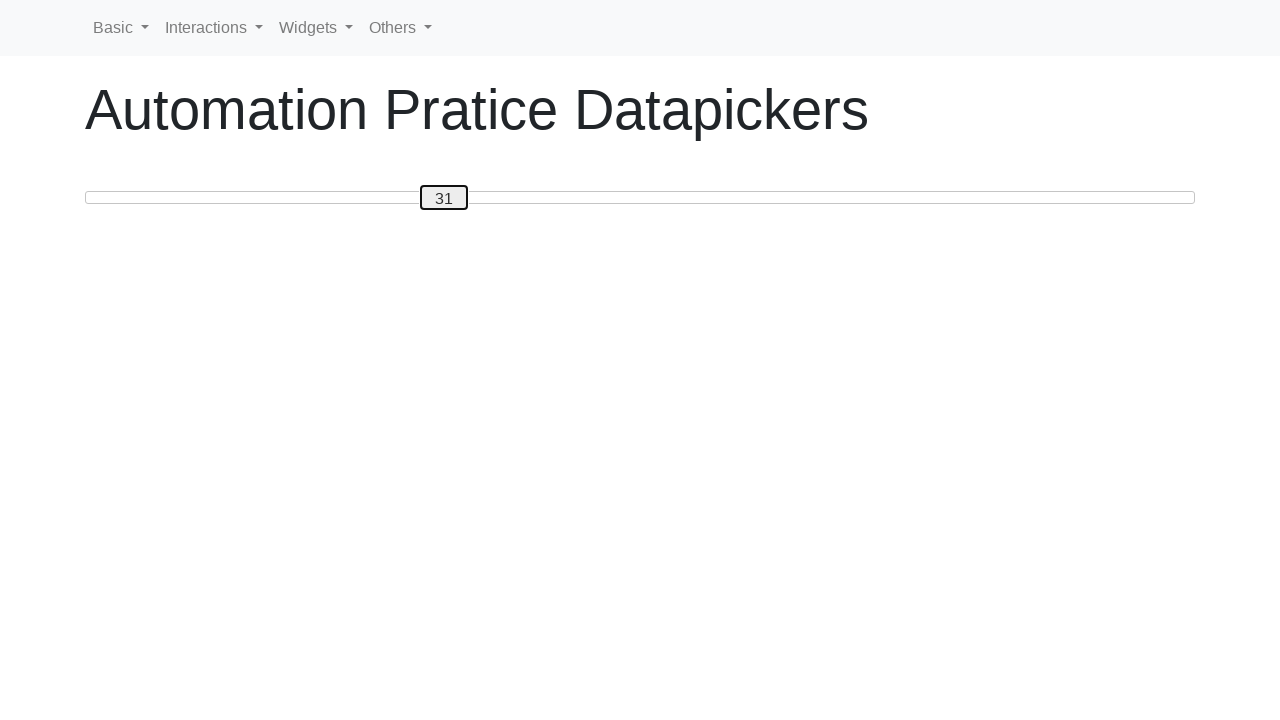

Pressed arrow key to move slider towards position 80 on #custom-handle
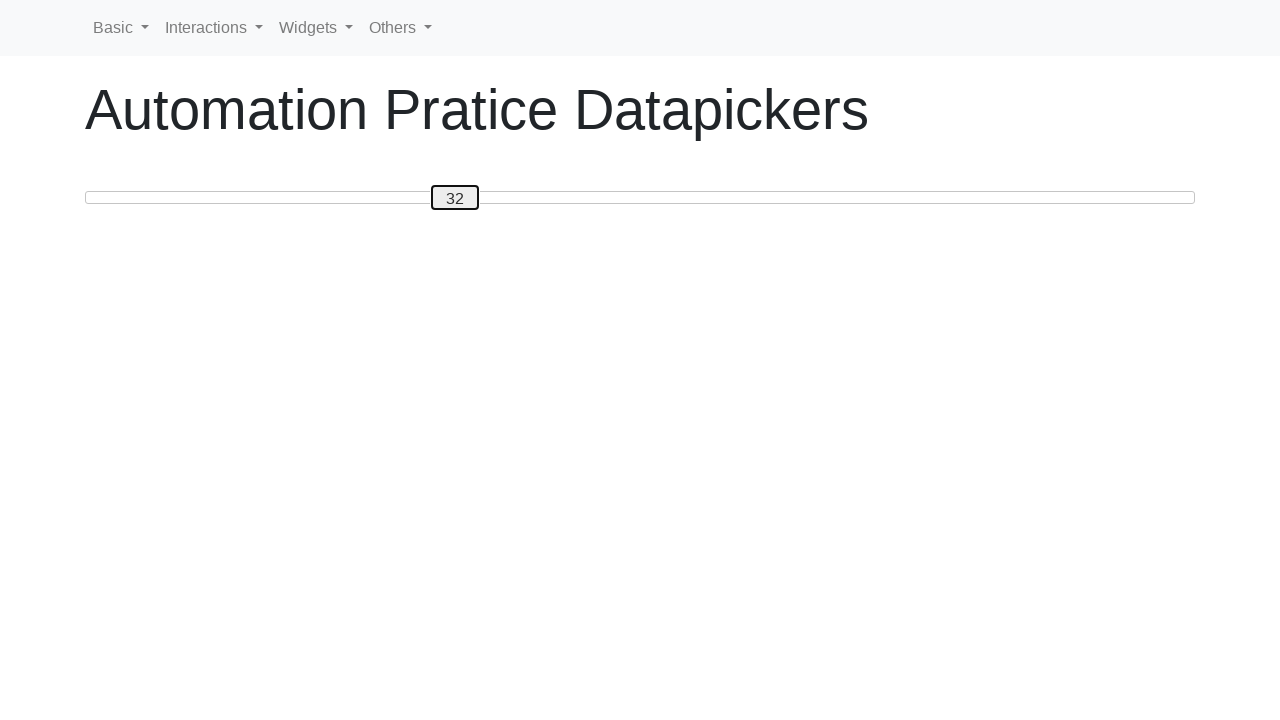

Pressed arrow key to move slider towards position 80 on #custom-handle
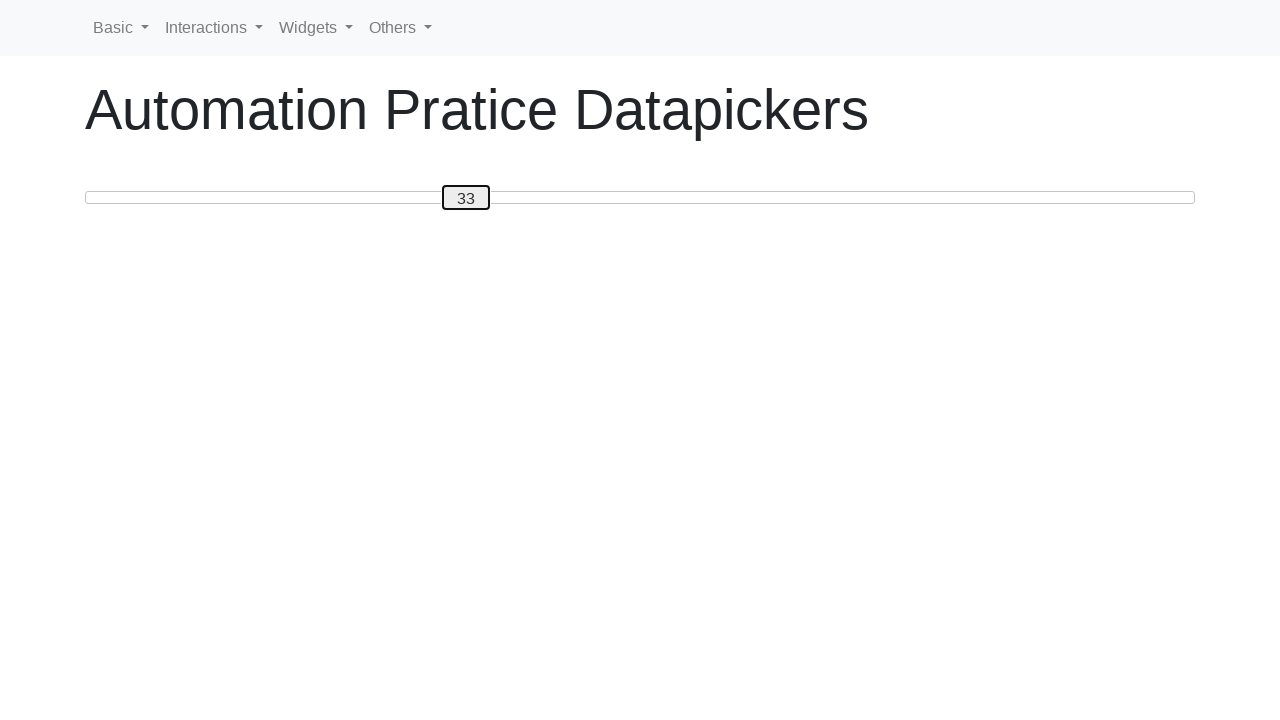

Pressed arrow key to move slider towards position 80 on #custom-handle
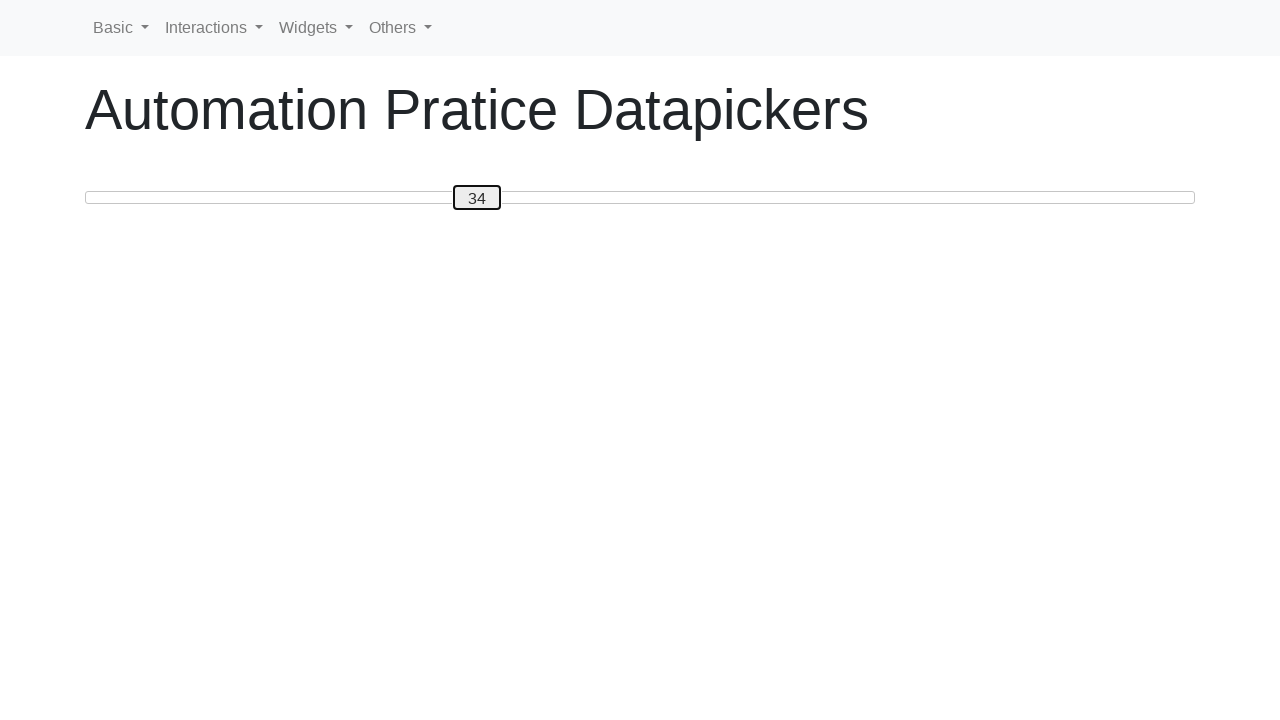

Pressed arrow key to move slider towards position 80 on #custom-handle
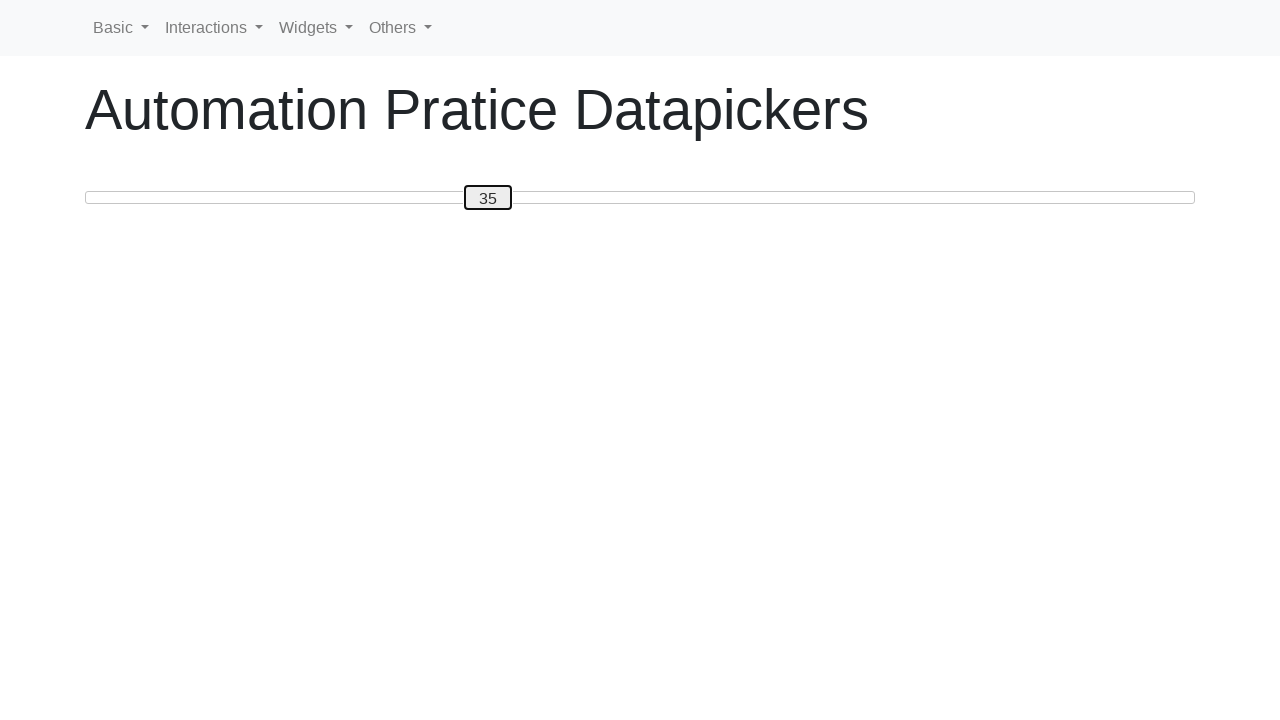

Pressed arrow key to move slider towards position 80 on #custom-handle
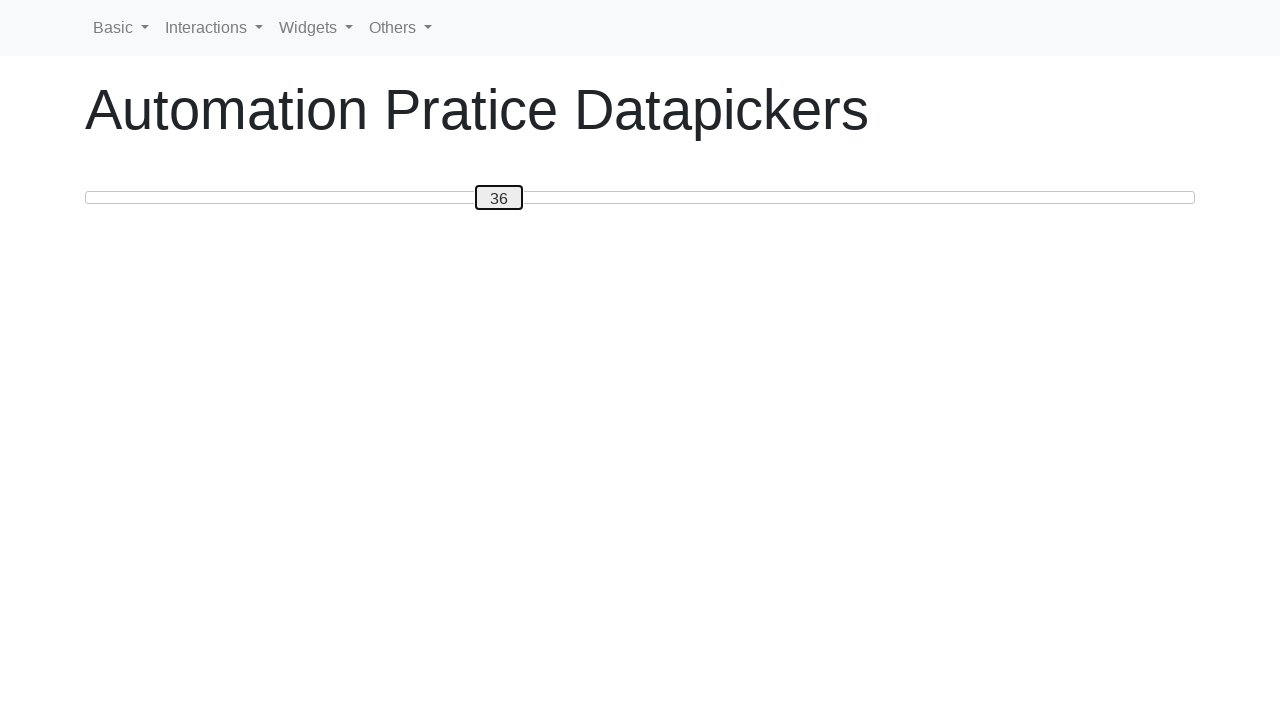

Pressed arrow key to move slider towards position 80 on #custom-handle
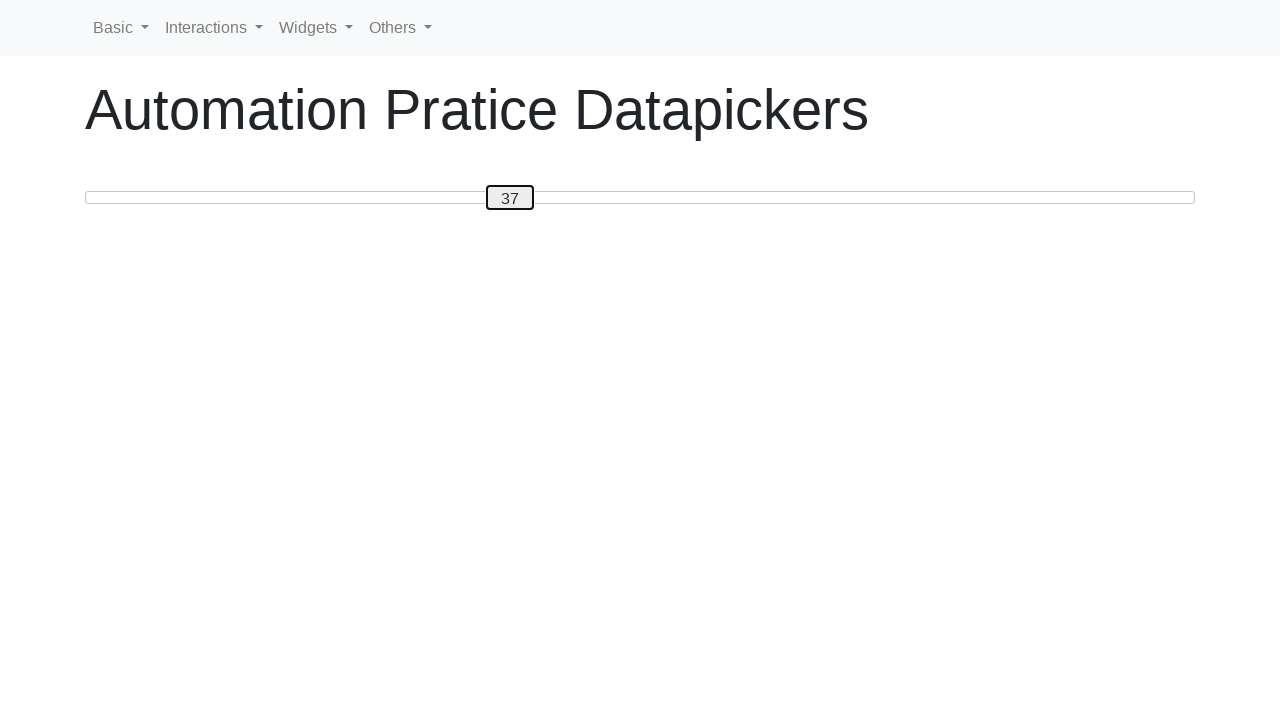

Pressed arrow key to move slider towards position 80 on #custom-handle
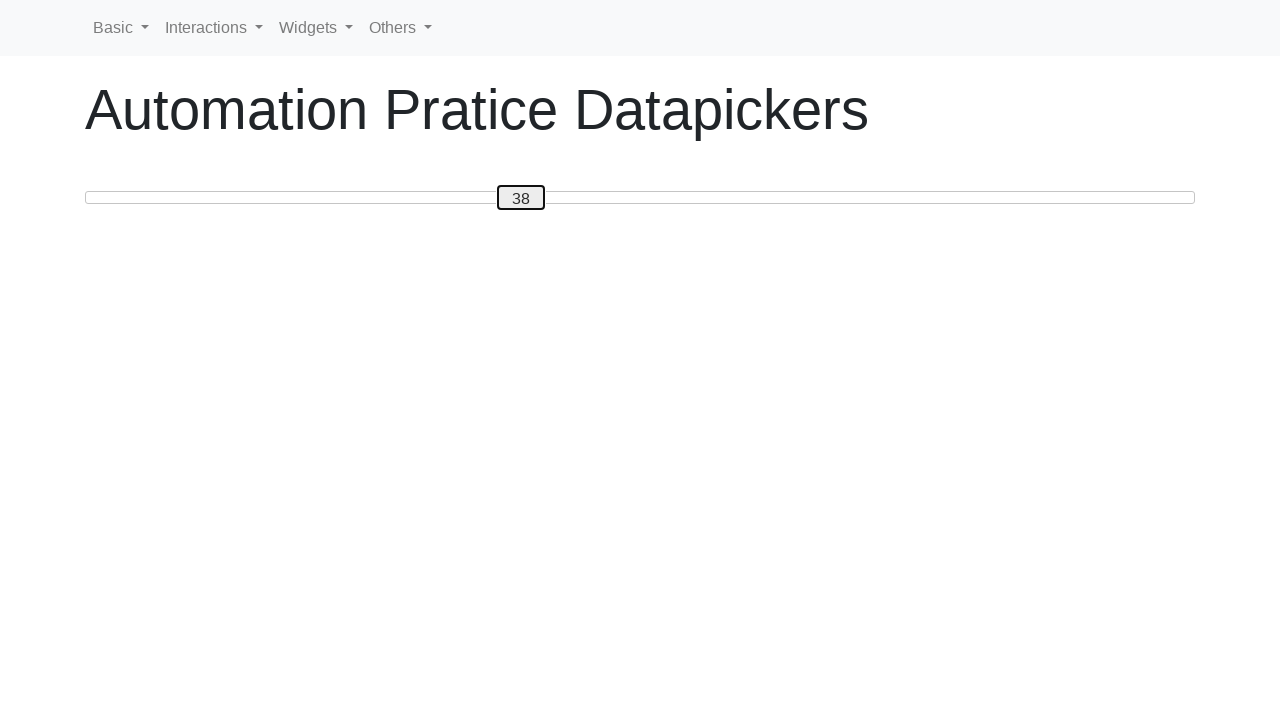

Pressed arrow key to move slider towards position 80 on #custom-handle
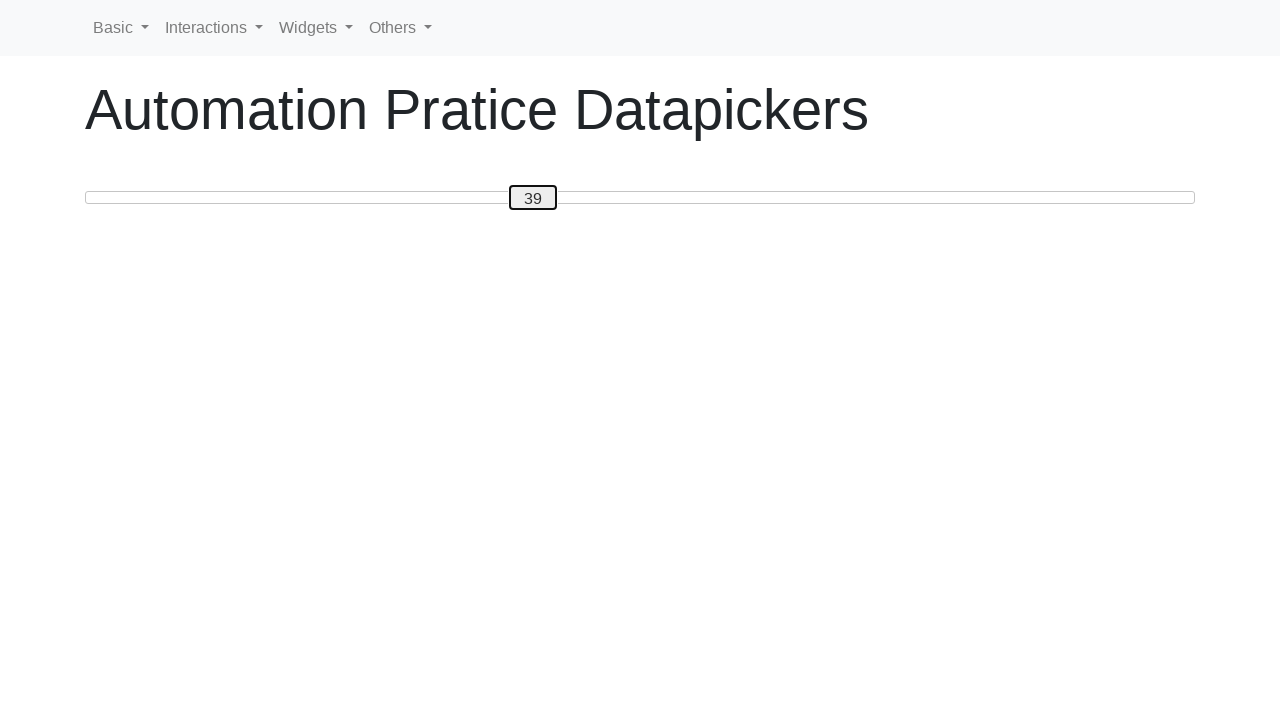

Pressed arrow key to move slider towards position 80 on #custom-handle
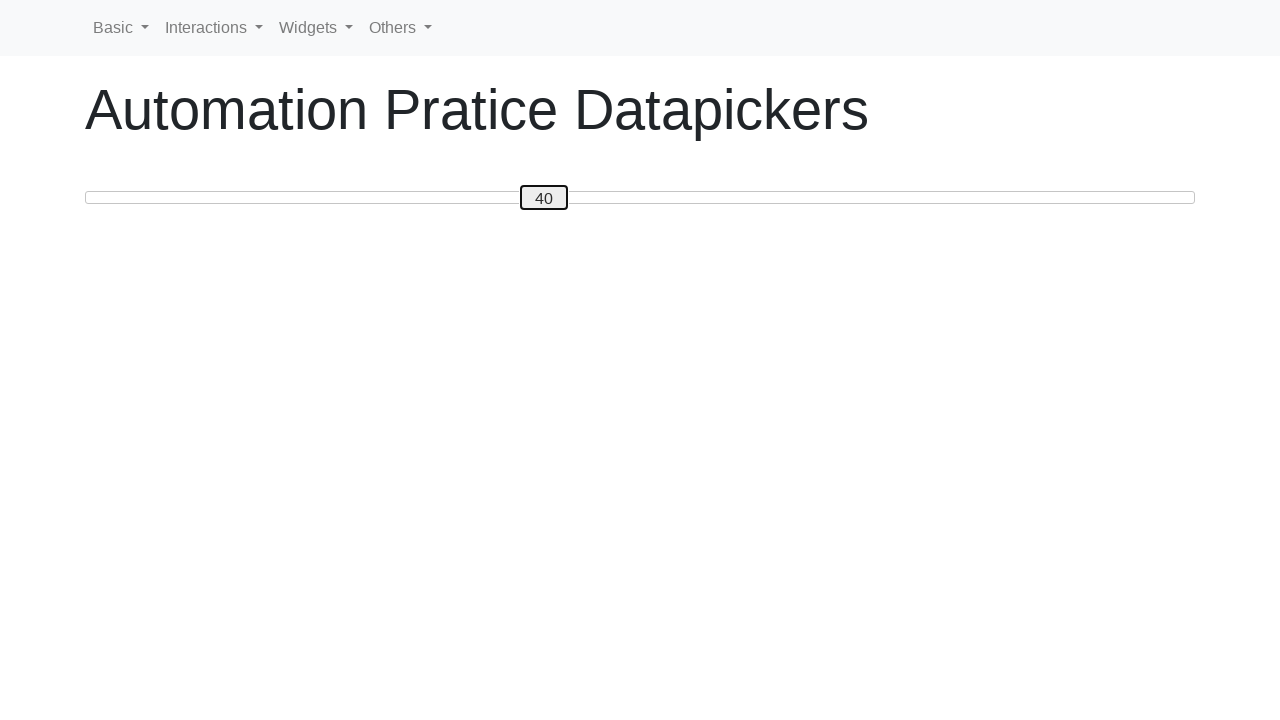

Pressed arrow key to move slider towards position 80 on #custom-handle
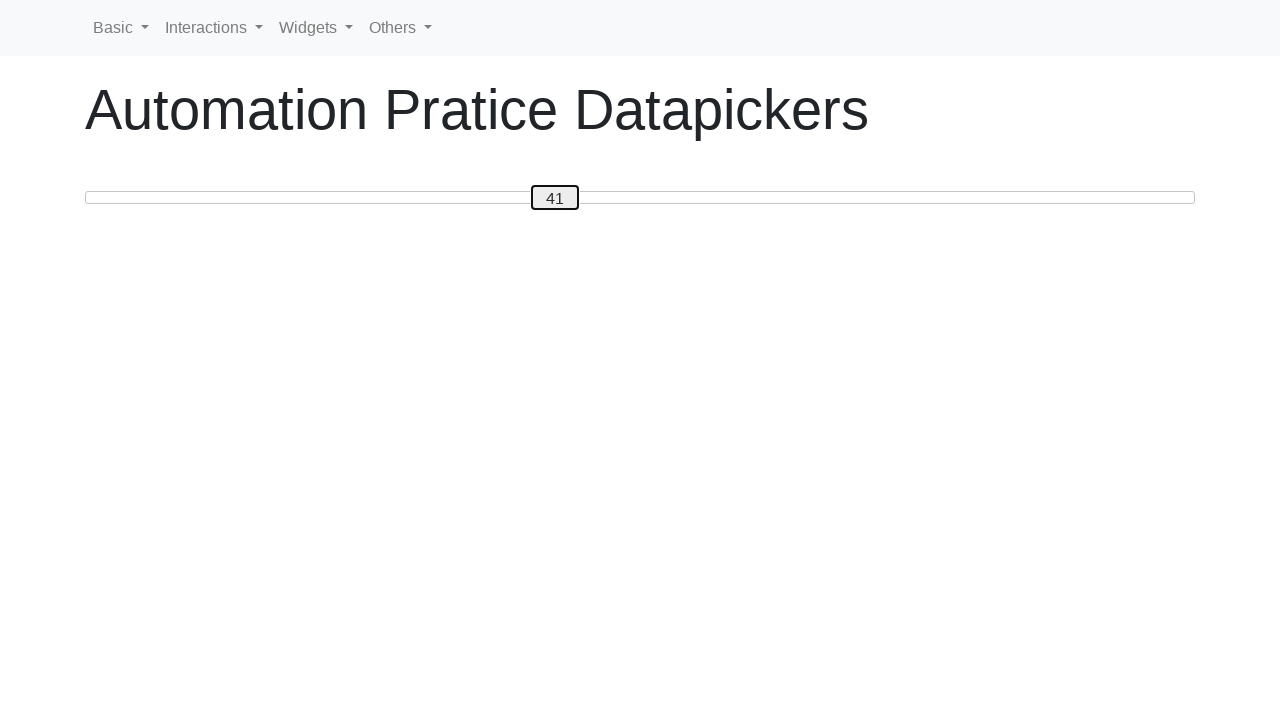

Pressed arrow key to move slider towards position 80 on #custom-handle
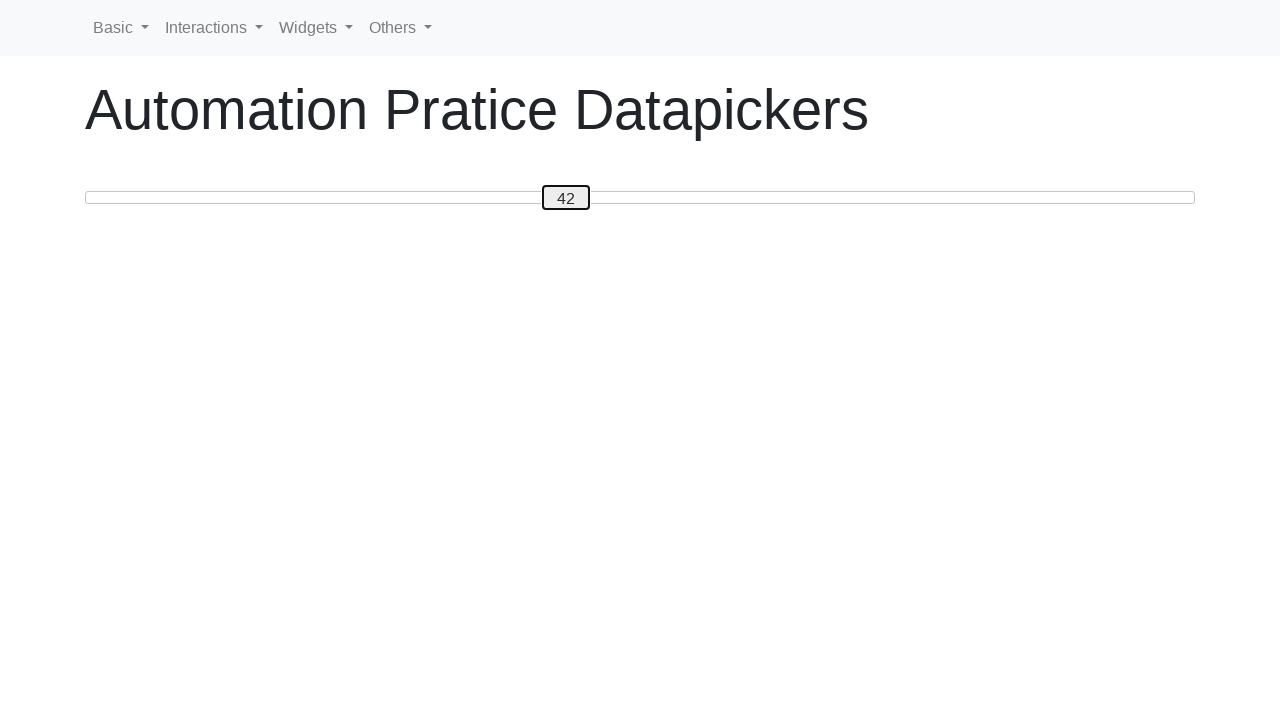

Pressed arrow key to move slider towards position 80 on #custom-handle
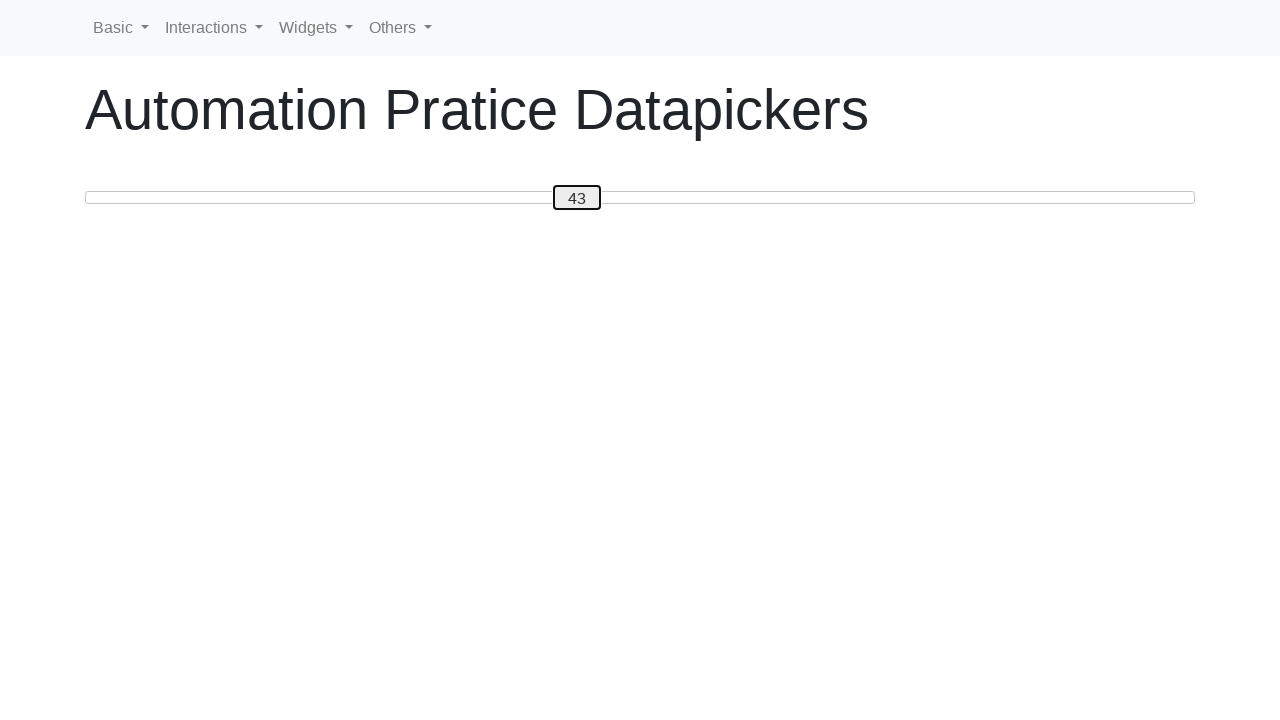

Pressed arrow key to move slider towards position 80 on #custom-handle
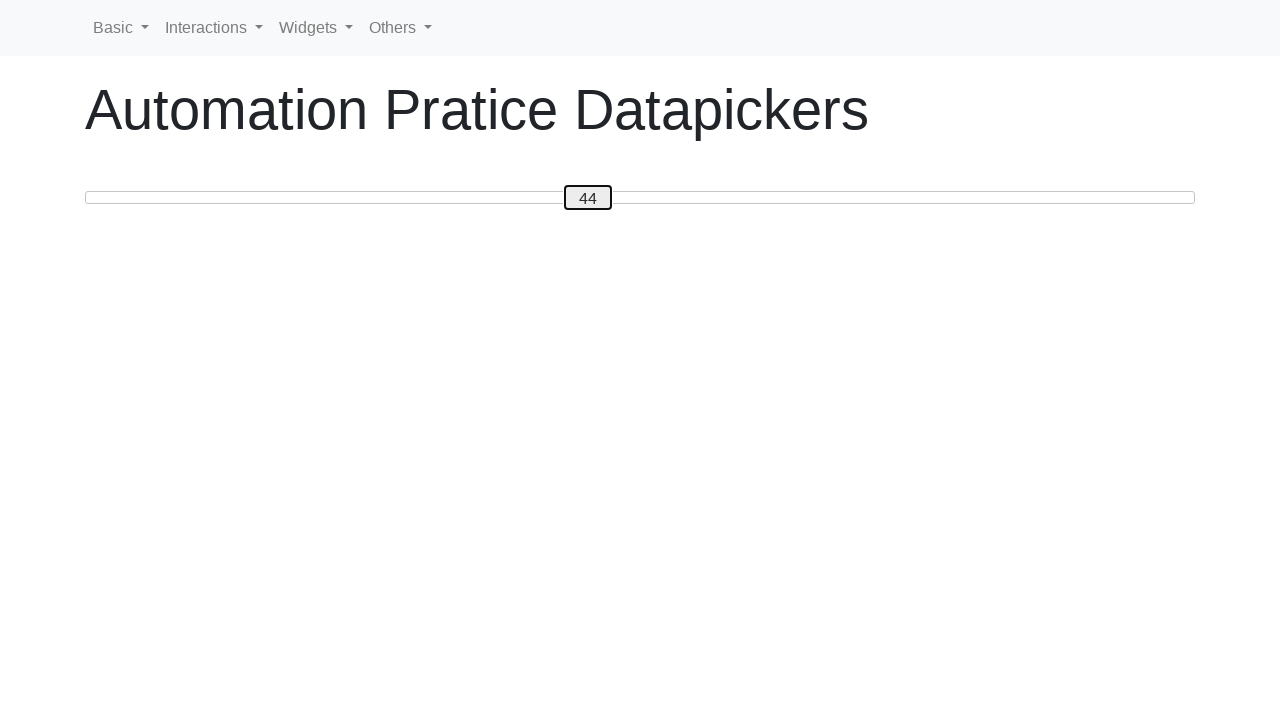

Pressed arrow key to move slider towards position 80 on #custom-handle
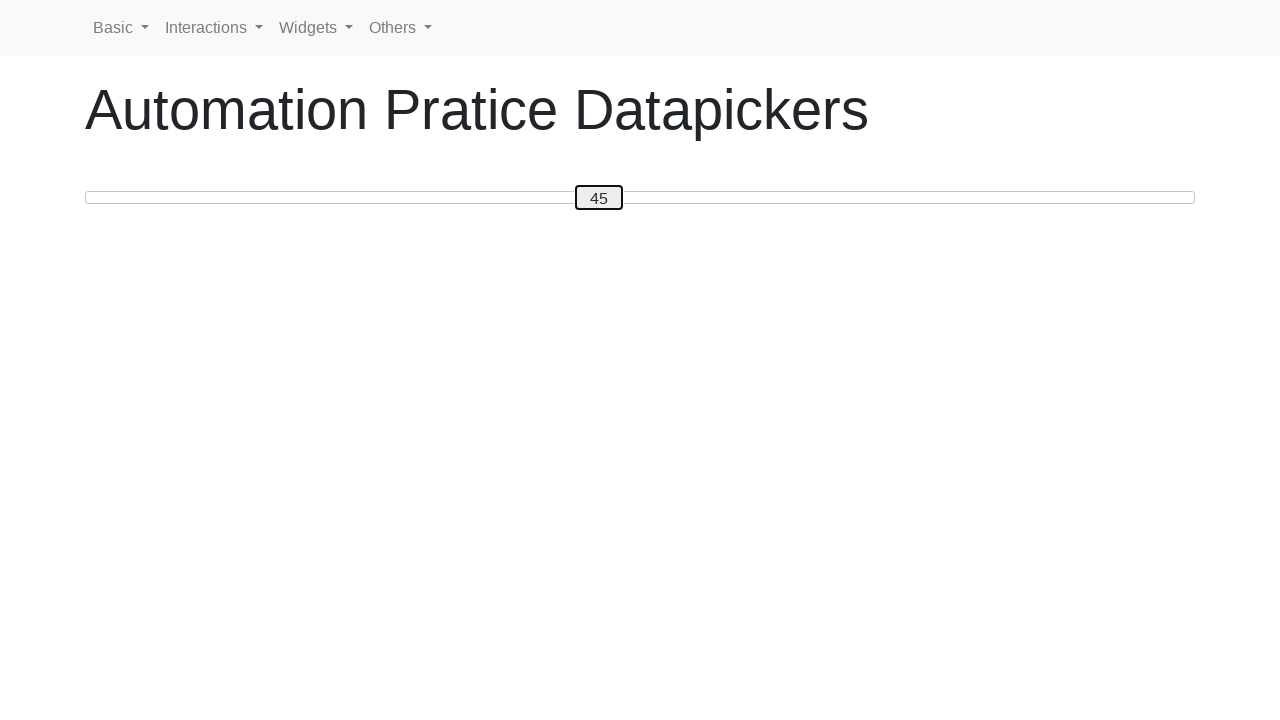

Pressed arrow key to move slider towards position 80 on #custom-handle
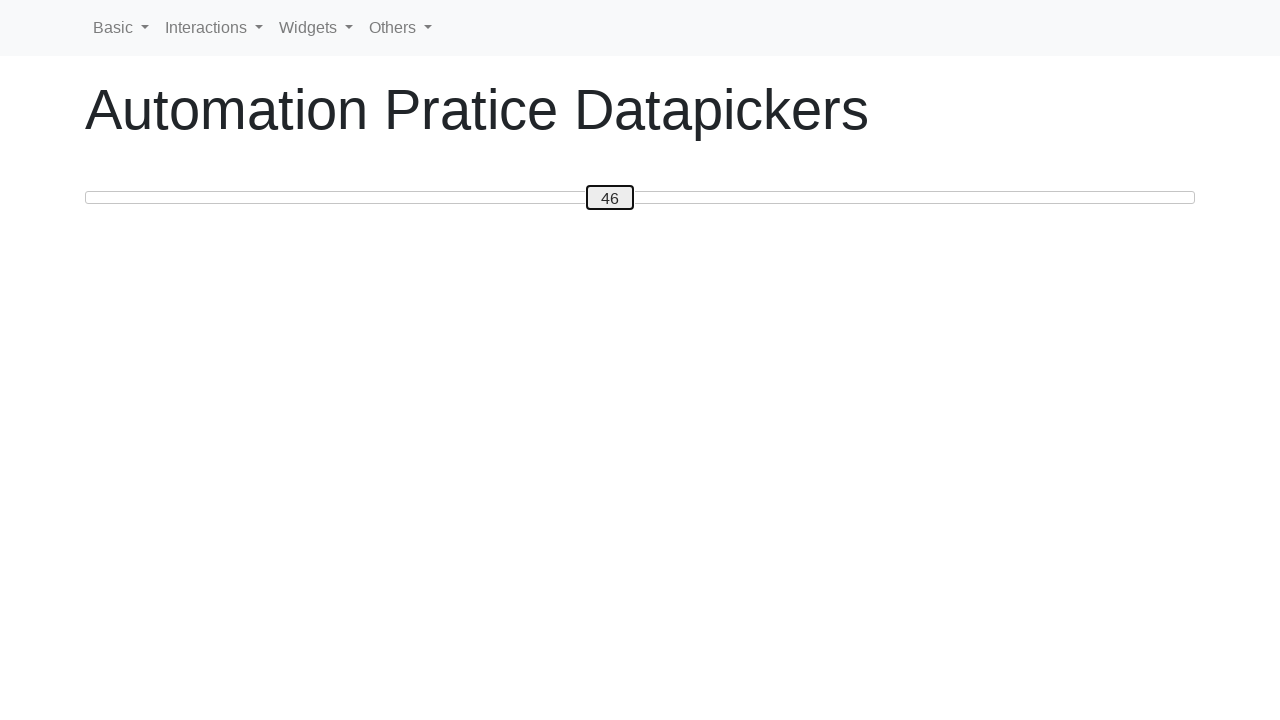

Pressed arrow key to move slider towards position 80 on #custom-handle
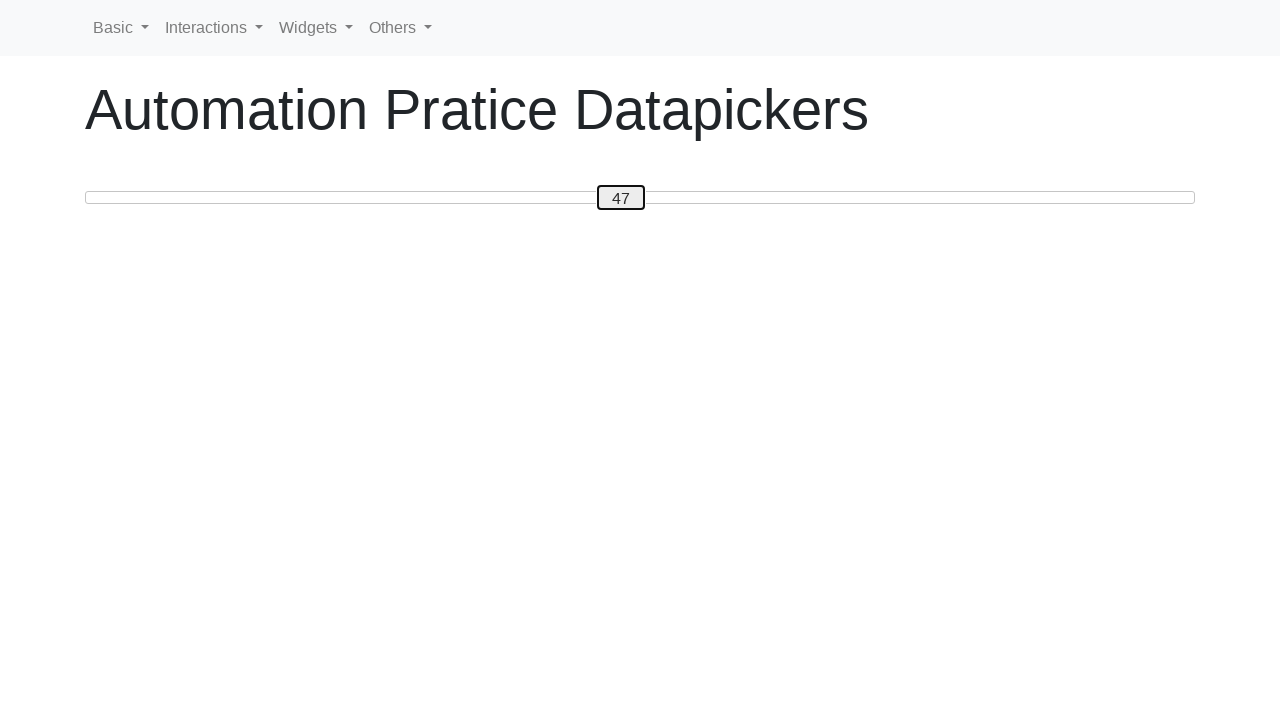

Pressed arrow key to move slider towards position 80 on #custom-handle
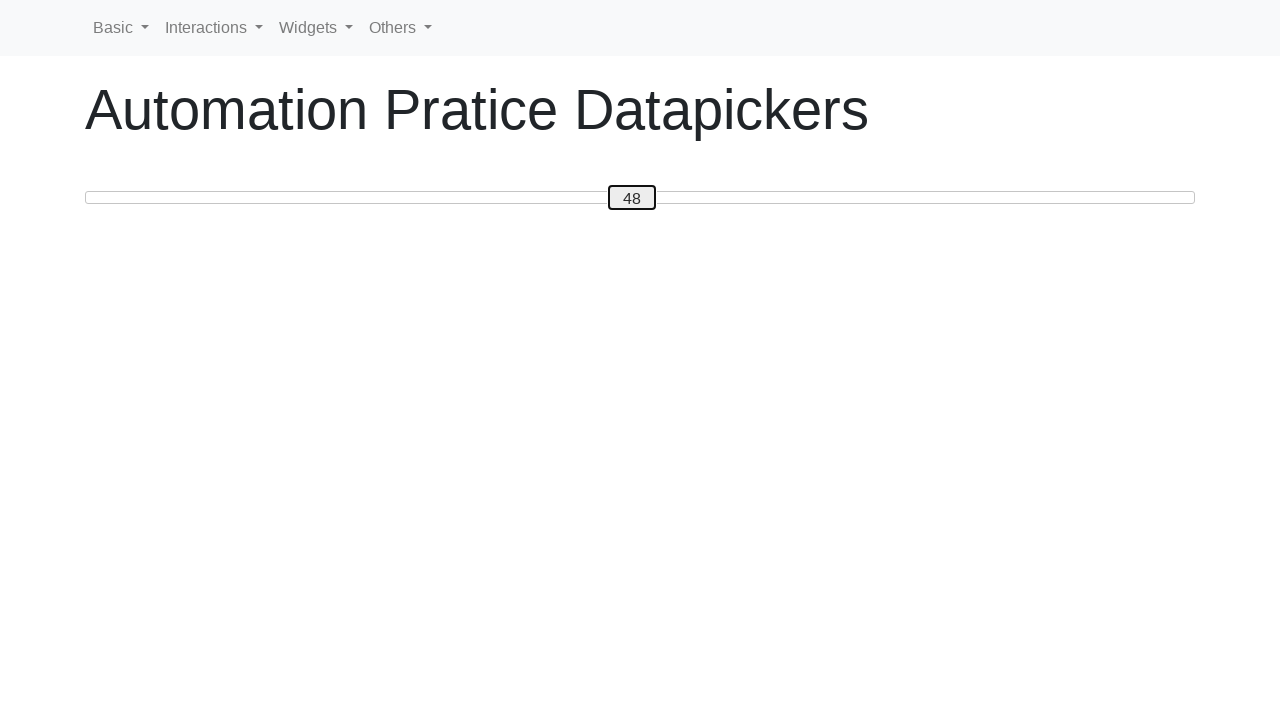

Pressed arrow key to move slider towards position 80 on #custom-handle
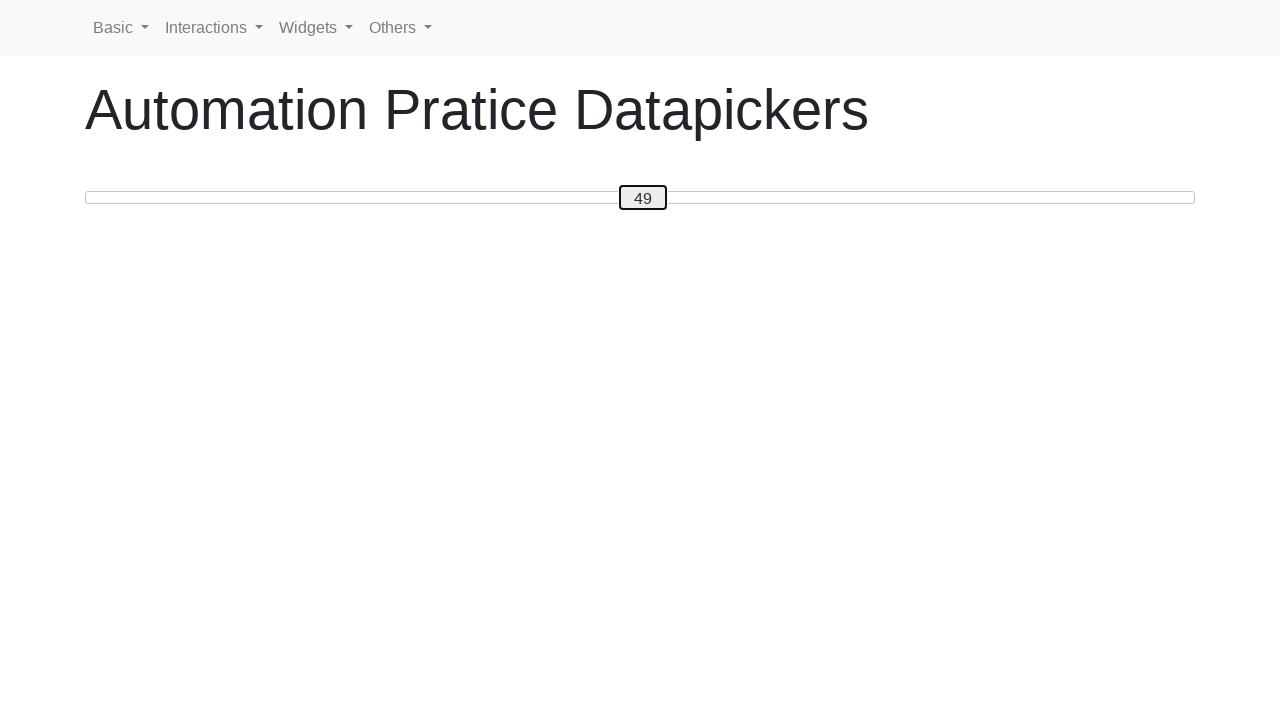

Pressed arrow key to move slider towards position 80 on #custom-handle
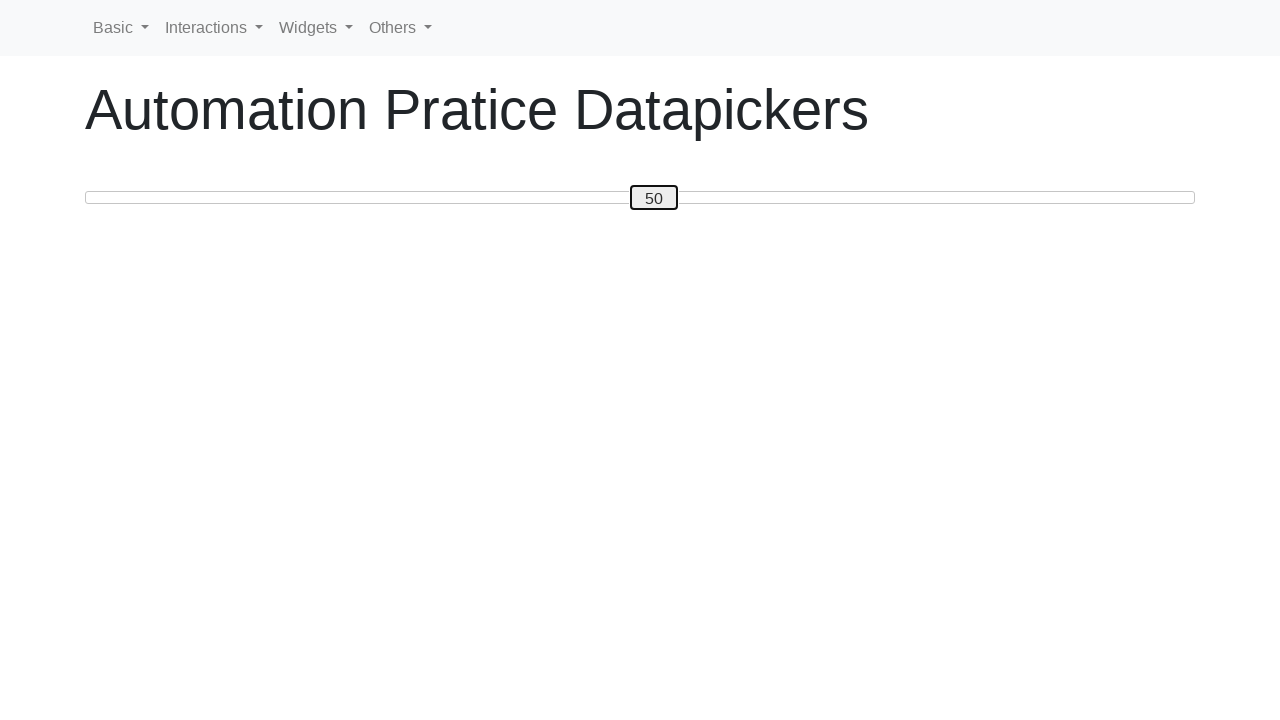

Pressed arrow key to move slider towards position 80 on #custom-handle
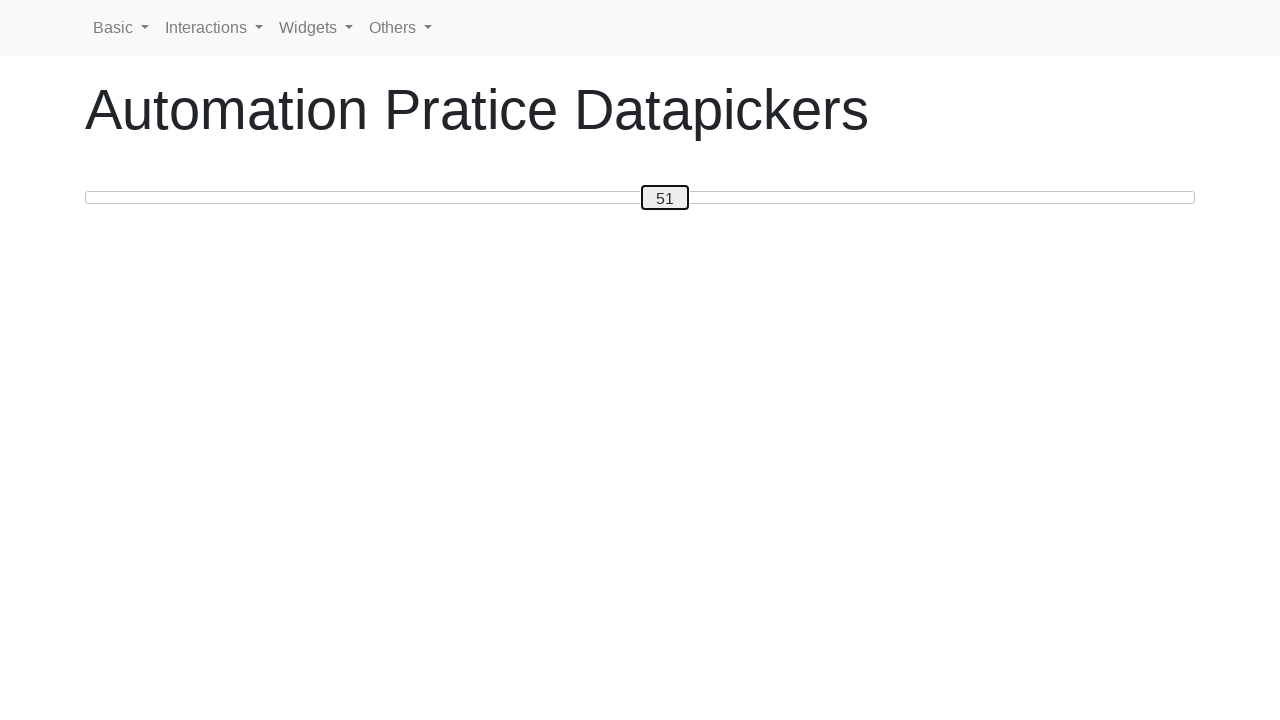

Pressed arrow key to move slider towards position 80 on #custom-handle
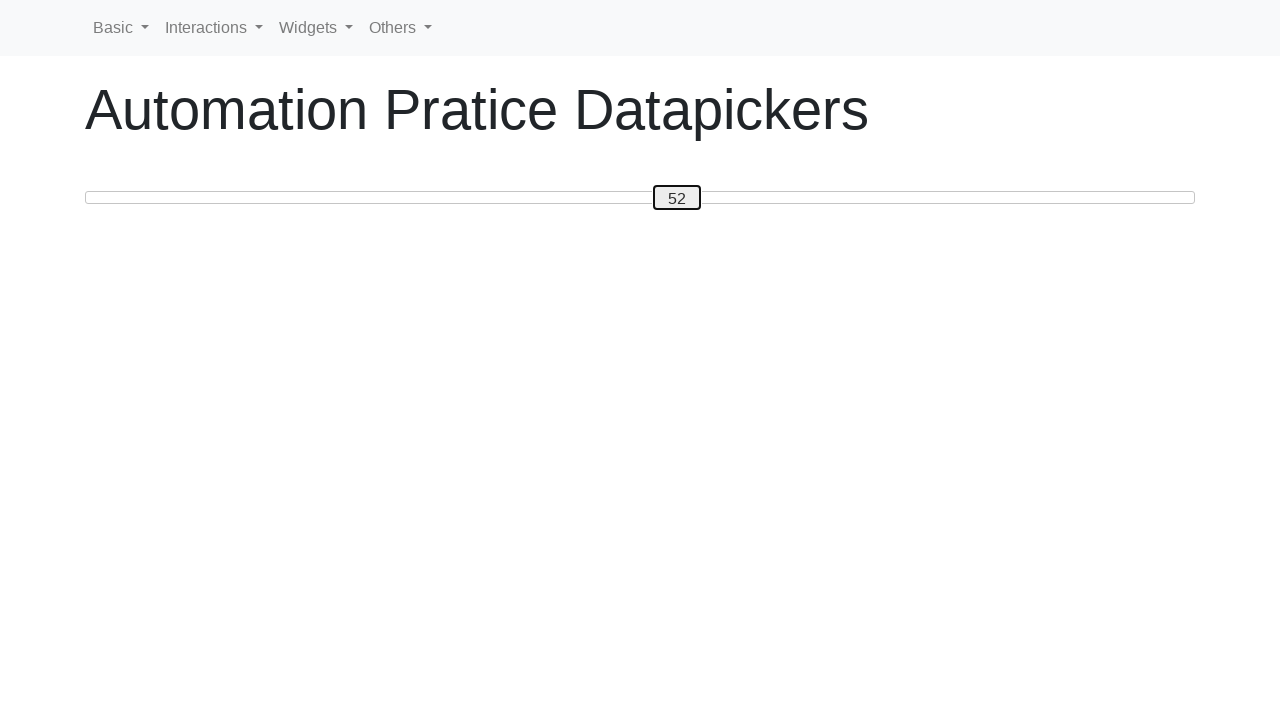

Pressed arrow key to move slider towards position 80 on #custom-handle
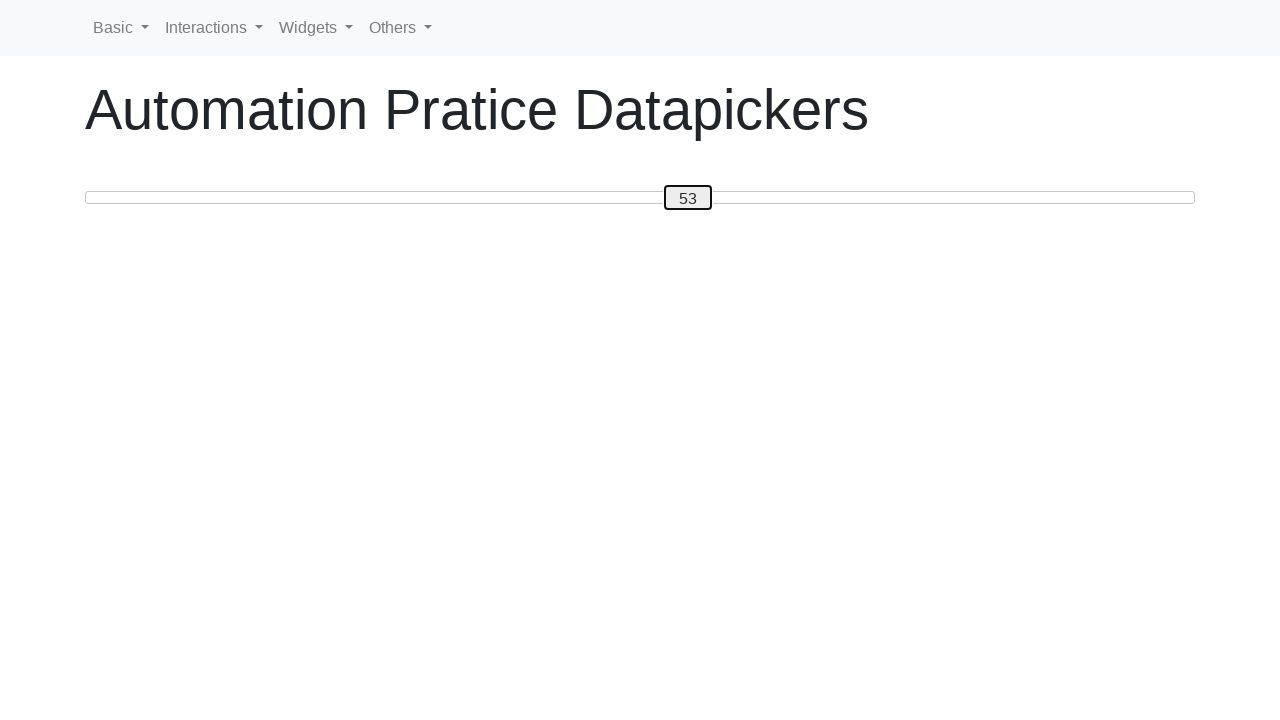

Pressed arrow key to move slider towards position 80 on #custom-handle
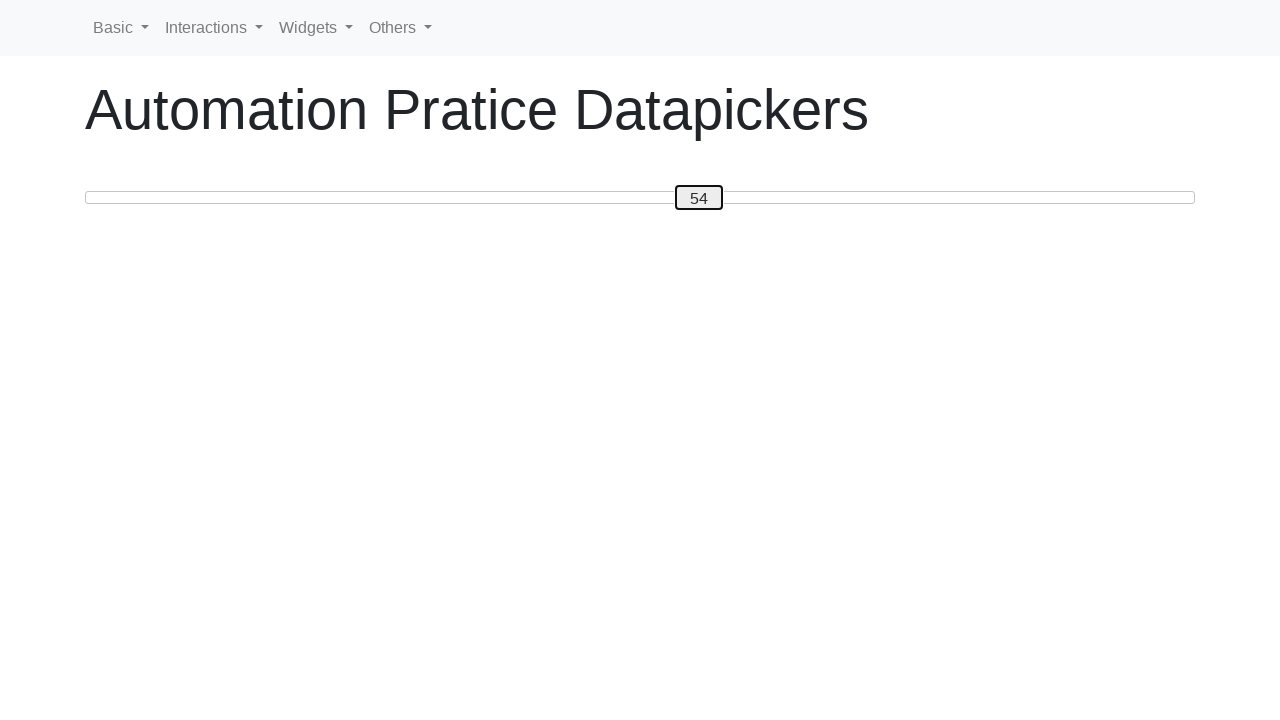

Pressed arrow key to move slider towards position 80 on #custom-handle
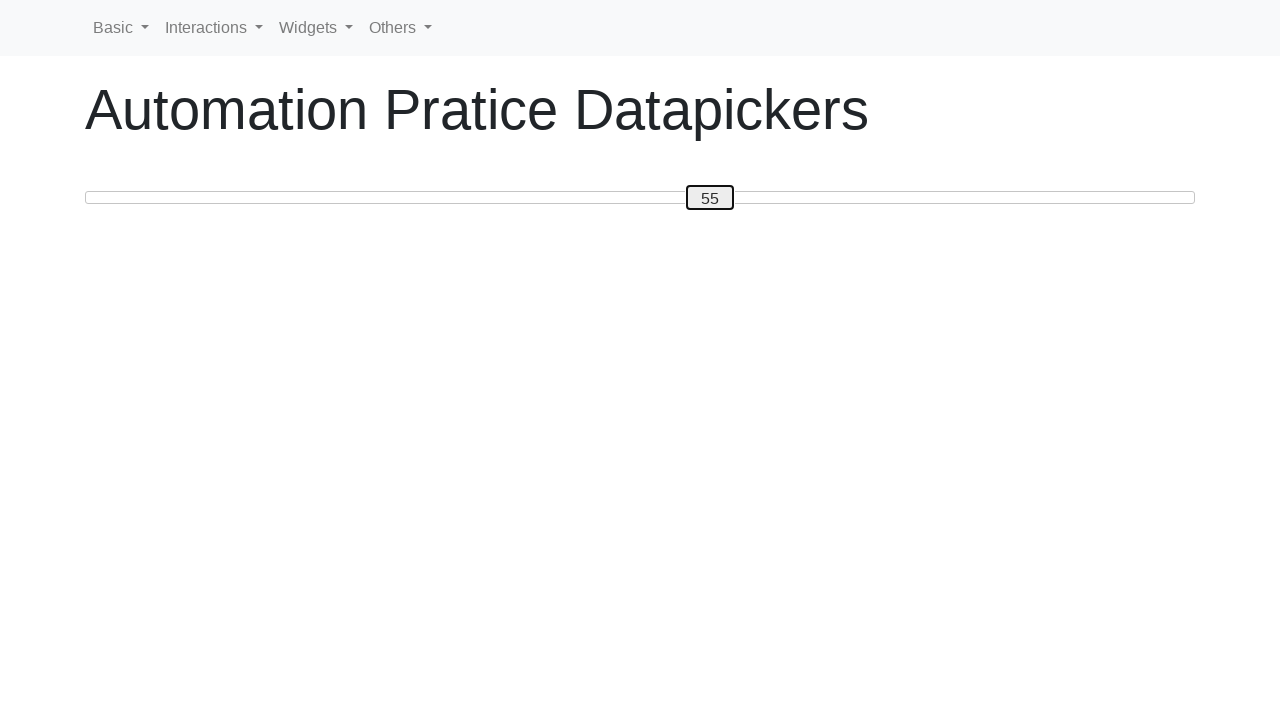

Pressed arrow key to move slider towards position 80 on #custom-handle
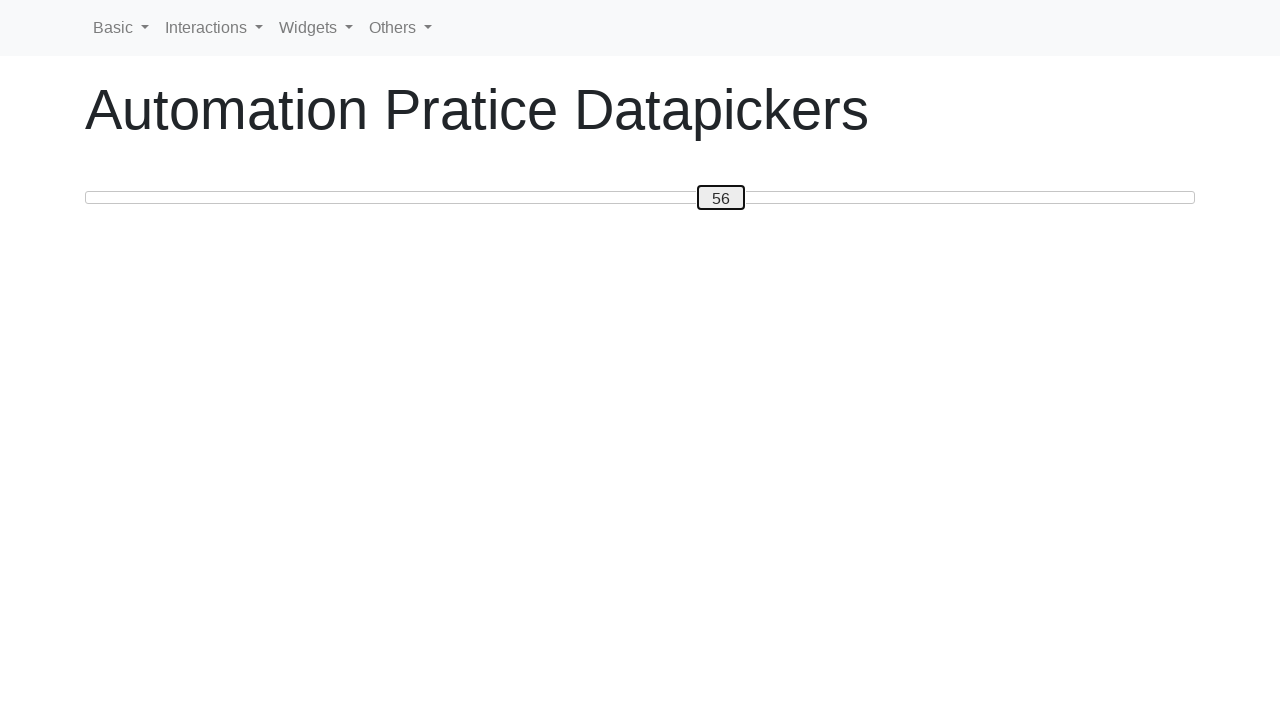

Pressed arrow key to move slider towards position 80 on #custom-handle
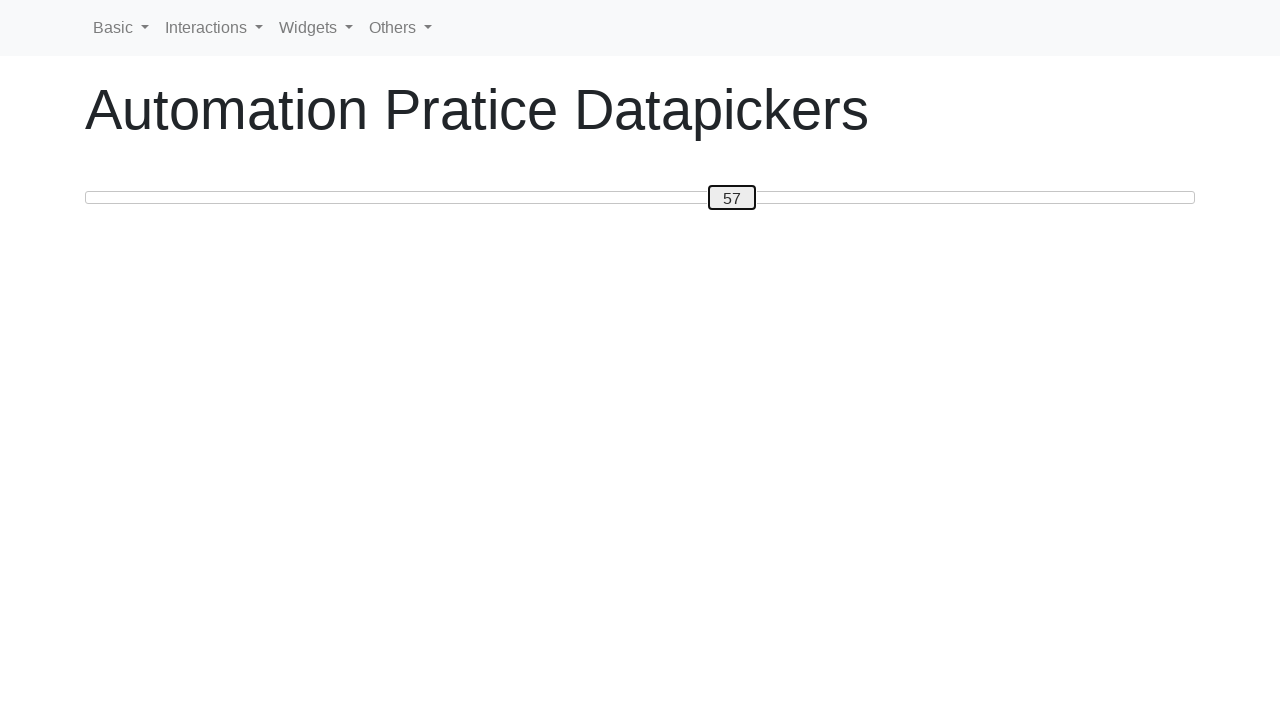

Pressed arrow key to move slider towards position 80 on #custom-handle
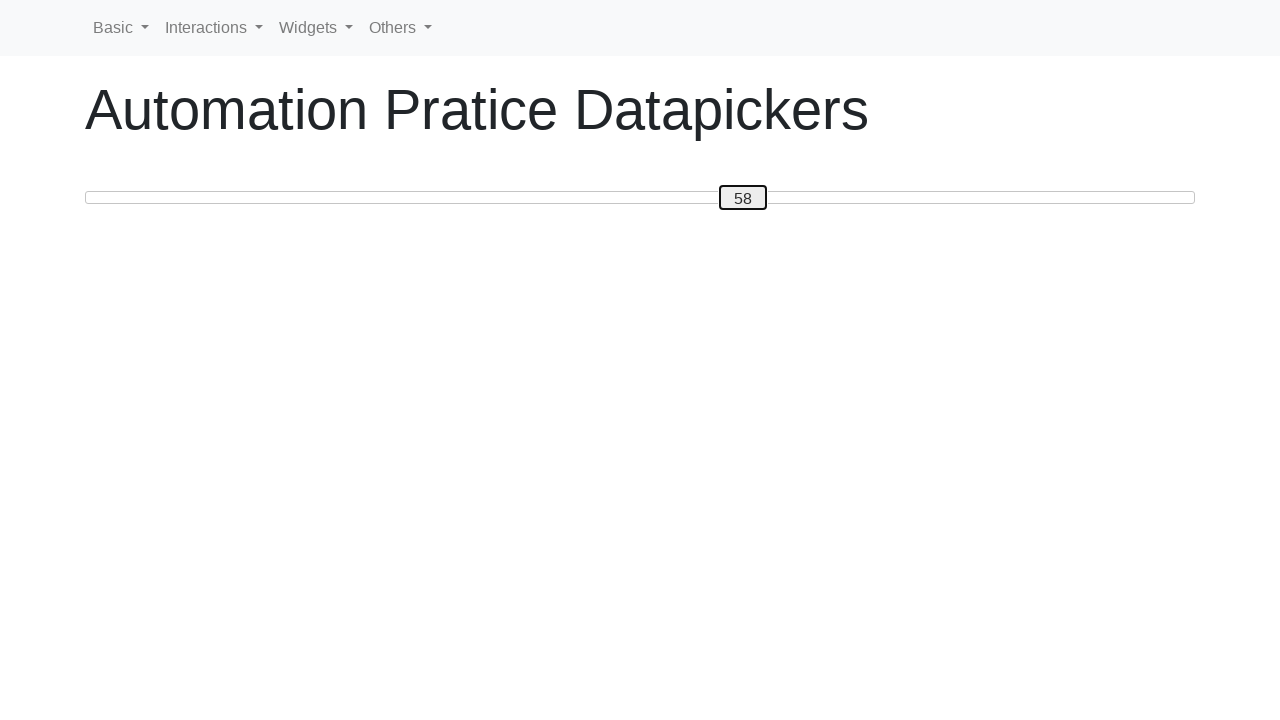

Pressed arrow key to move slider towards position 80 on #custom-handle
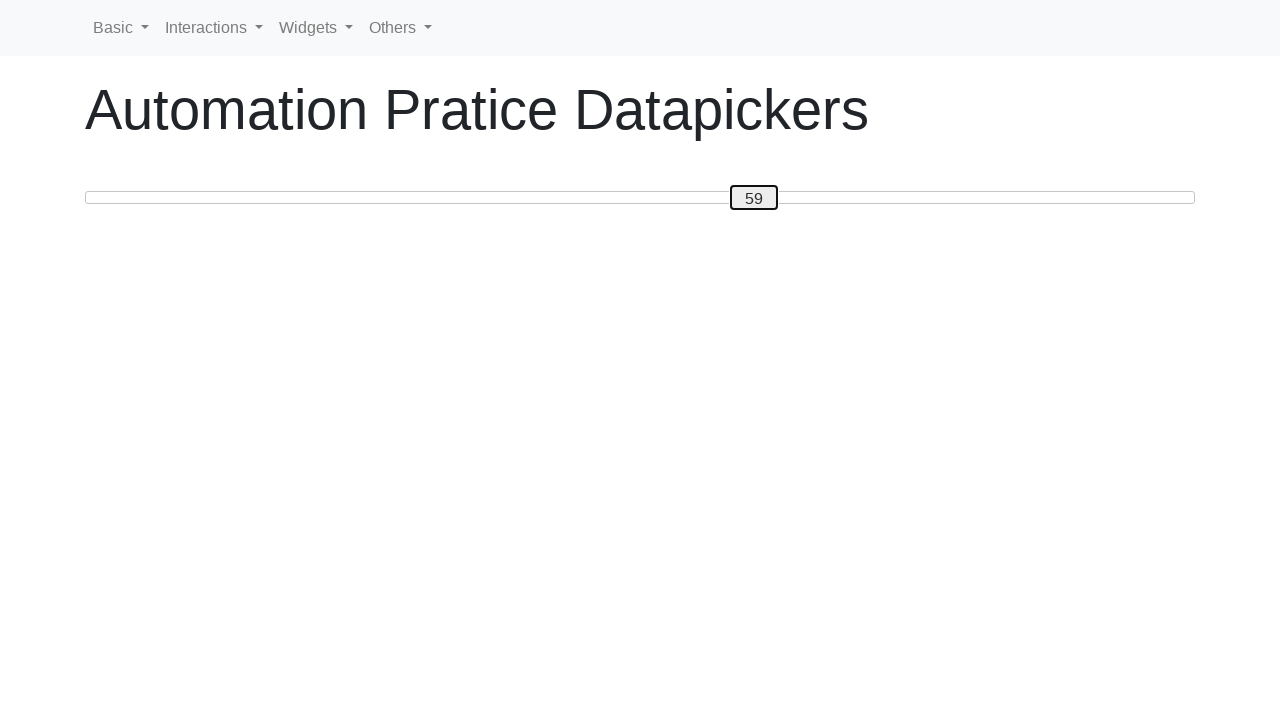

Pressed arrow key to move slider towards position 80 on #custom-handle
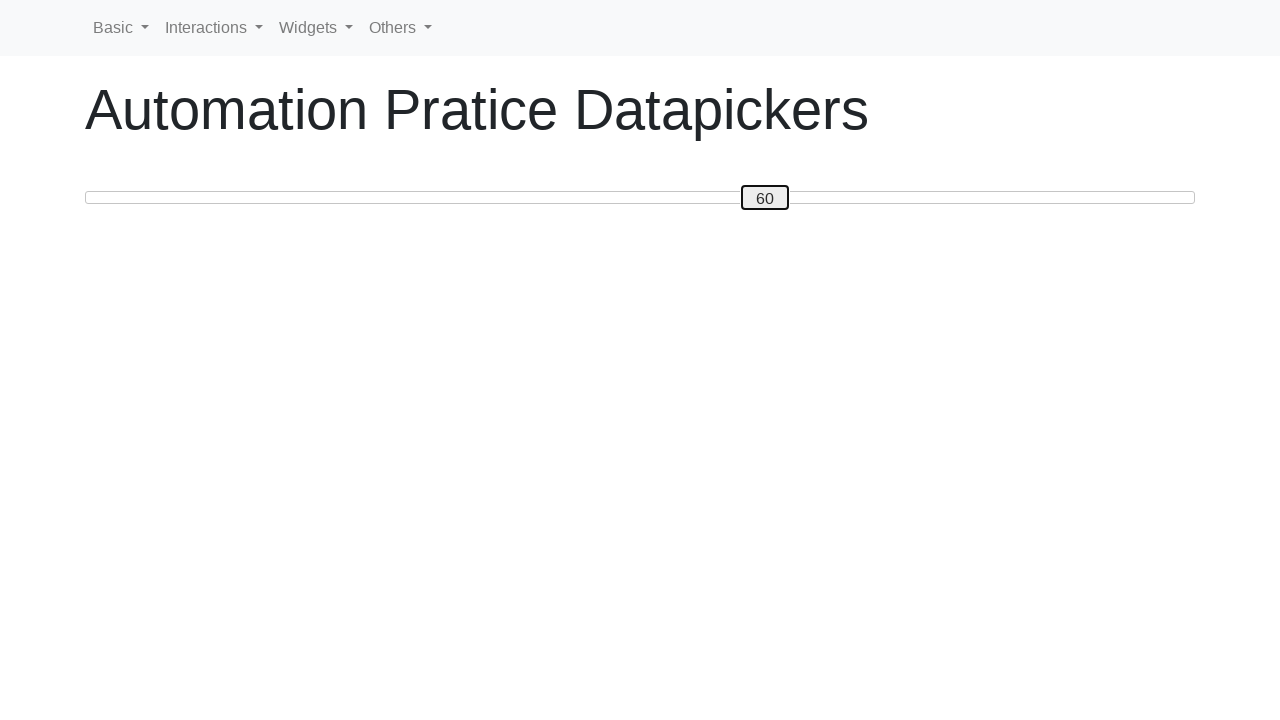

Pressed arrow key to move slider towards position 80 on #custom-handle
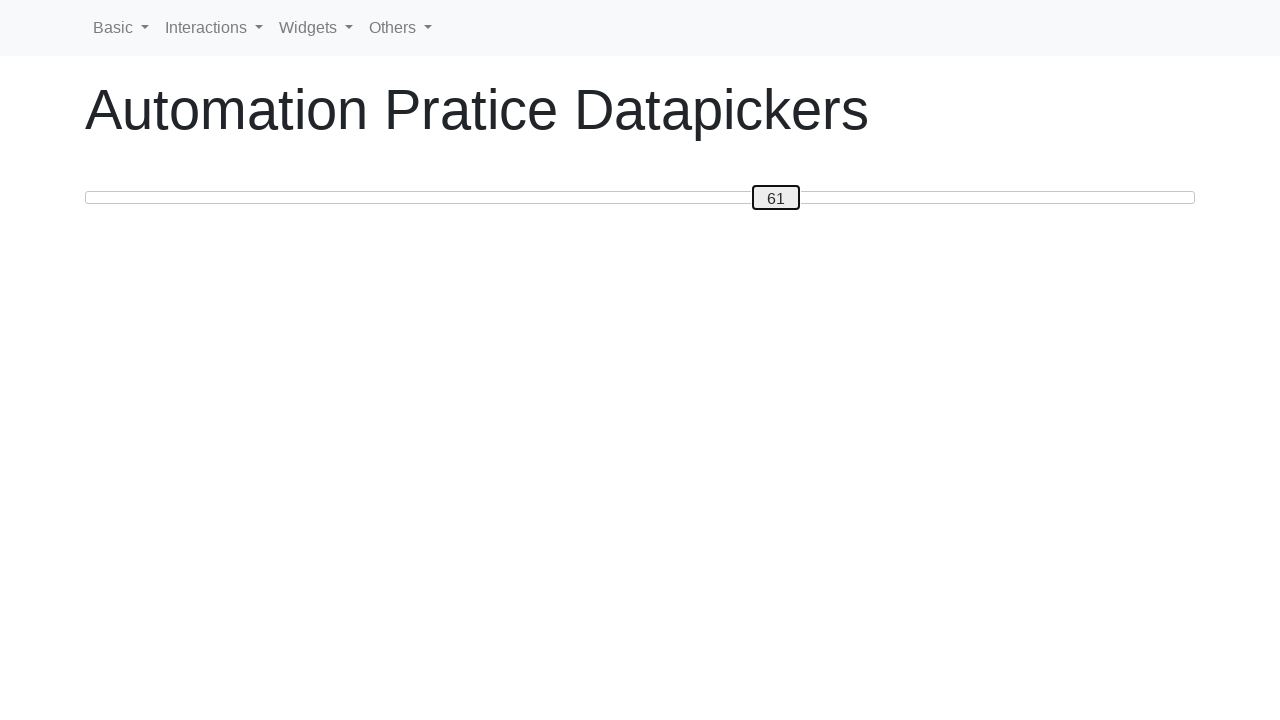

Pressed arrow key to move slider towards position 80 on #custom-handle
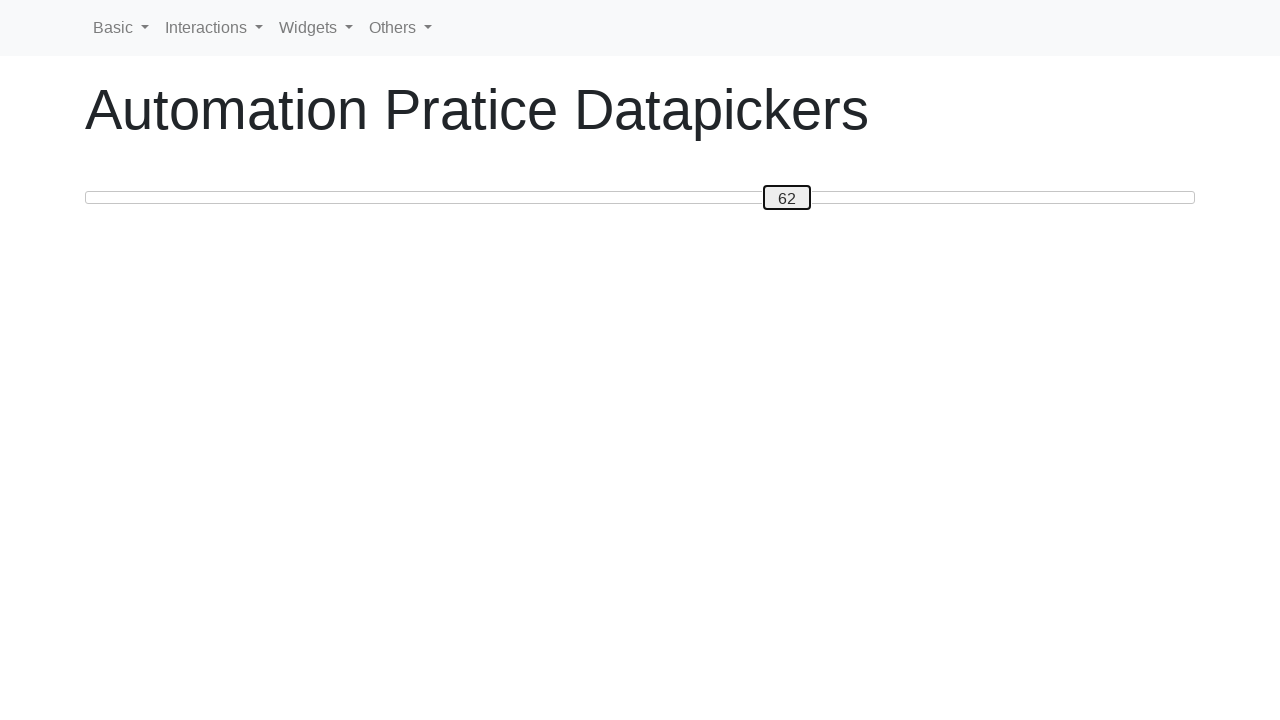

Pressed arrow key to move slider towards position 80 on #custom-handle
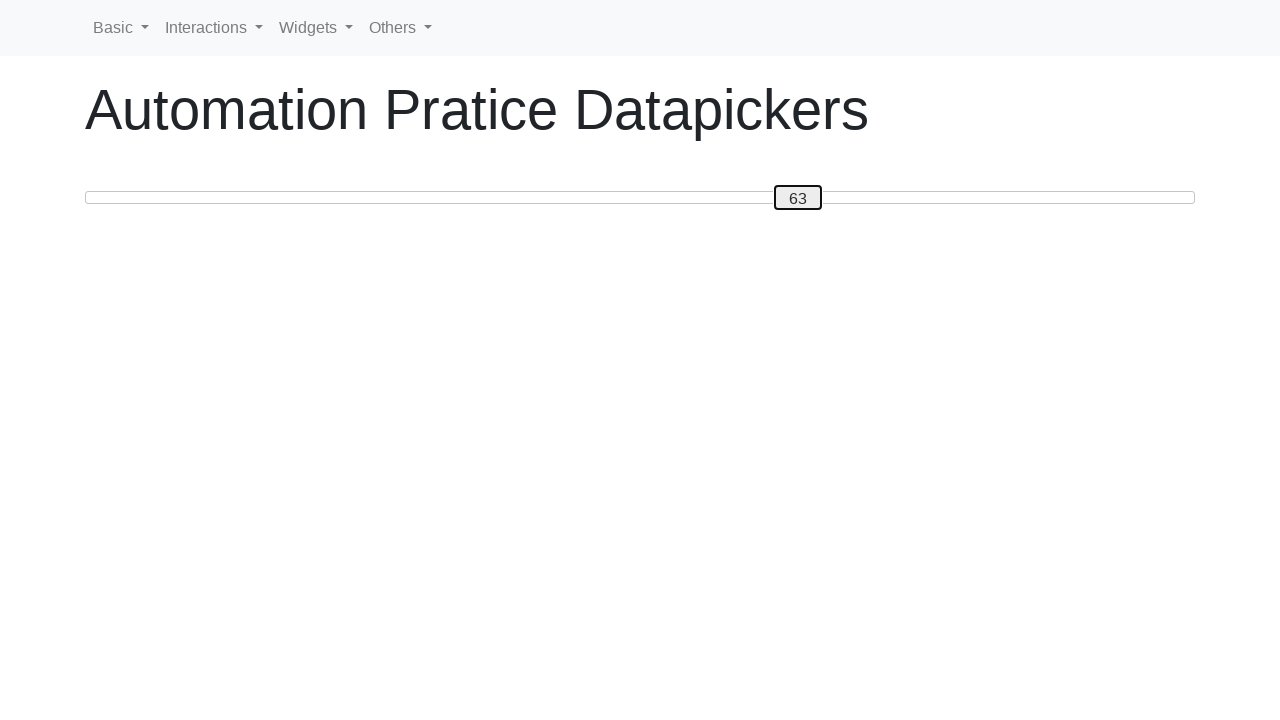

Pressed arrow key to move slider towards position 80 on #custom-handle
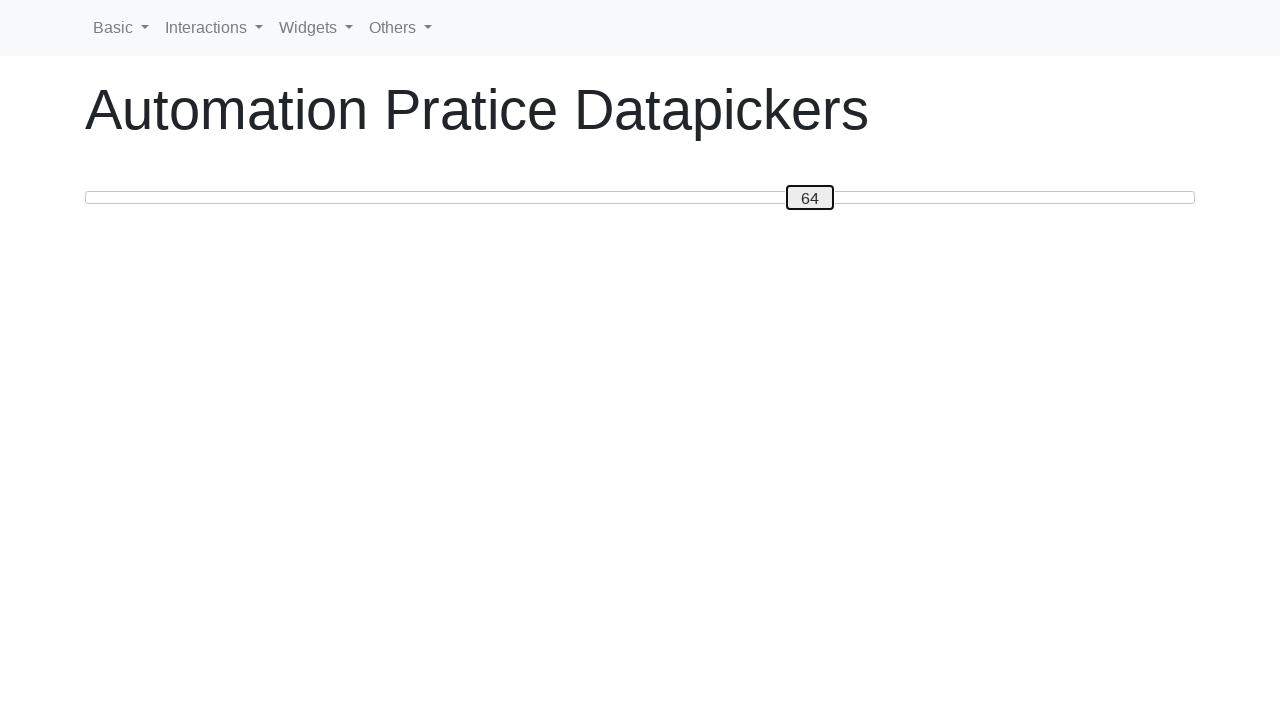

Pressed arrow key to move slider towards position 80 on #custom-handle
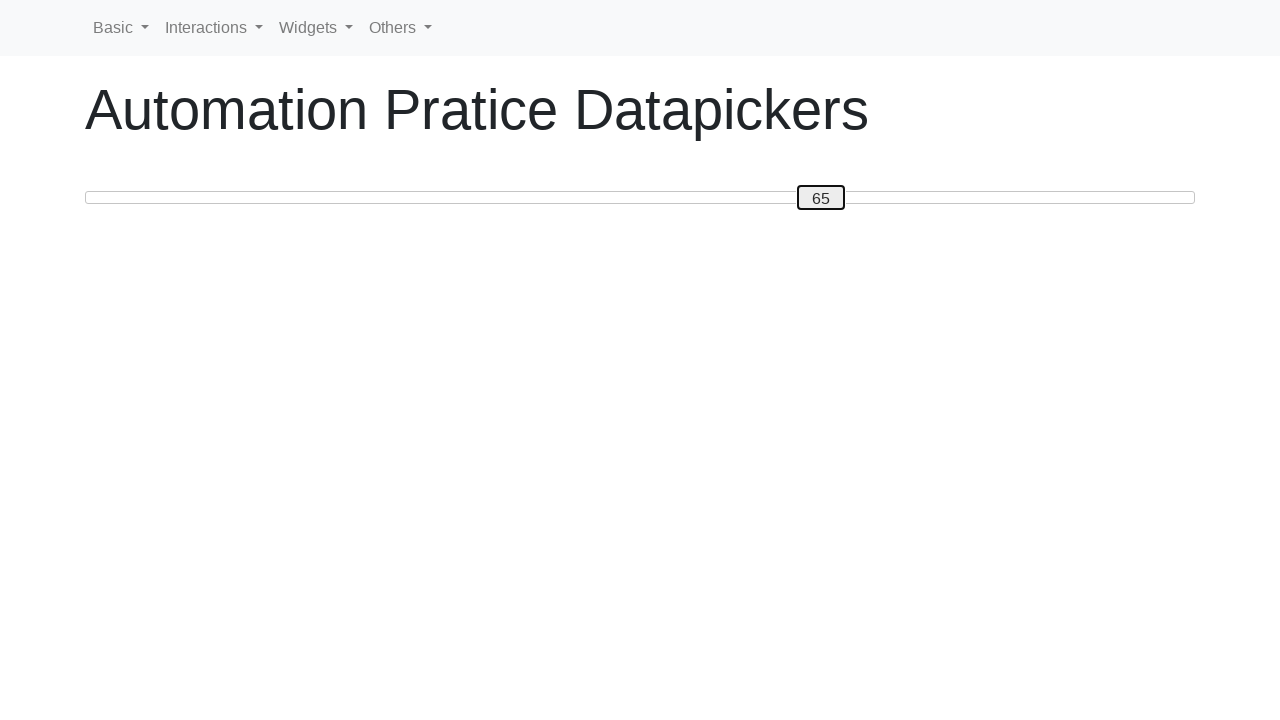

Pressed arrow key to move slider towards position 80 on #custom-handle
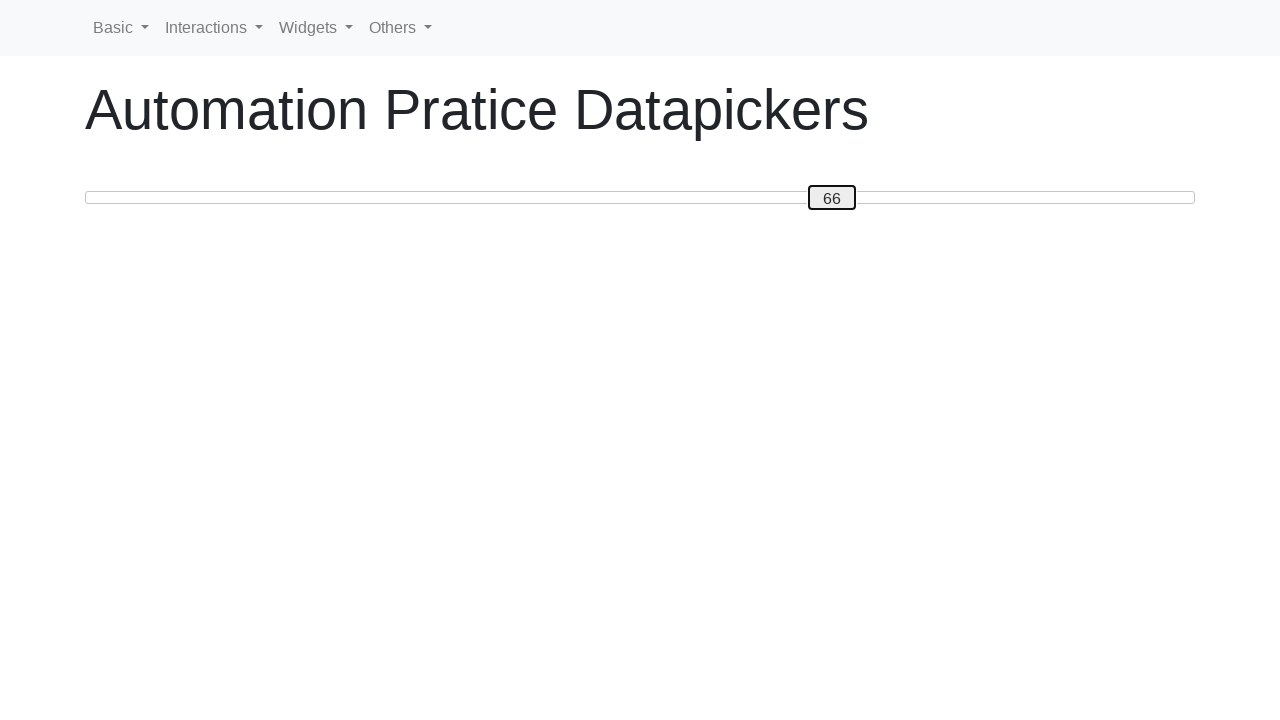

Pressed arrow key to move slider towards position 80 on #custom-handle
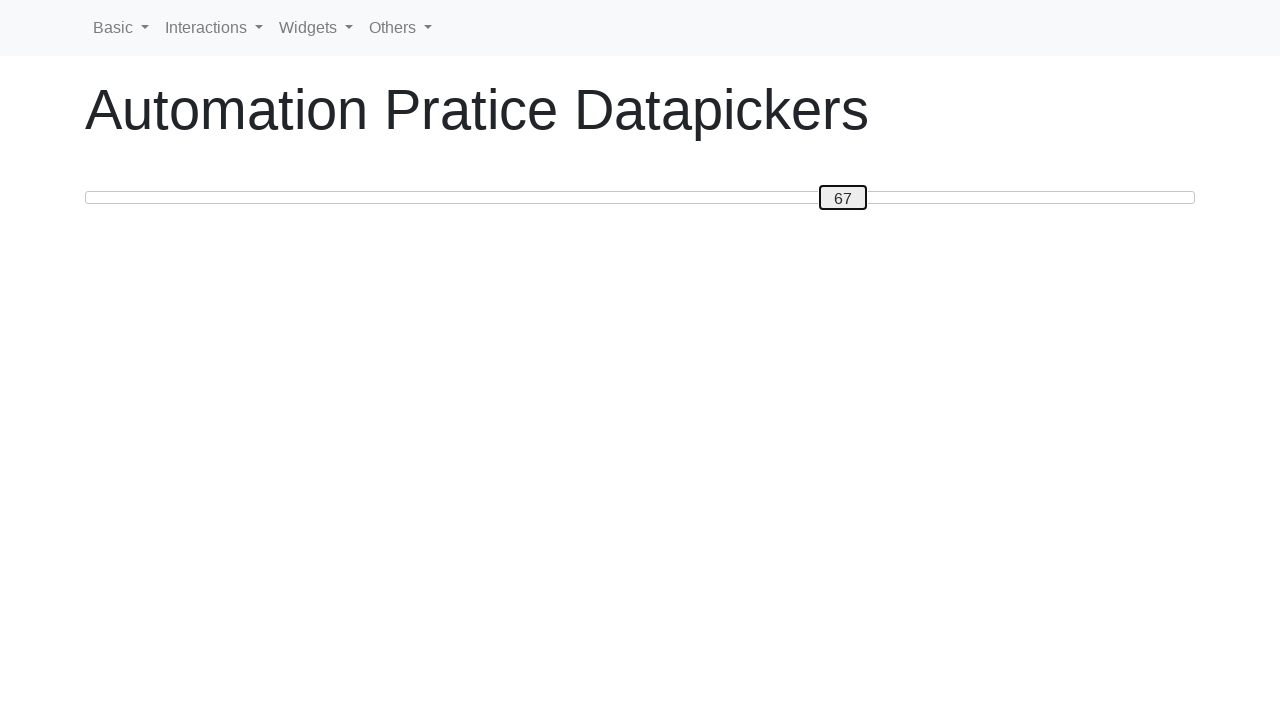

Pressed arrow key to move slider towards position 80 on #custom-handle
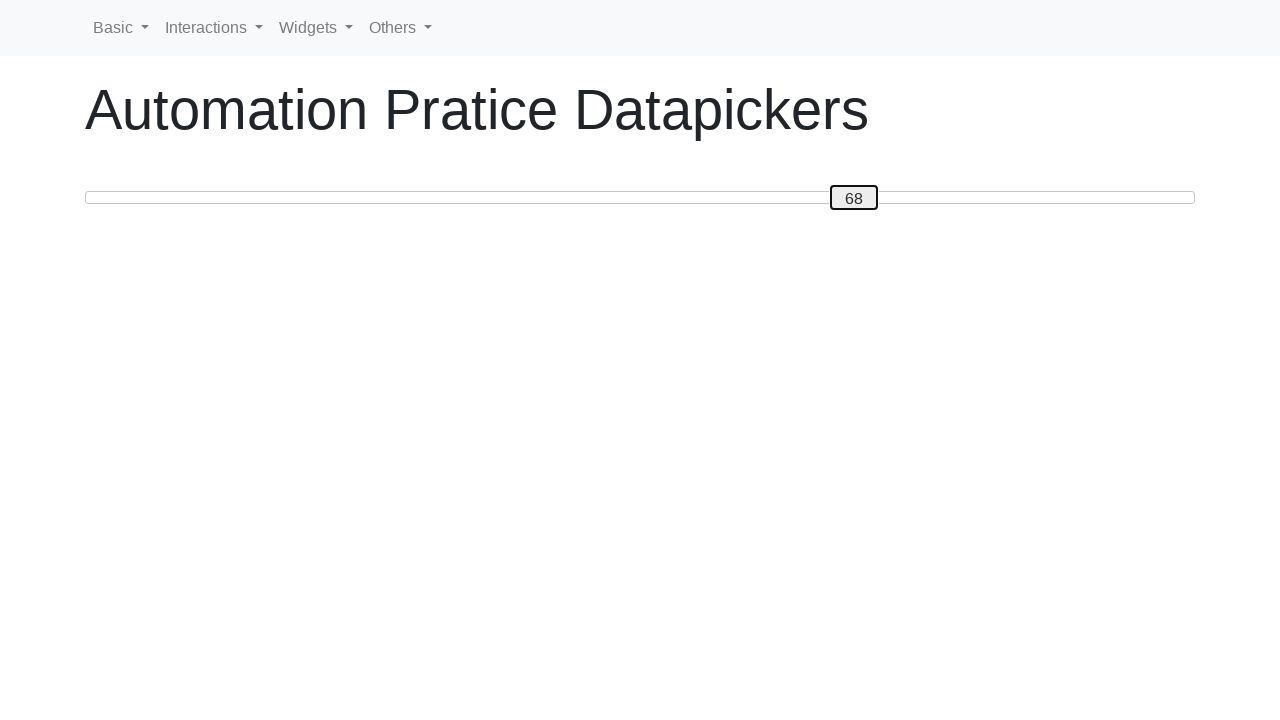

Pressed arrow key to move slider towards position 80 on #custom-handle
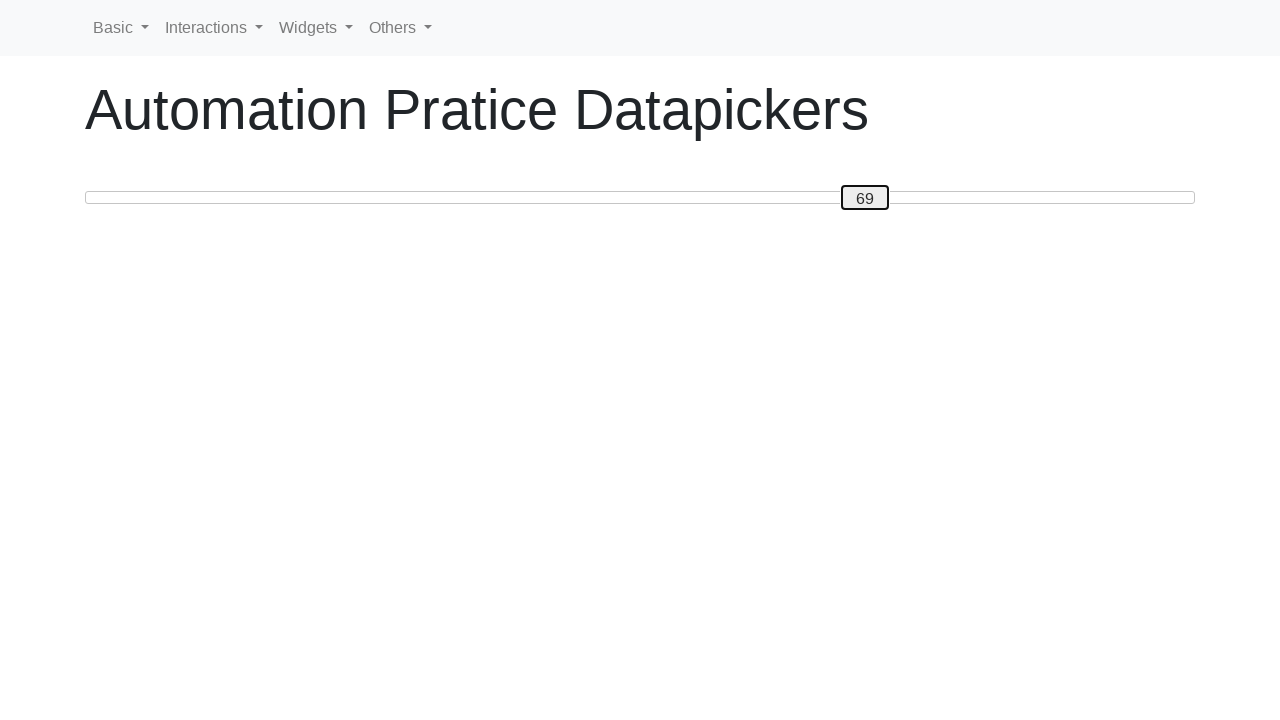

Pressed arrow key to move slider towards position 80 on #custom-handle
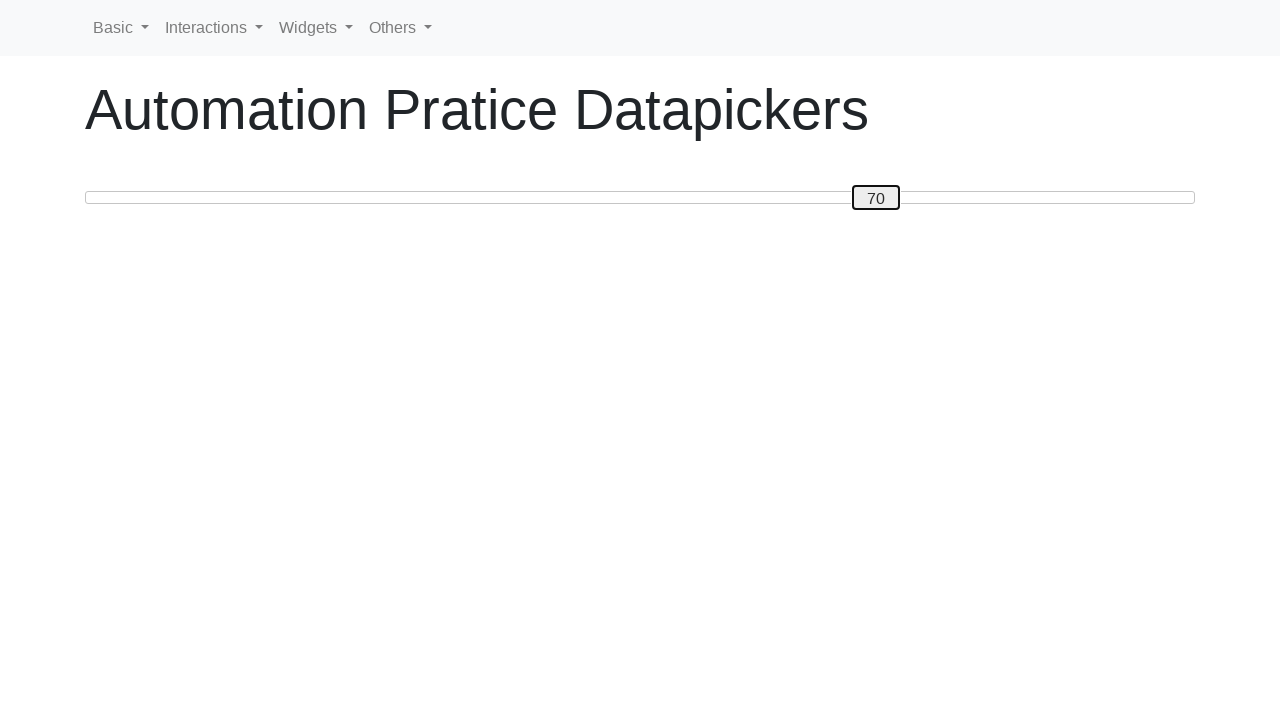

Pressed arrow key to move slider towards position 80 on #custom-handle
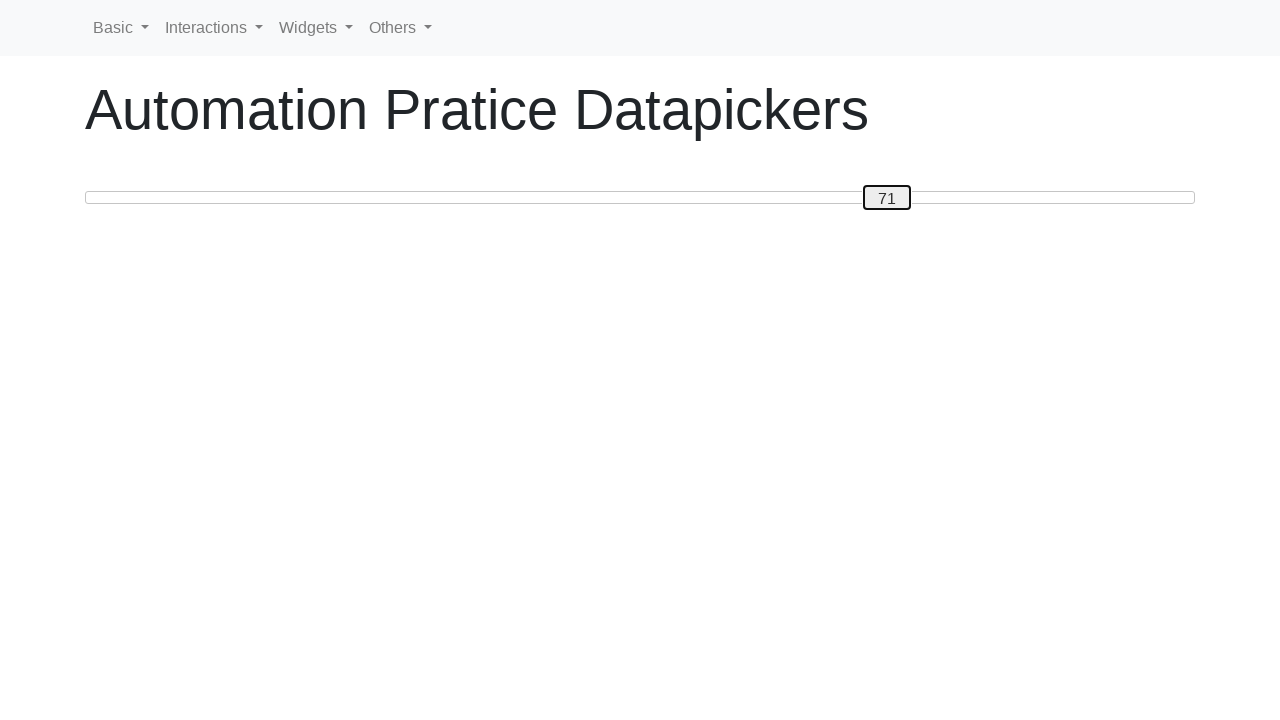

Pressed arrow key to move slider towards position 80 on #custom-handle
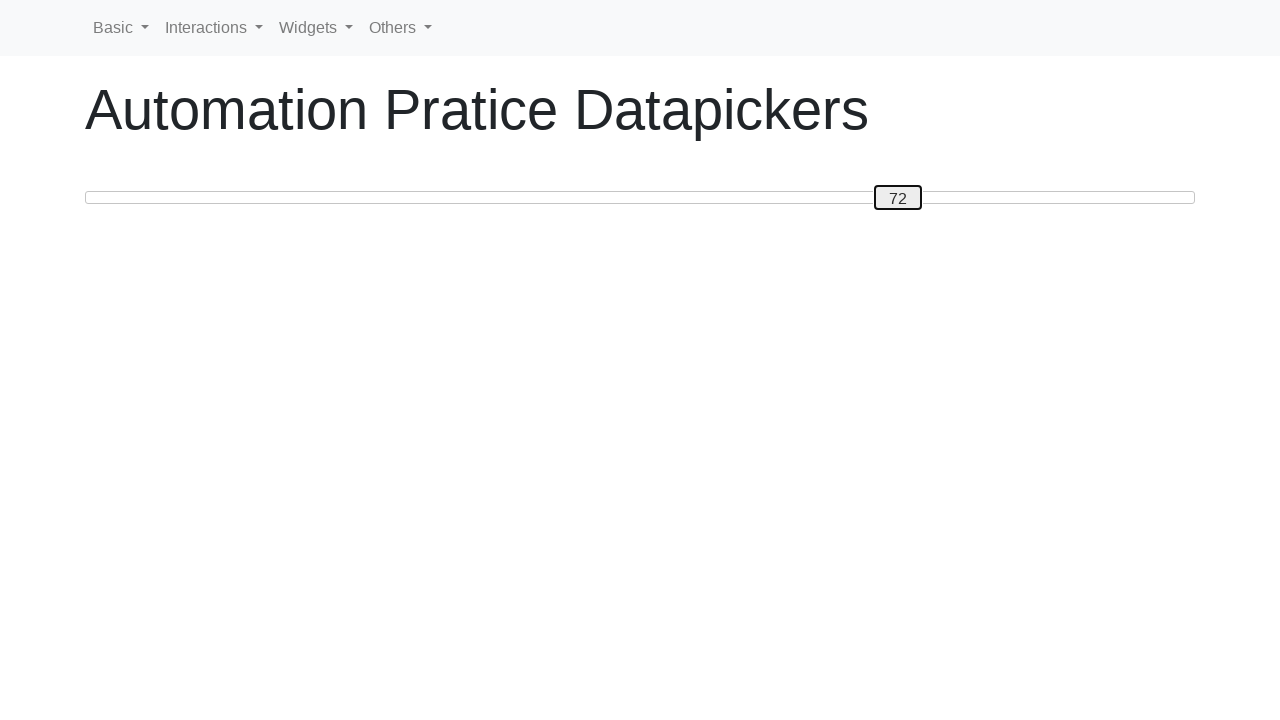

Pressed arrow key to move slider towards position 80 on #custom-handle
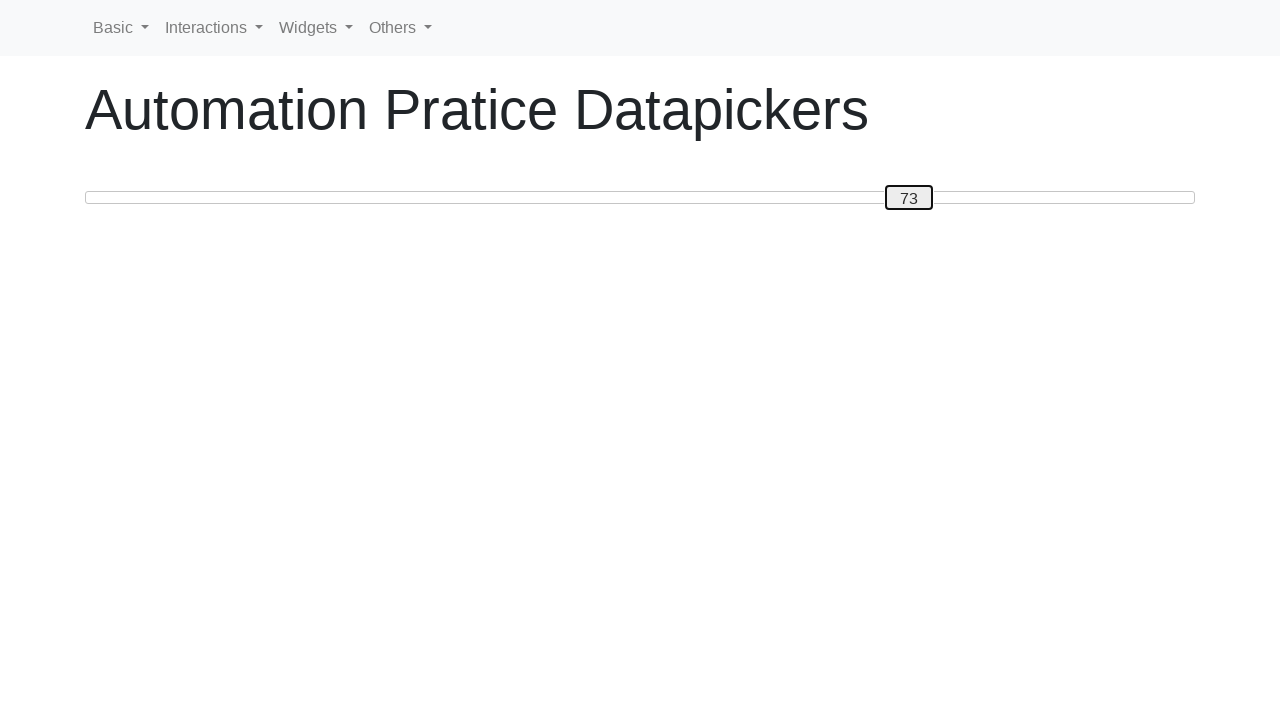

Pressed arrow key to move slider towards position 80 on #custom-handle
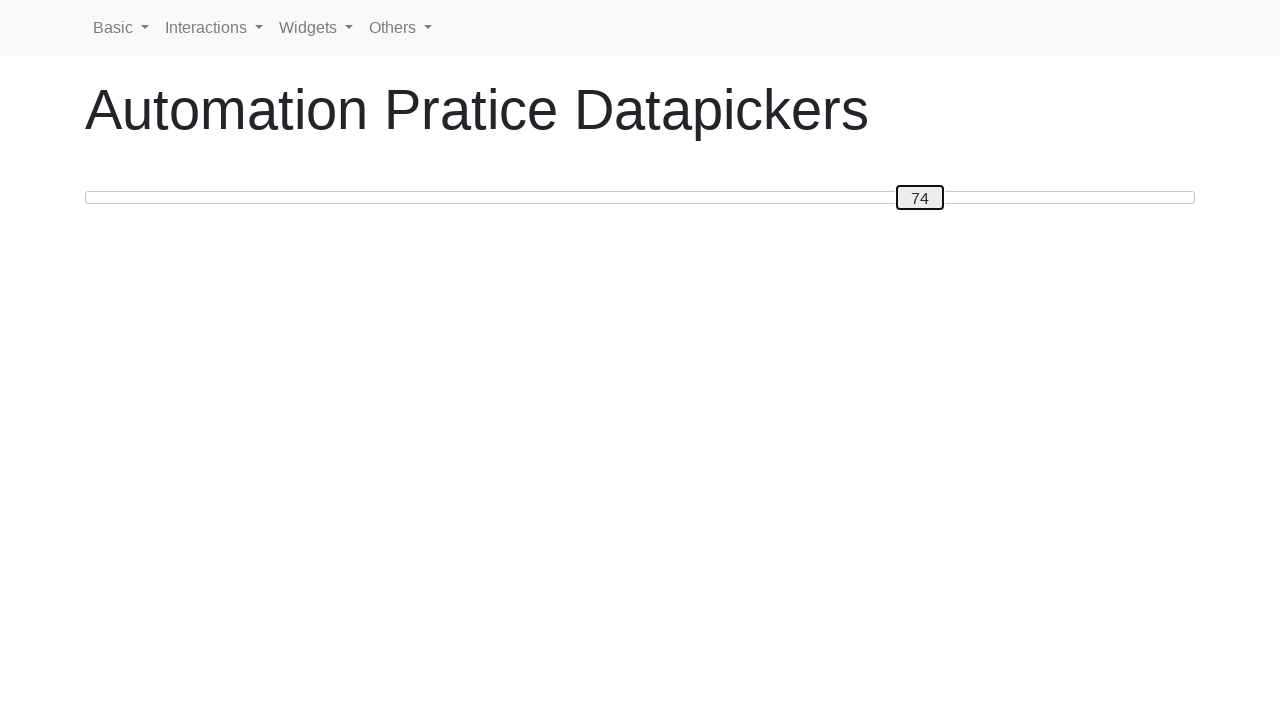

Pressed arrow key to move slider towards position 80 on #custom-handle
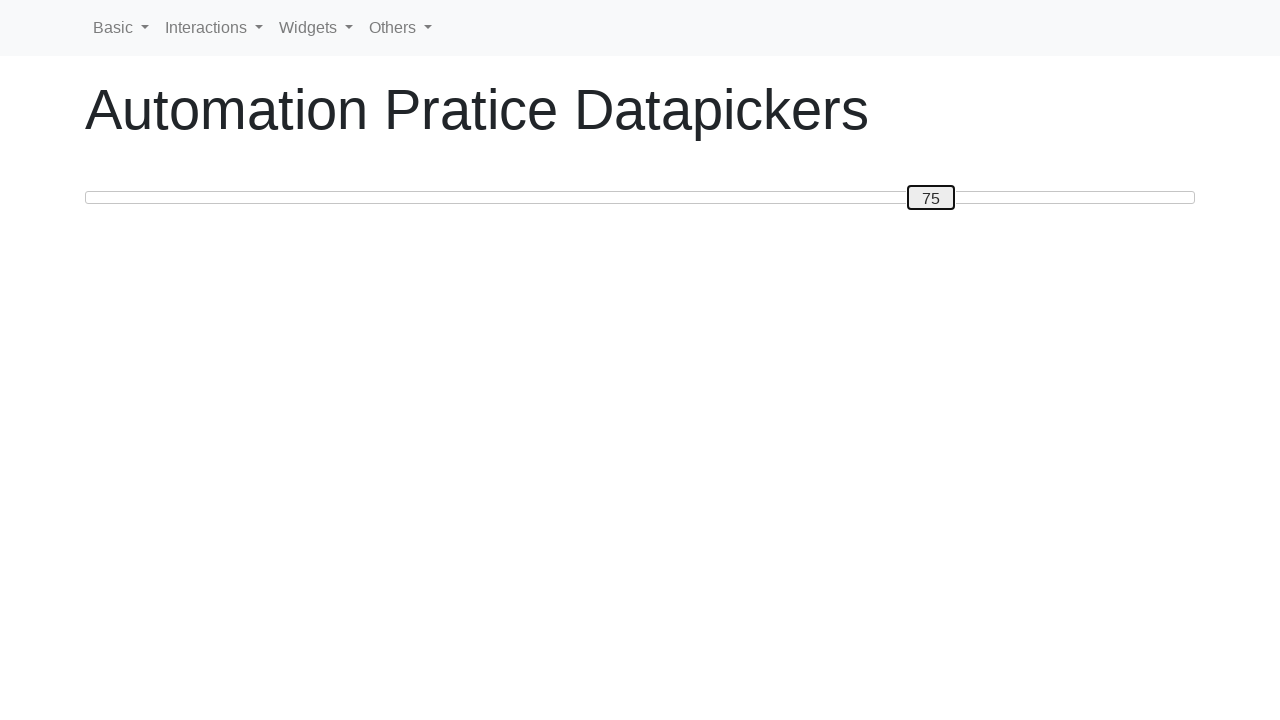

Pressed arrow key to move slider towards position 80 on #custom-handle
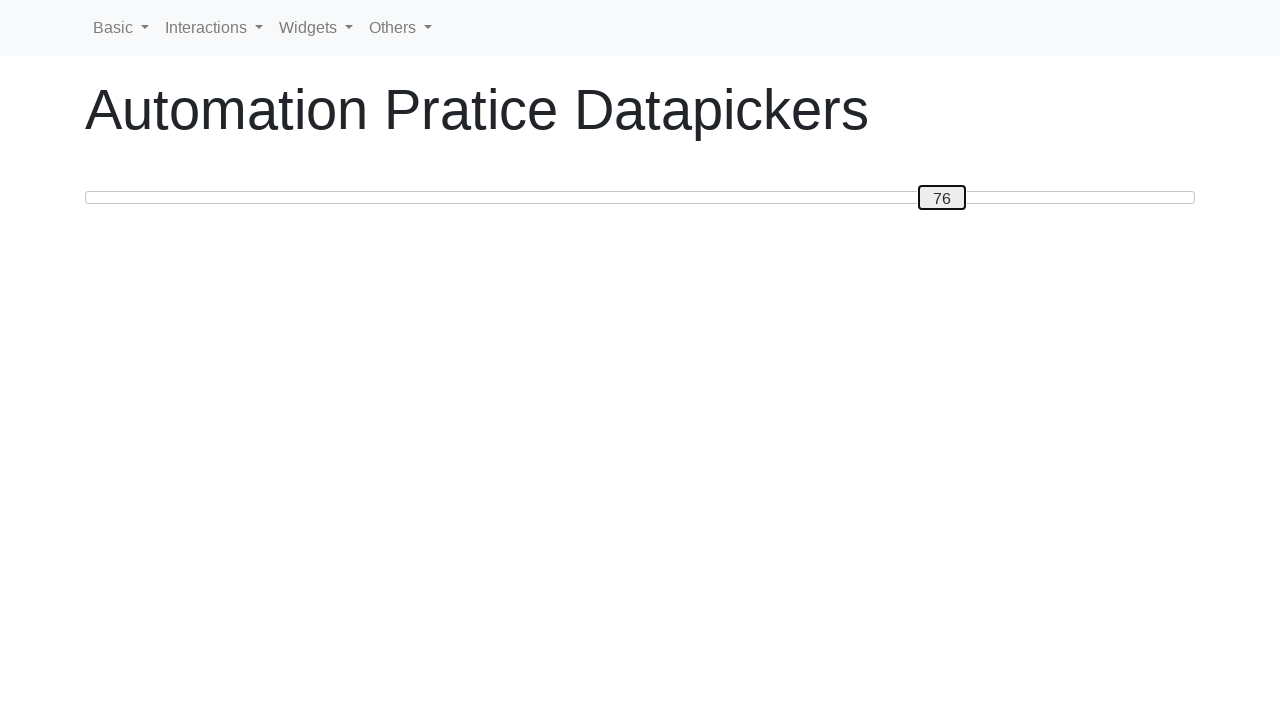

Pressed arrow key to move slider towards position 80 on #custom-handle
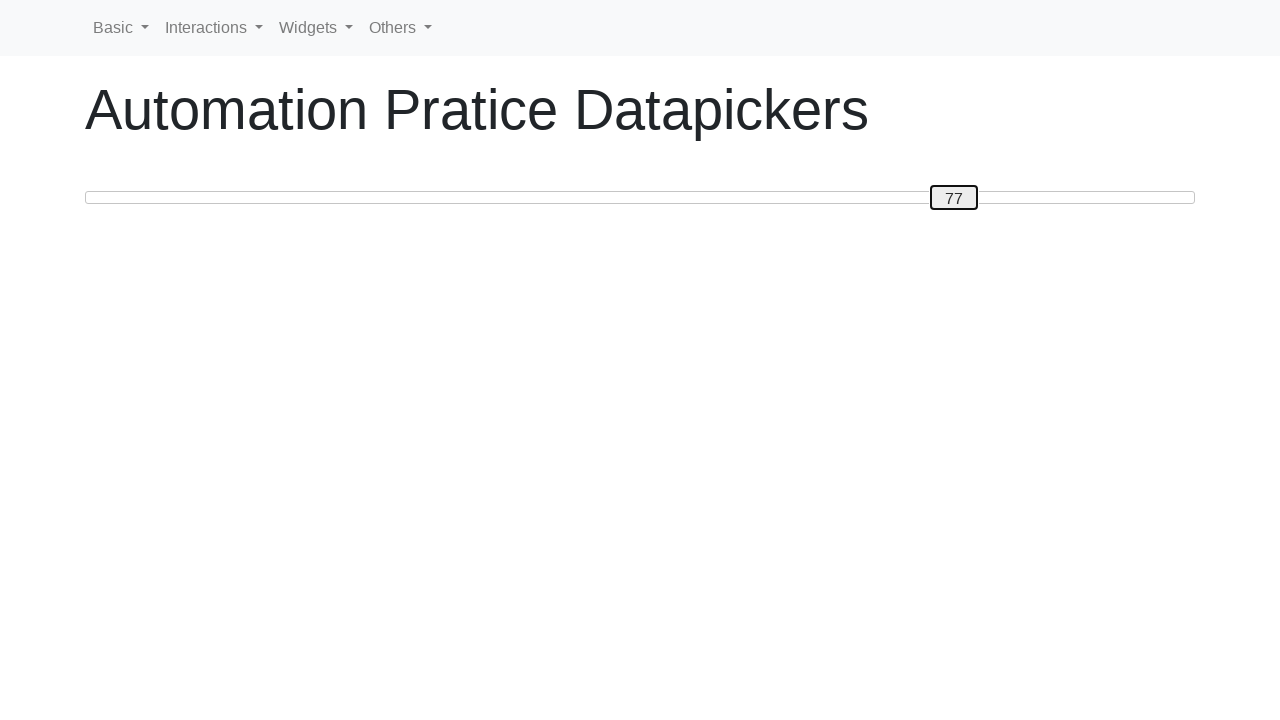

Pressed arrow key to move slider towards position 80 on #custom-handle
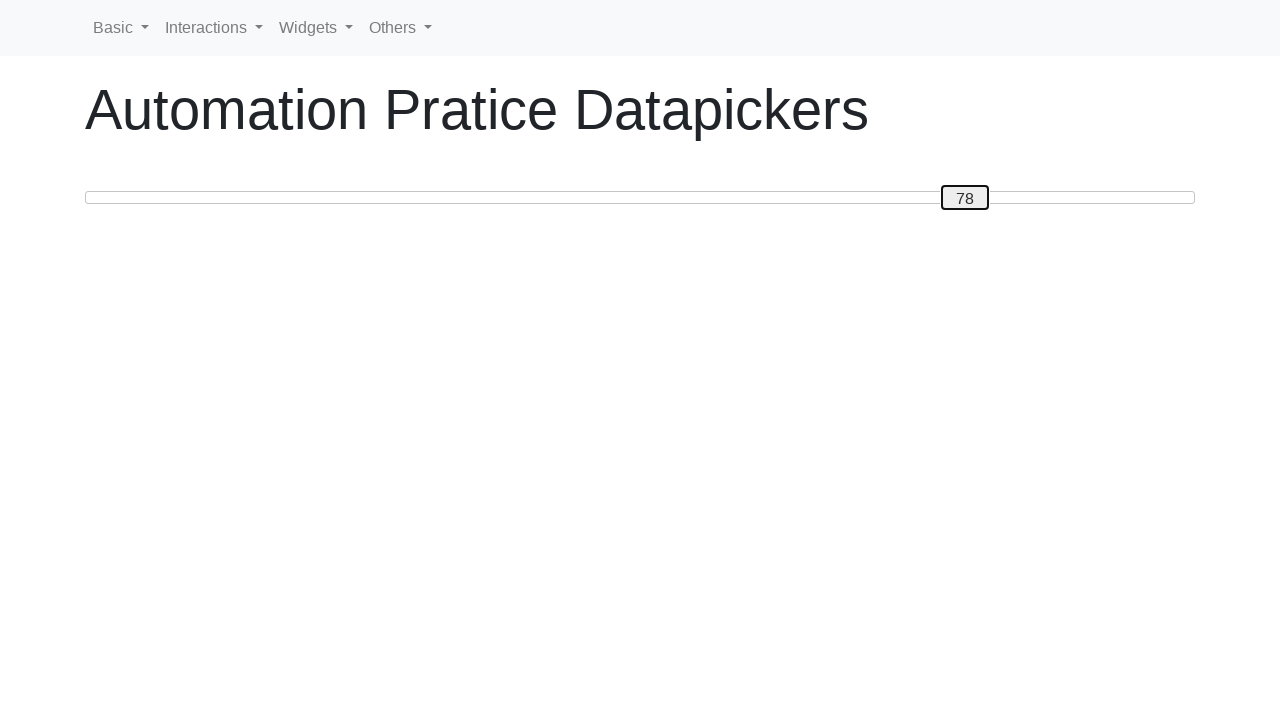

Pressed arrow key to move slider towards position 80 on #custom-handle
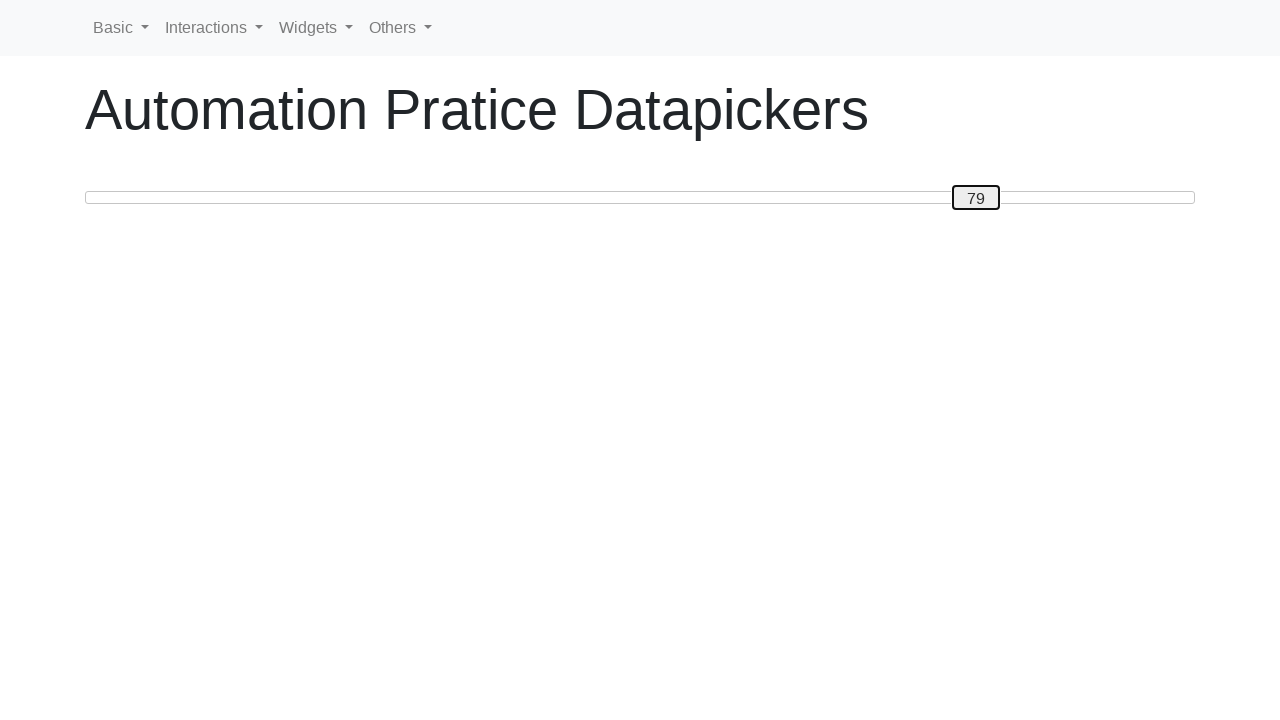

Pressed arrow key to move slider towards position 80 on #custom-handle
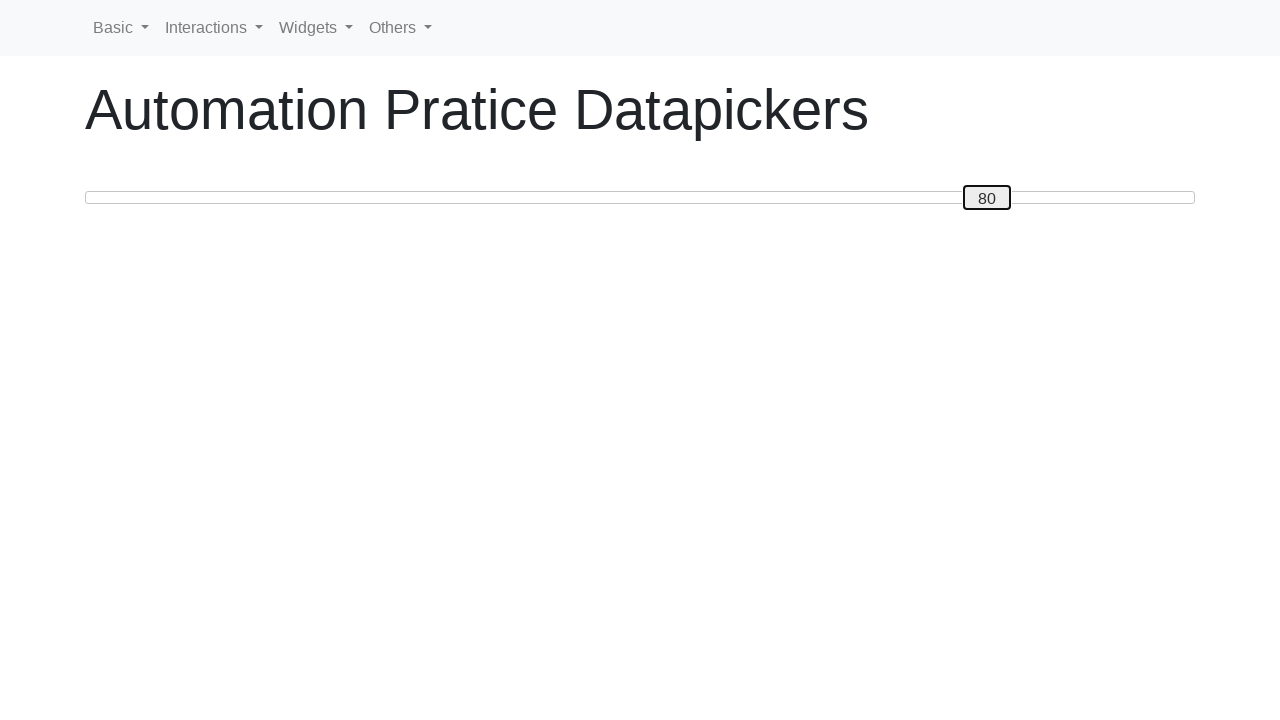

Verified slider is at position 80
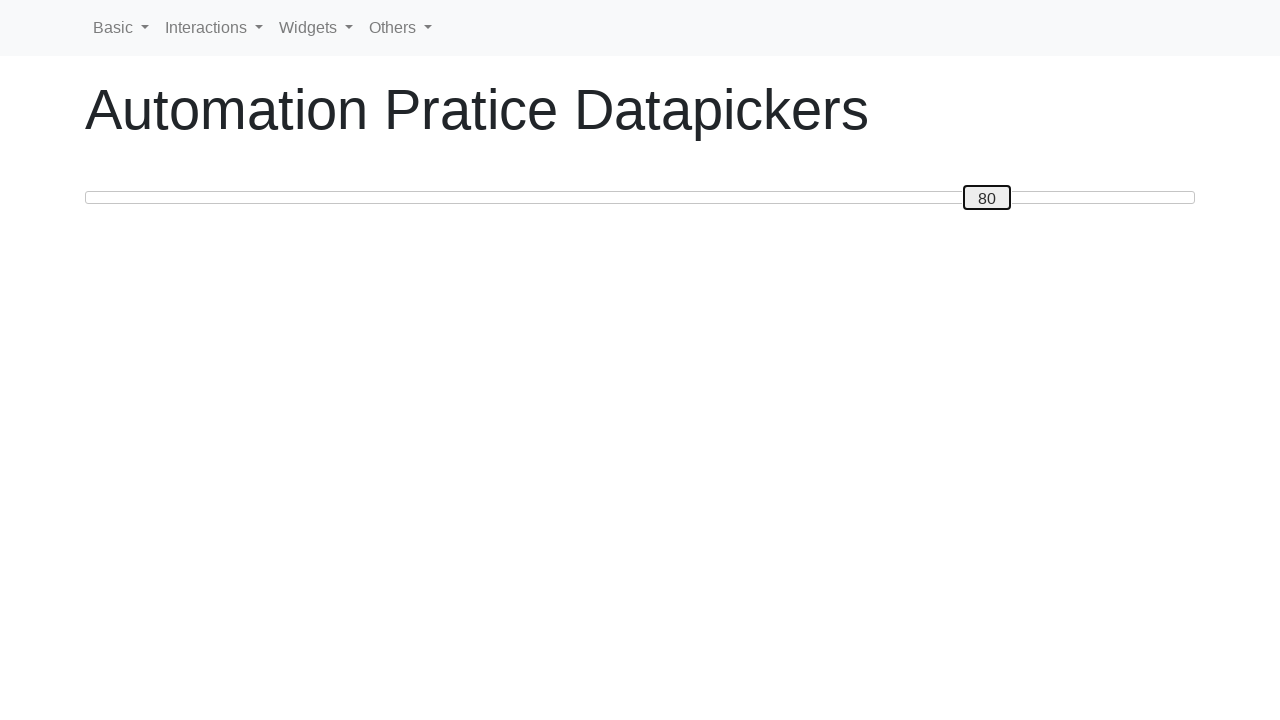

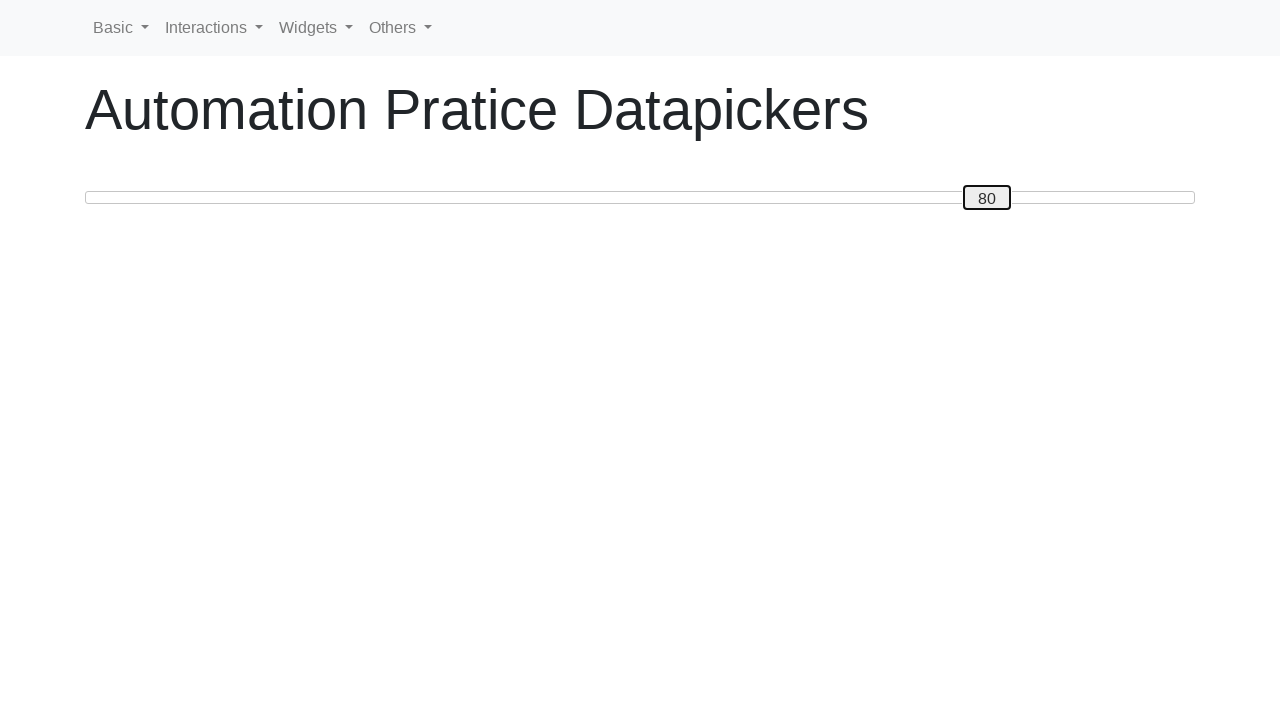